Tests filling out a large form by populating all input fields with text and then clicking the submit button.

Starting URL: http://suninjuly.github.io/huge_form.html

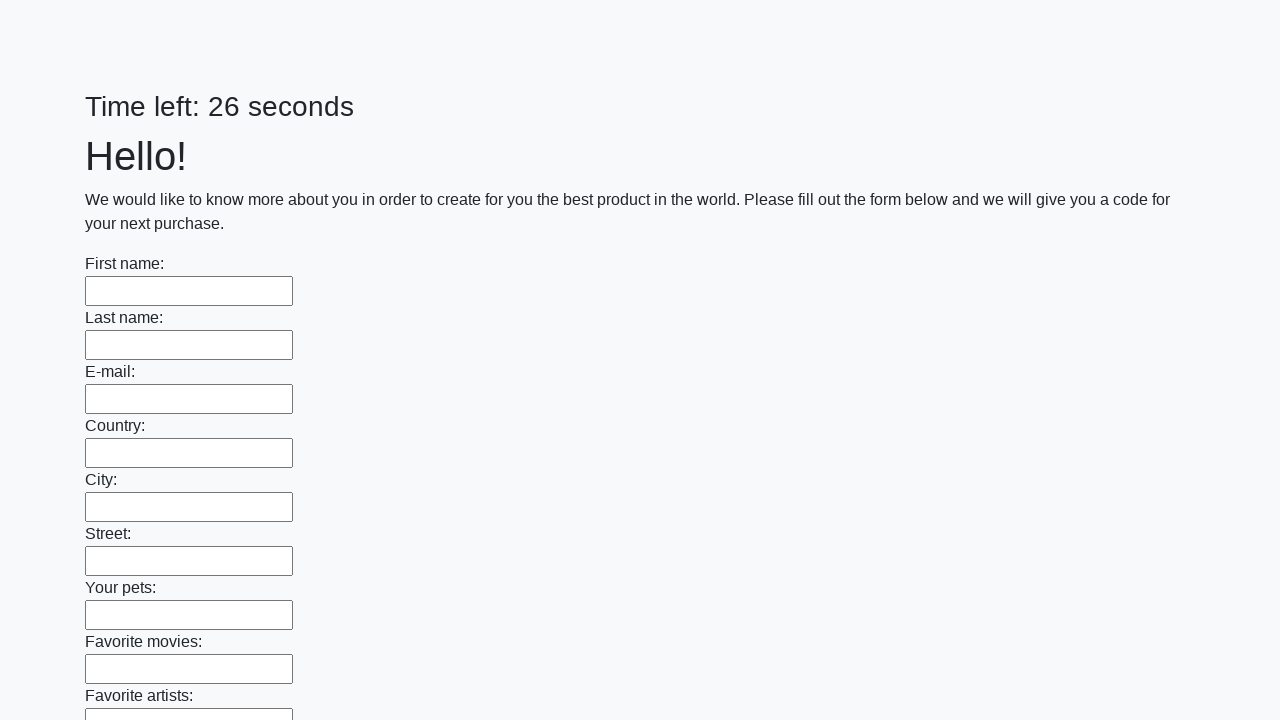

Located all input elements on the huge form page
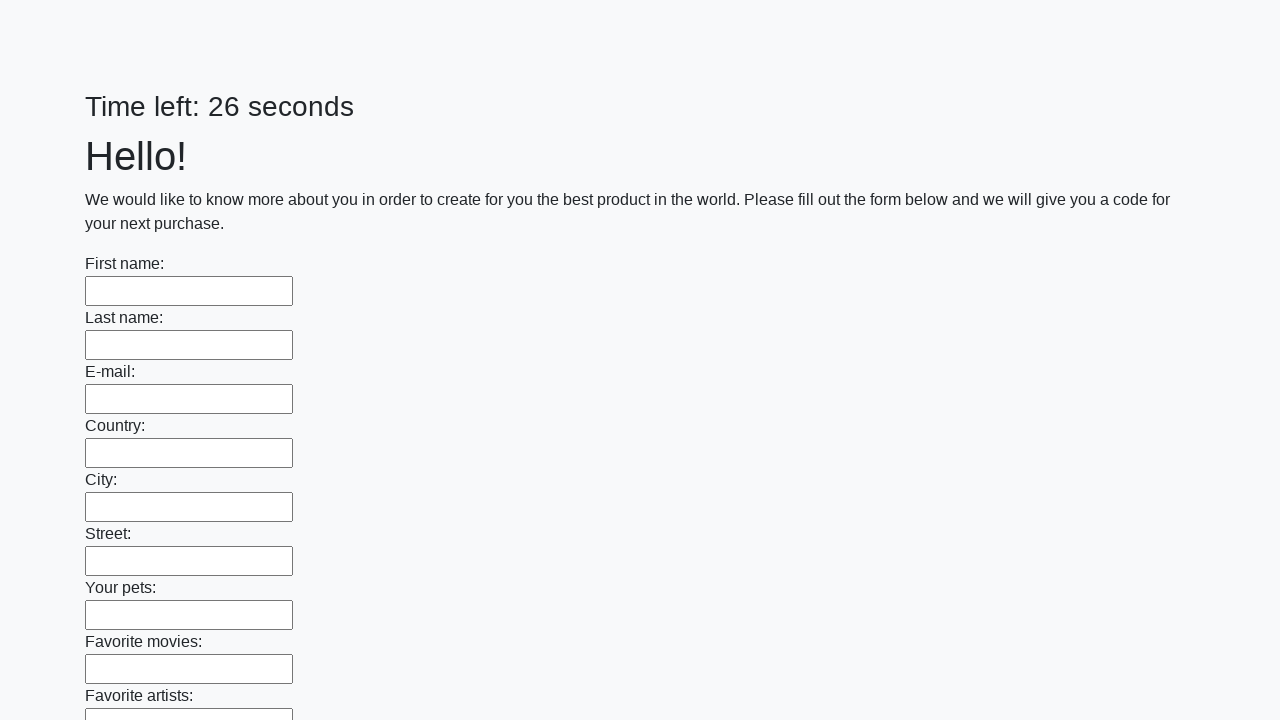

Filled an input field with 'ab' on input >> nth=0
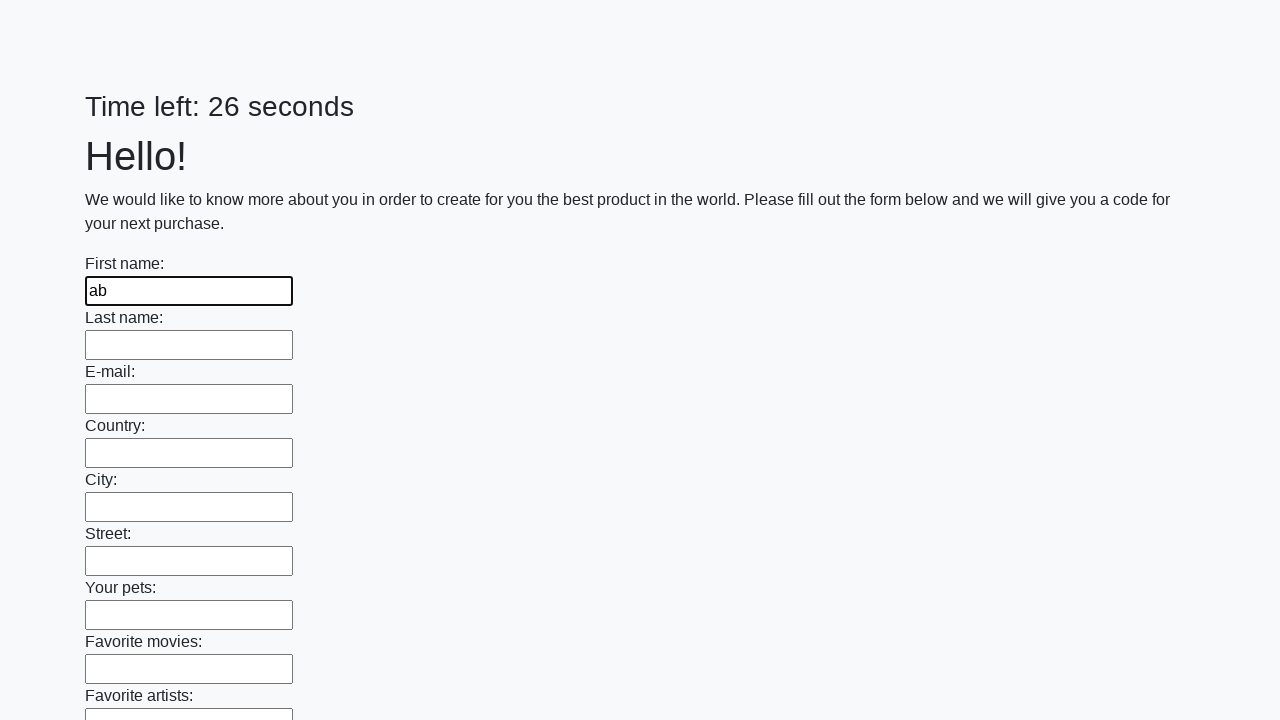

Filled an input field with 'ab' on input >> nth=1
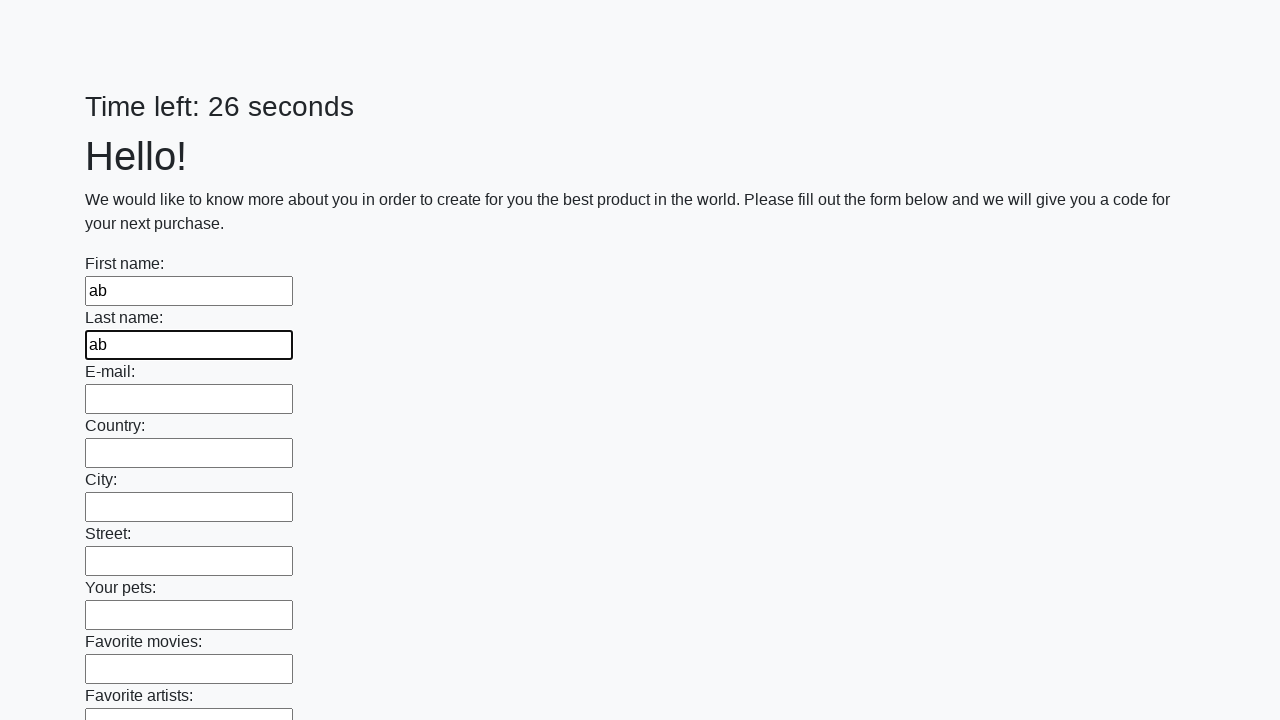

Filled an input field with 'ab' on input >> nth=2
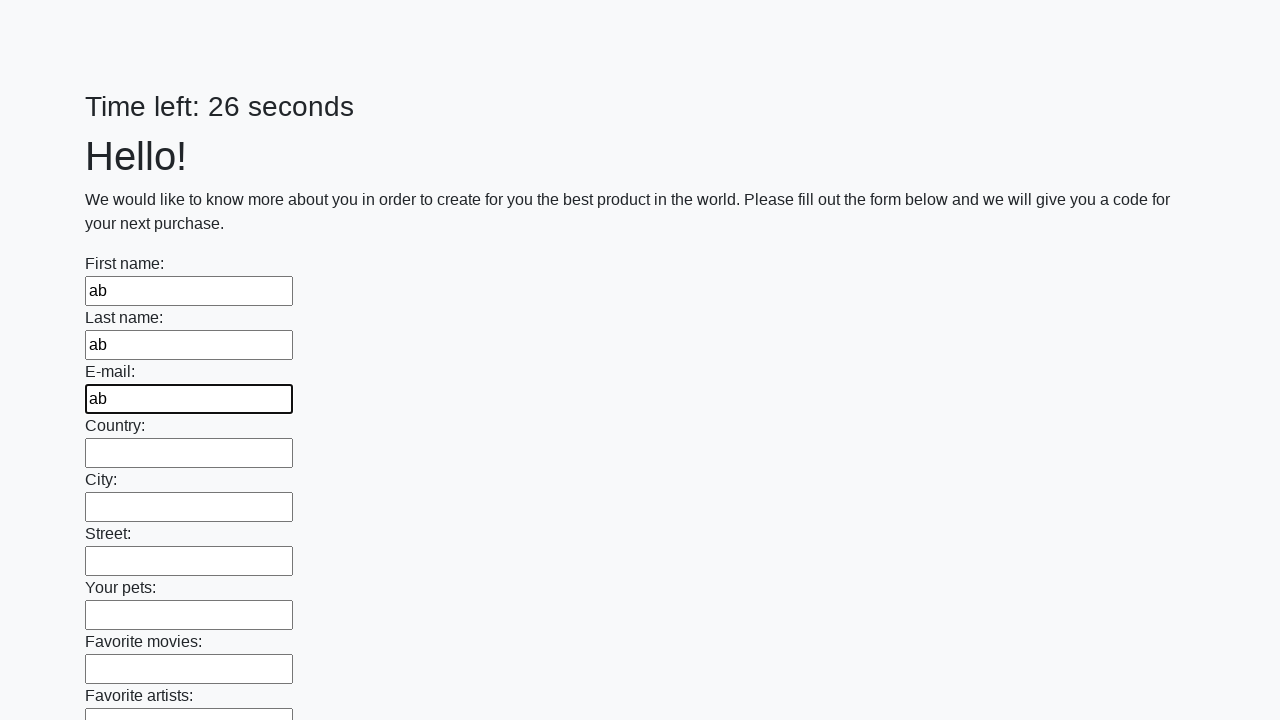

Filled an input field with 'ab' on input >> nth=3
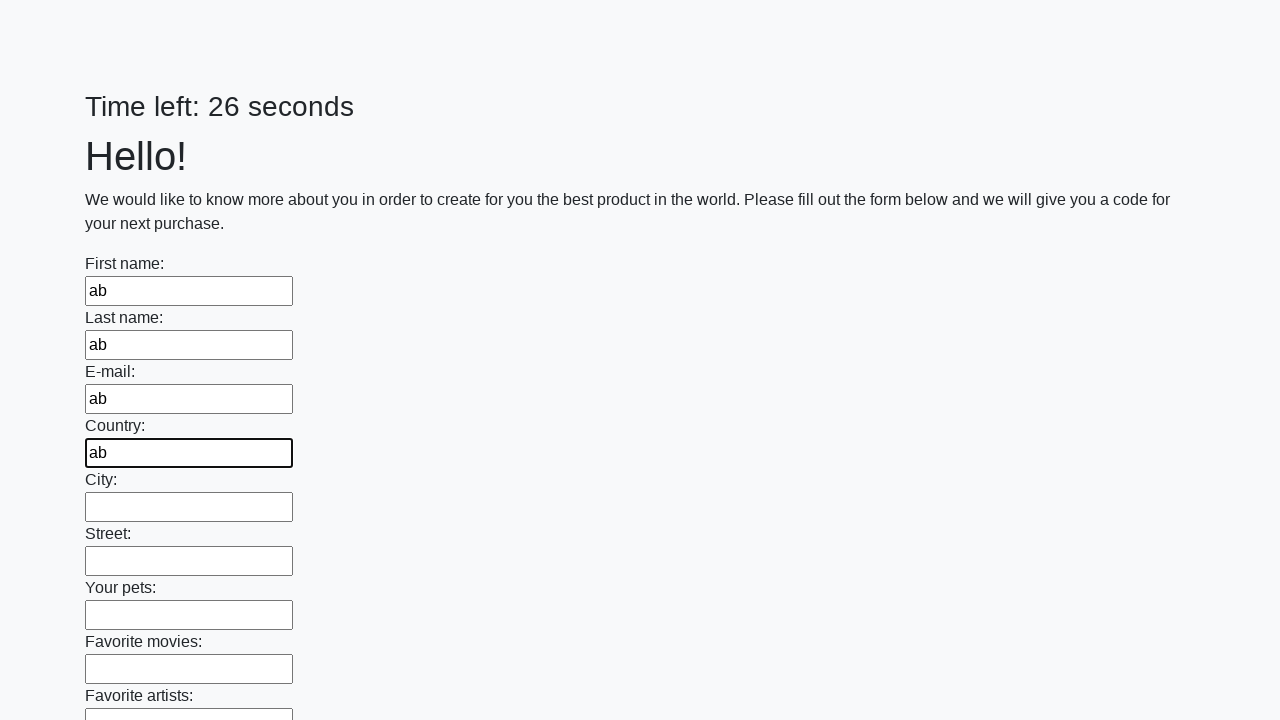

Filled an input field with 'ab' on input >> nth=4
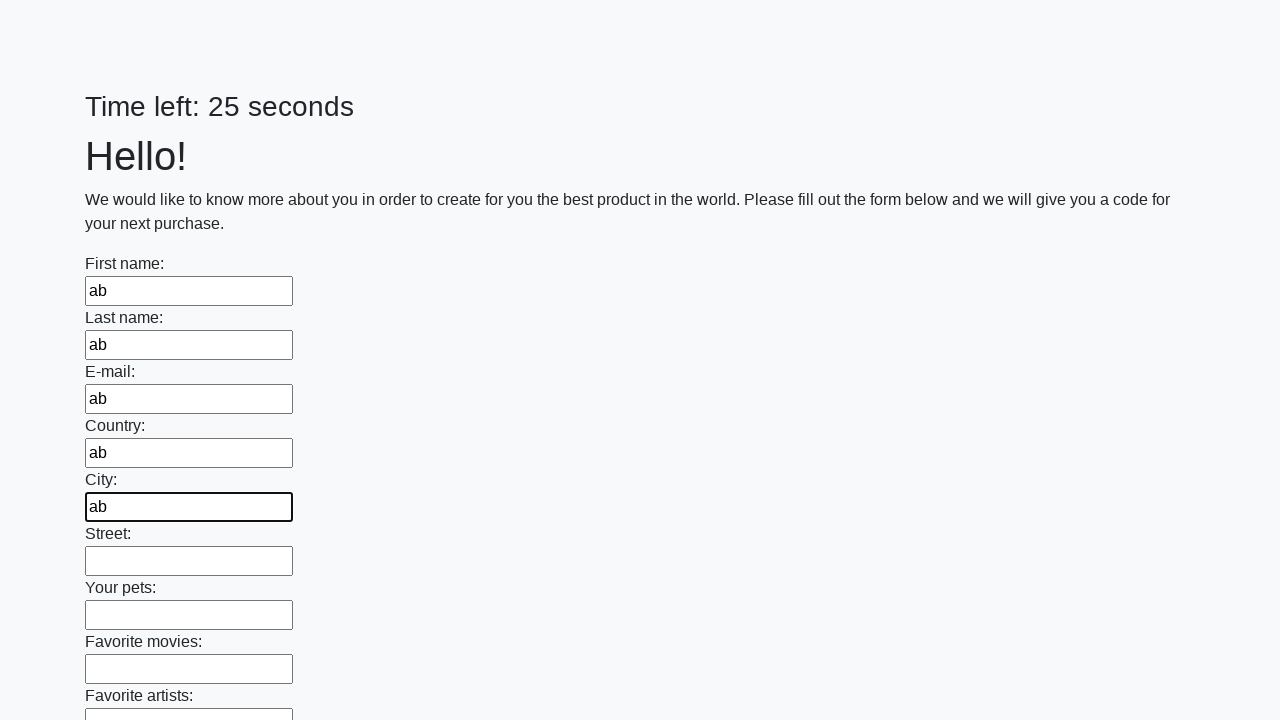

Filled an input field with 'ab' on input >> nth=5
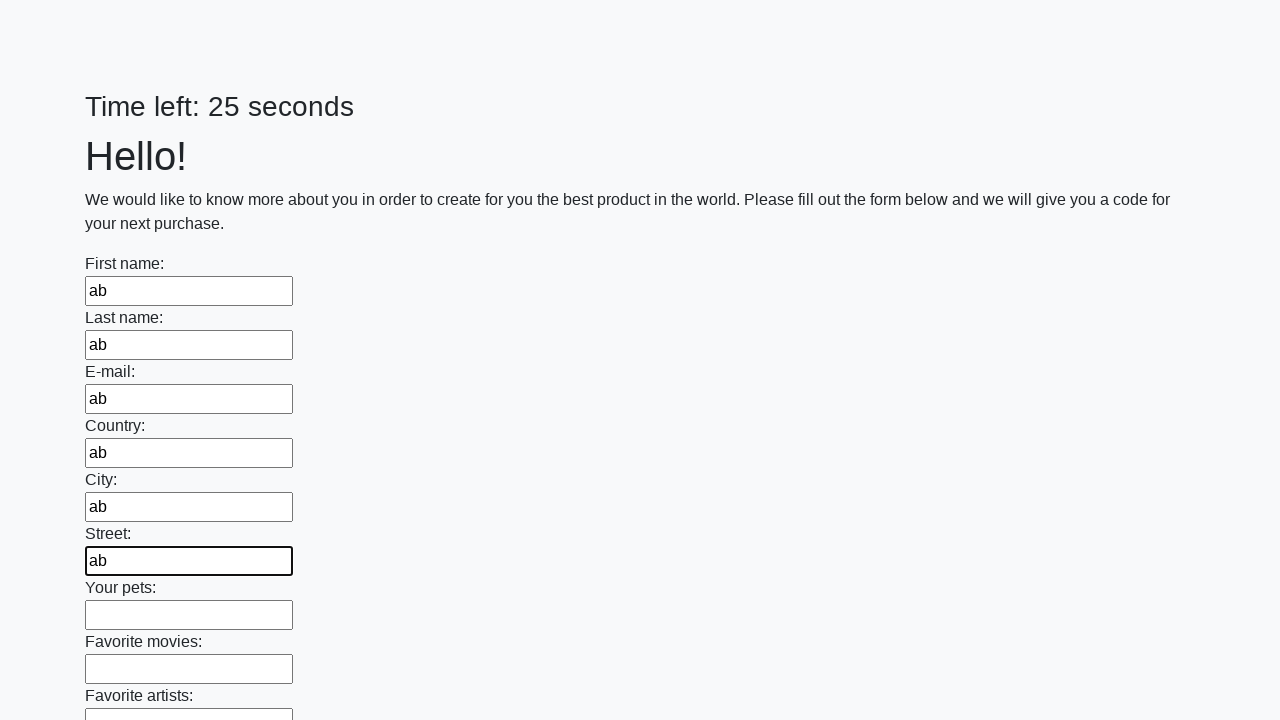

Filled an input field with 'ab' on input >> nth=6
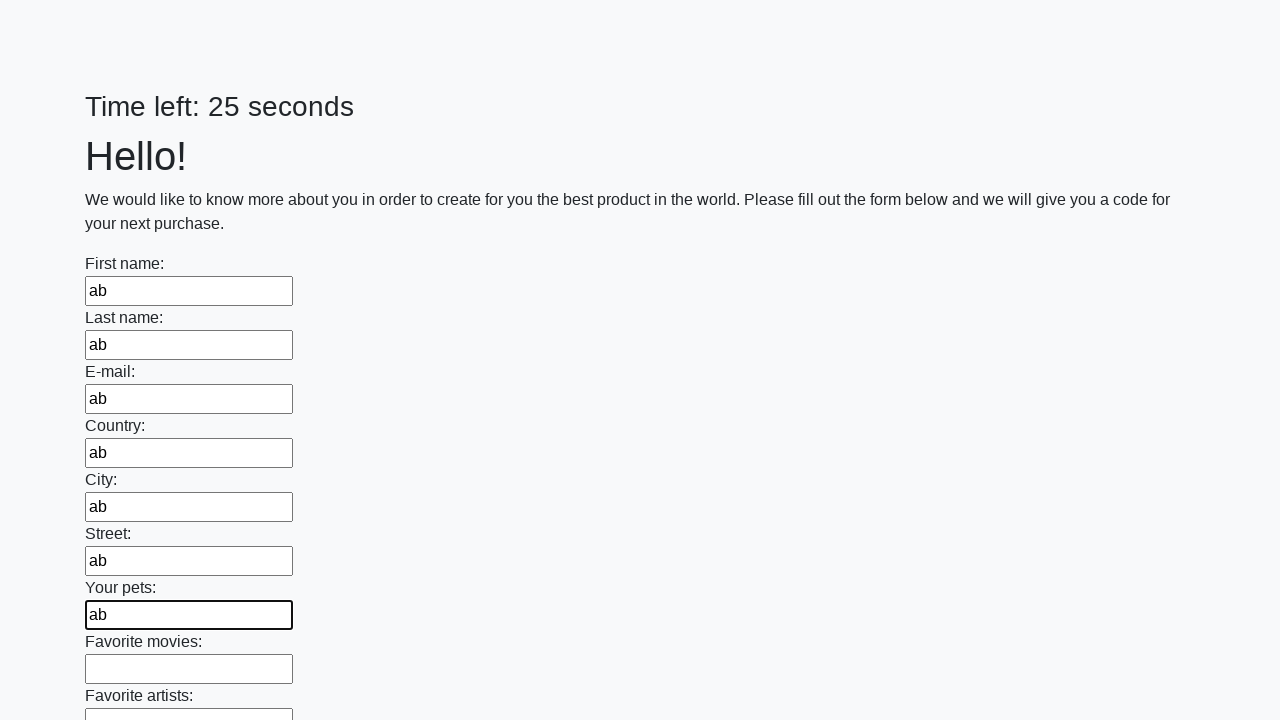

Filled an input field with 'ab' on input >> nth=7
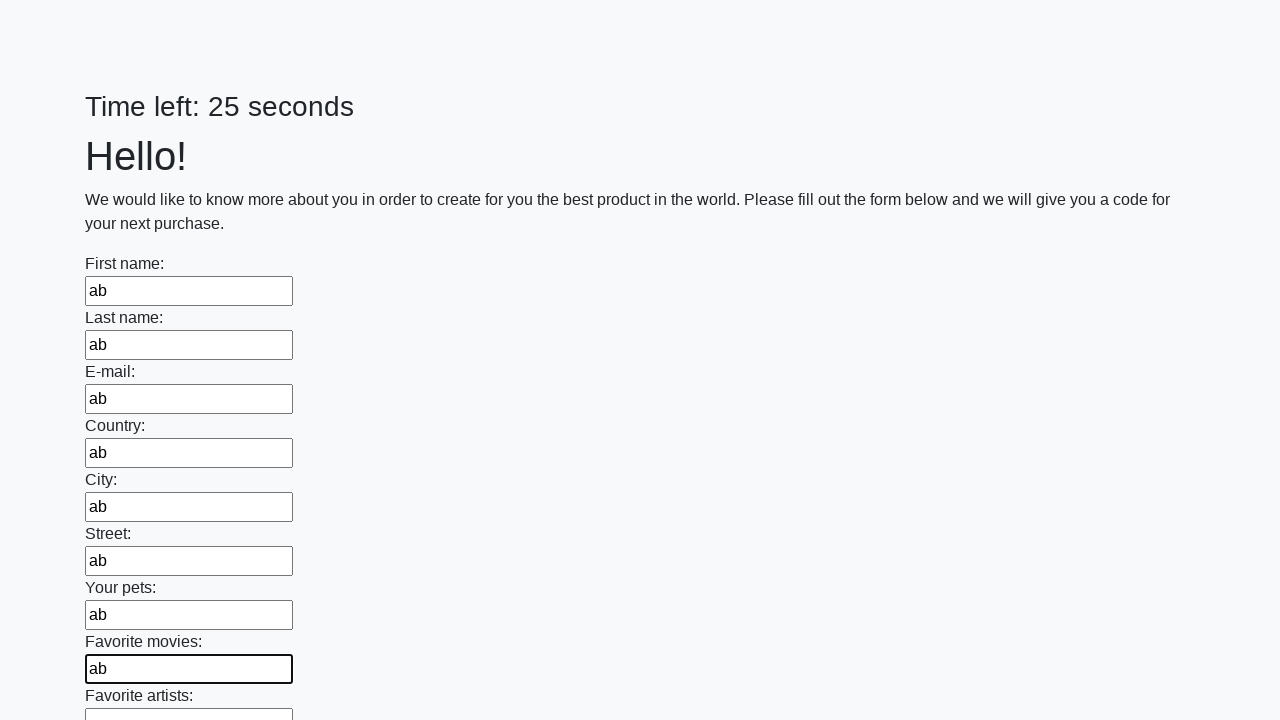

Filled an input field with 'ab' on input >> nth=8
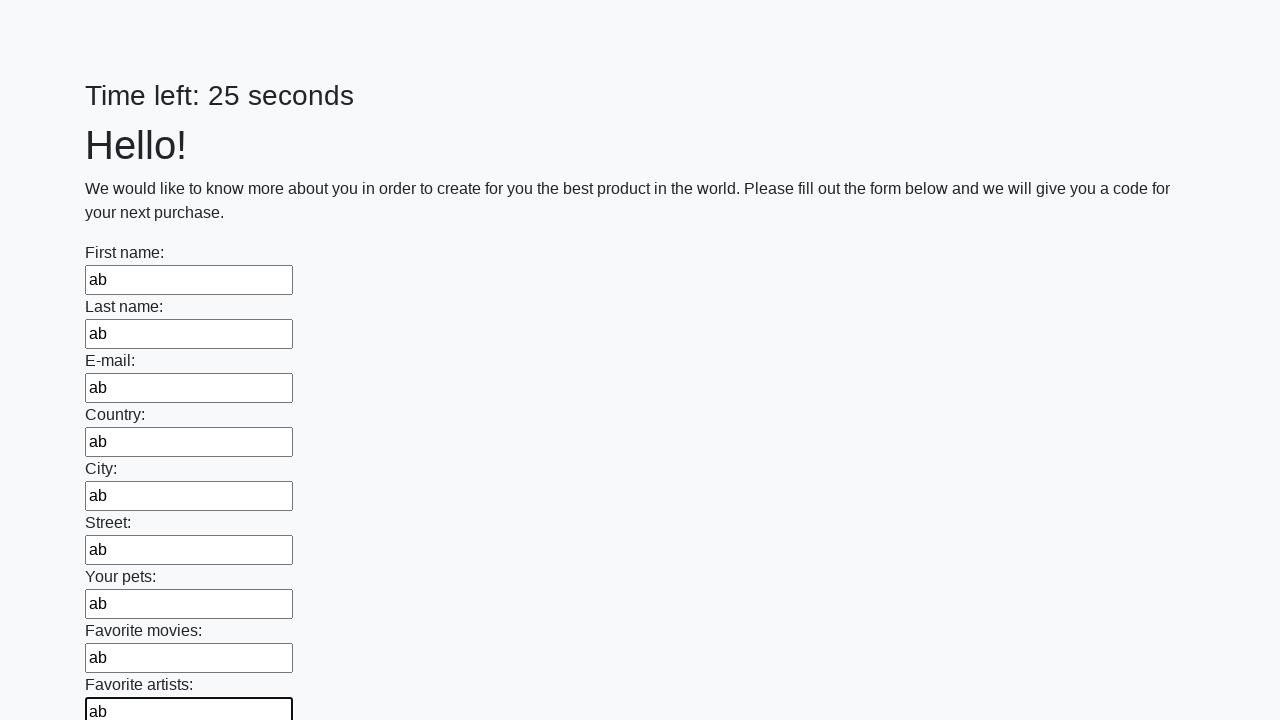

Filled an input field with 'ab' on input >> nth=9
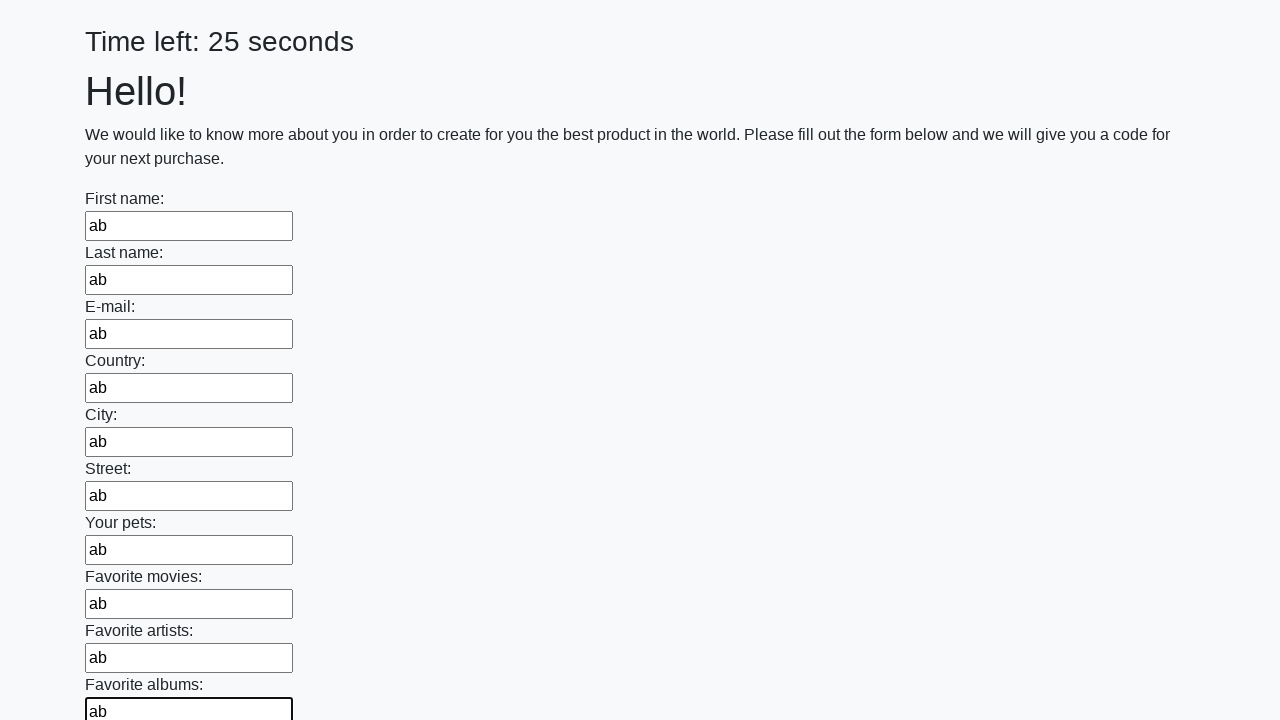

Filled an input field with 'ab' on input >> nth=10
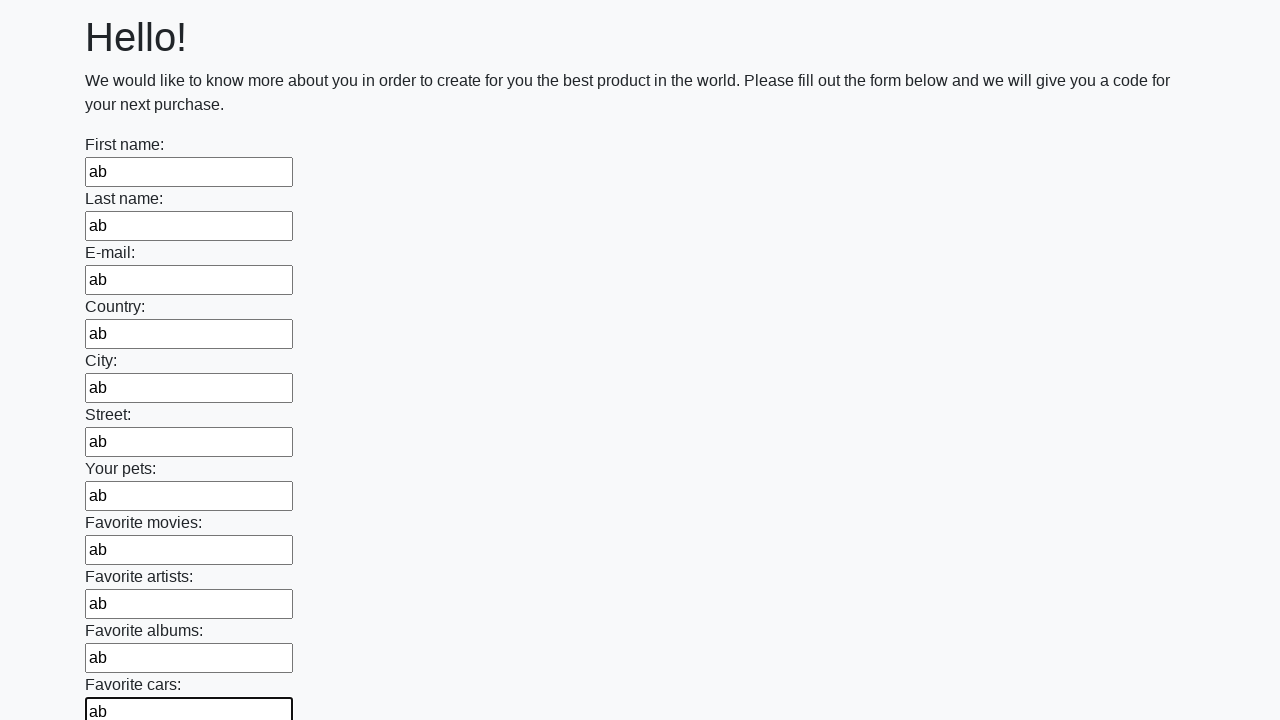

Filled an input field with 'ab' on input >> nth=11
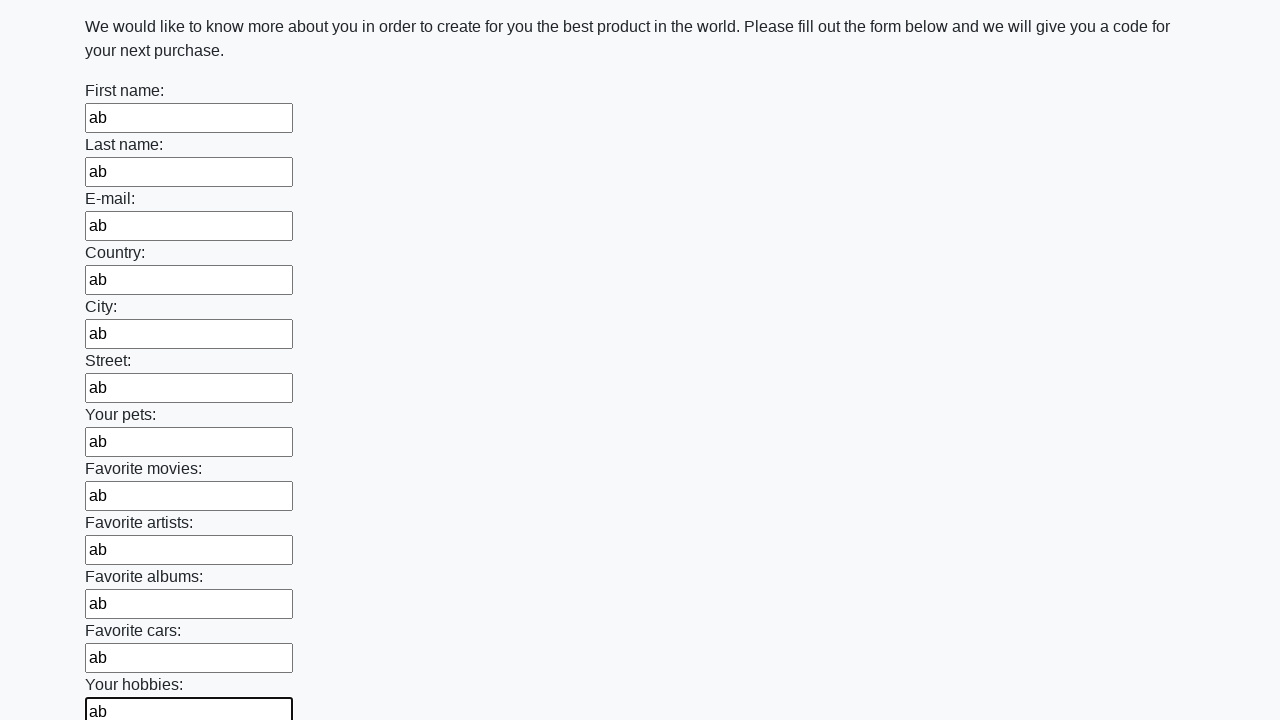

Filled an input field with 'ab' on input >> nth=12
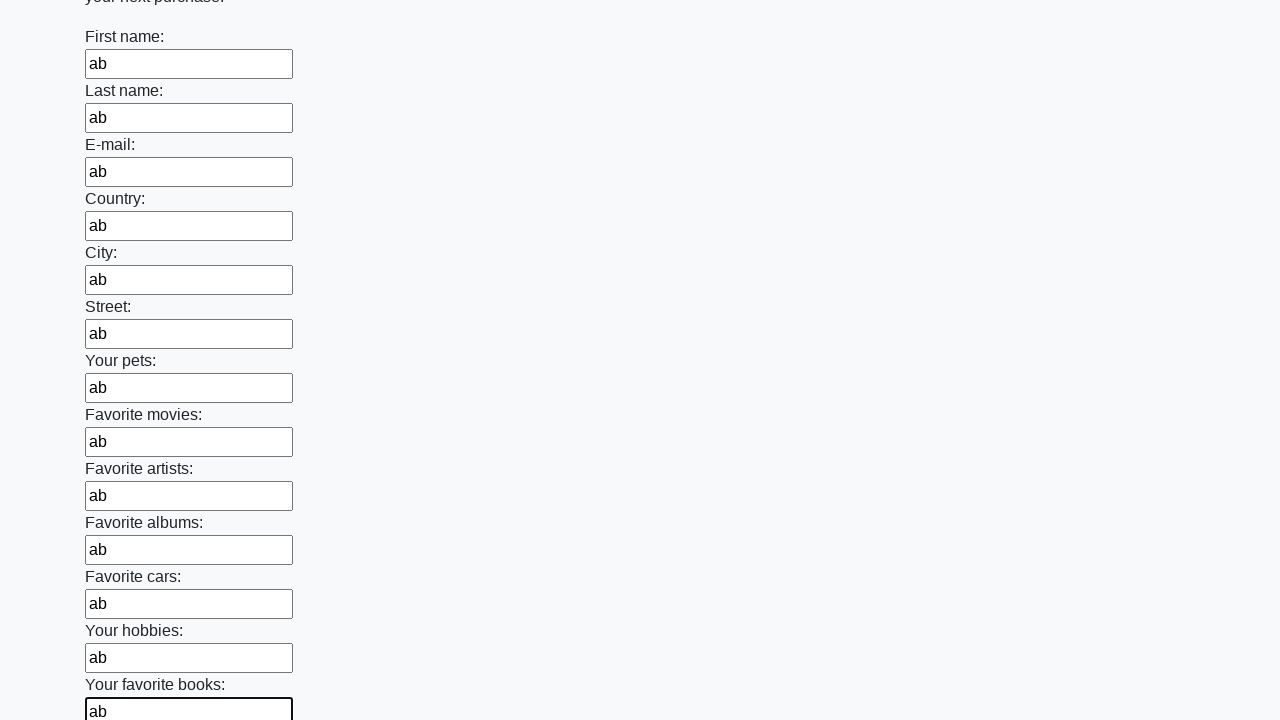

Filled an input field with 'ab' on input >> nth=13
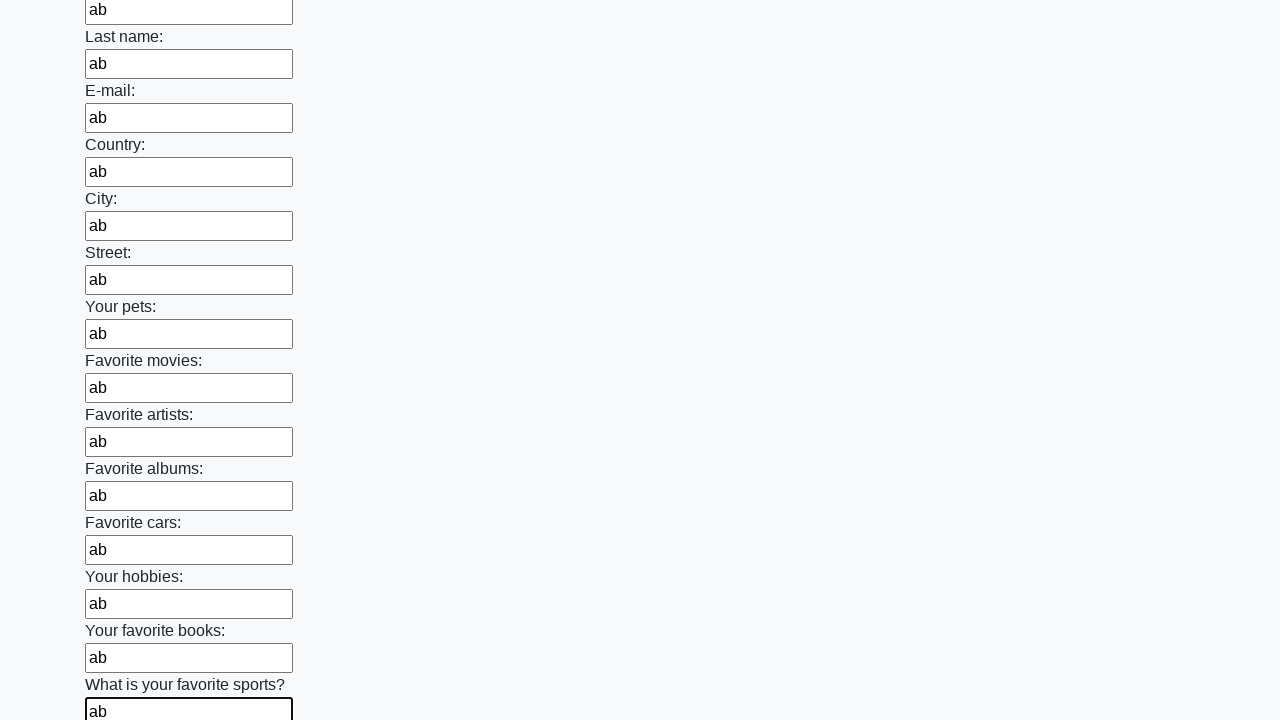

Filled an input field with 'ab' on input >> nth=14
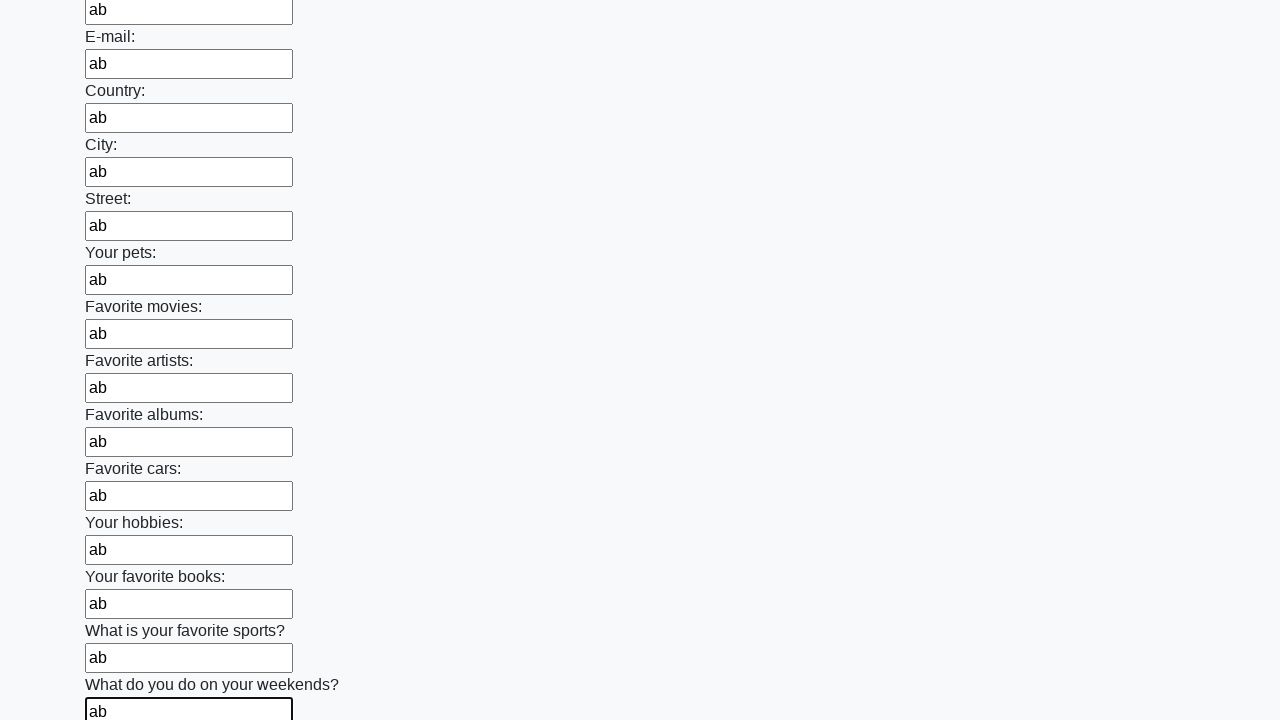

Filled an input field with 'ab' on input >> nth=15
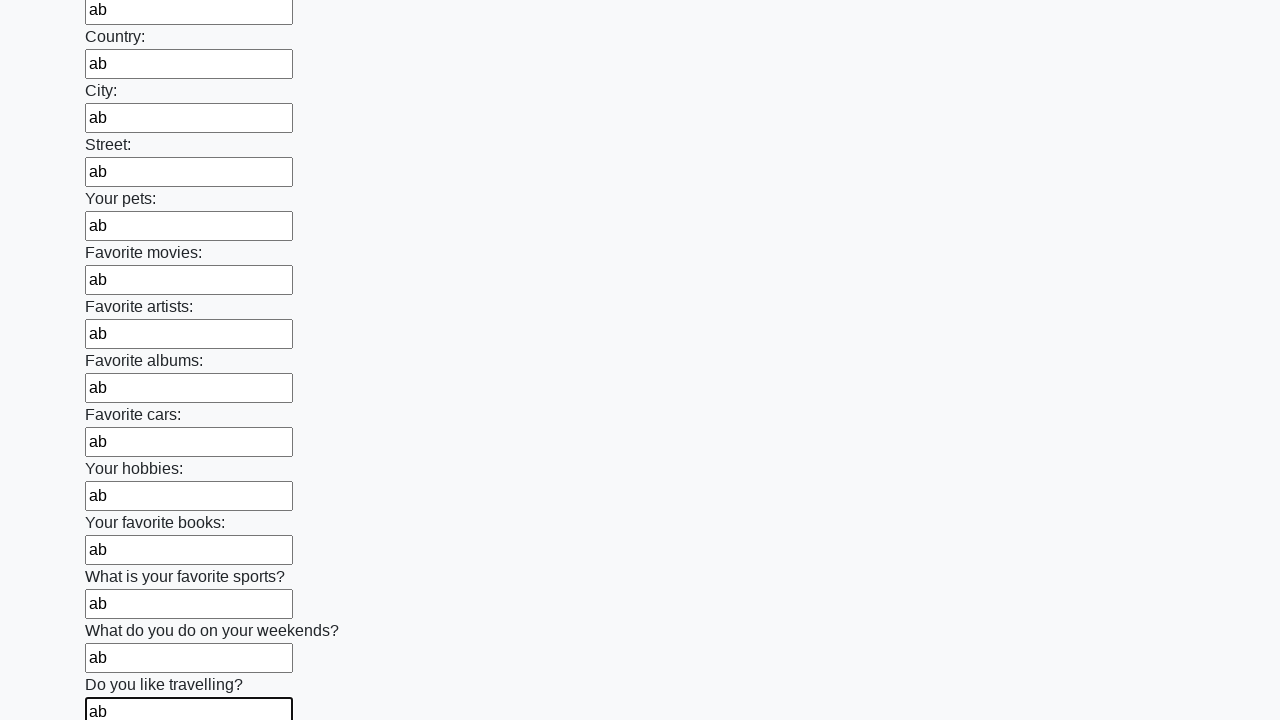

Filled an input field with 'ab' on input >> nth=16
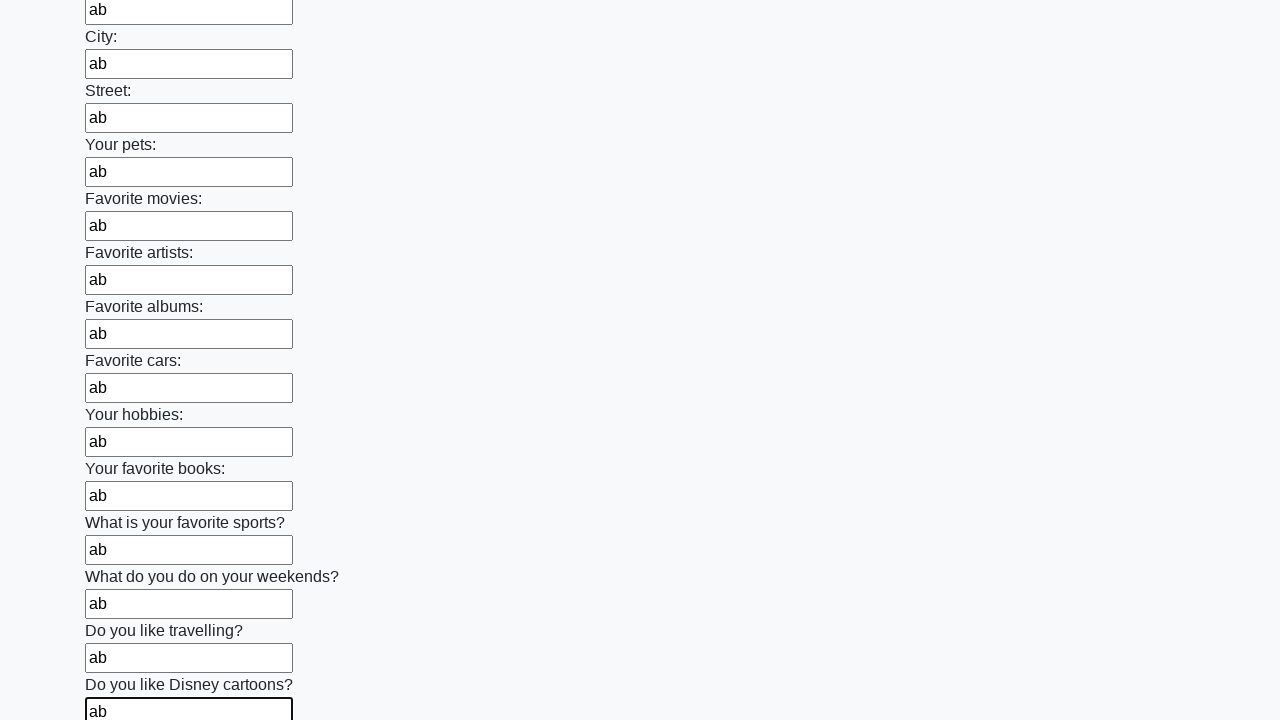

Filled an input field with 'ab' on input >> nth=17
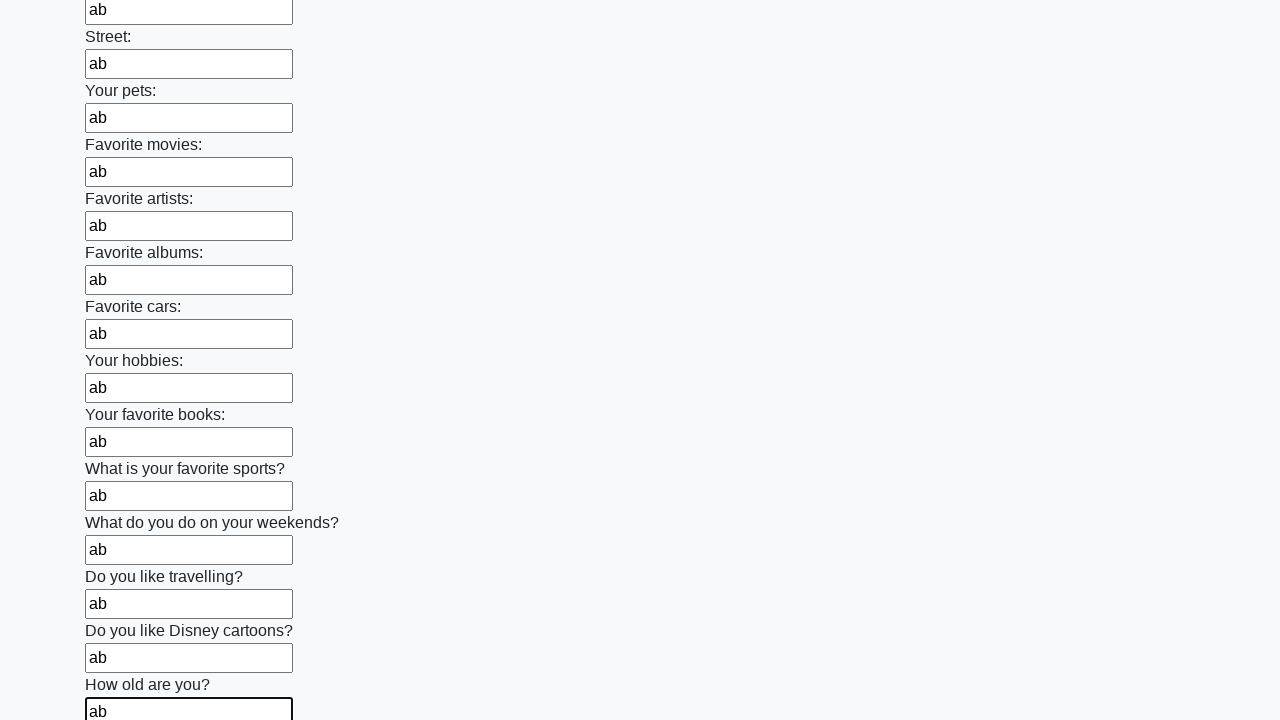

Filled an input field with 'ab' on input >> nth=18
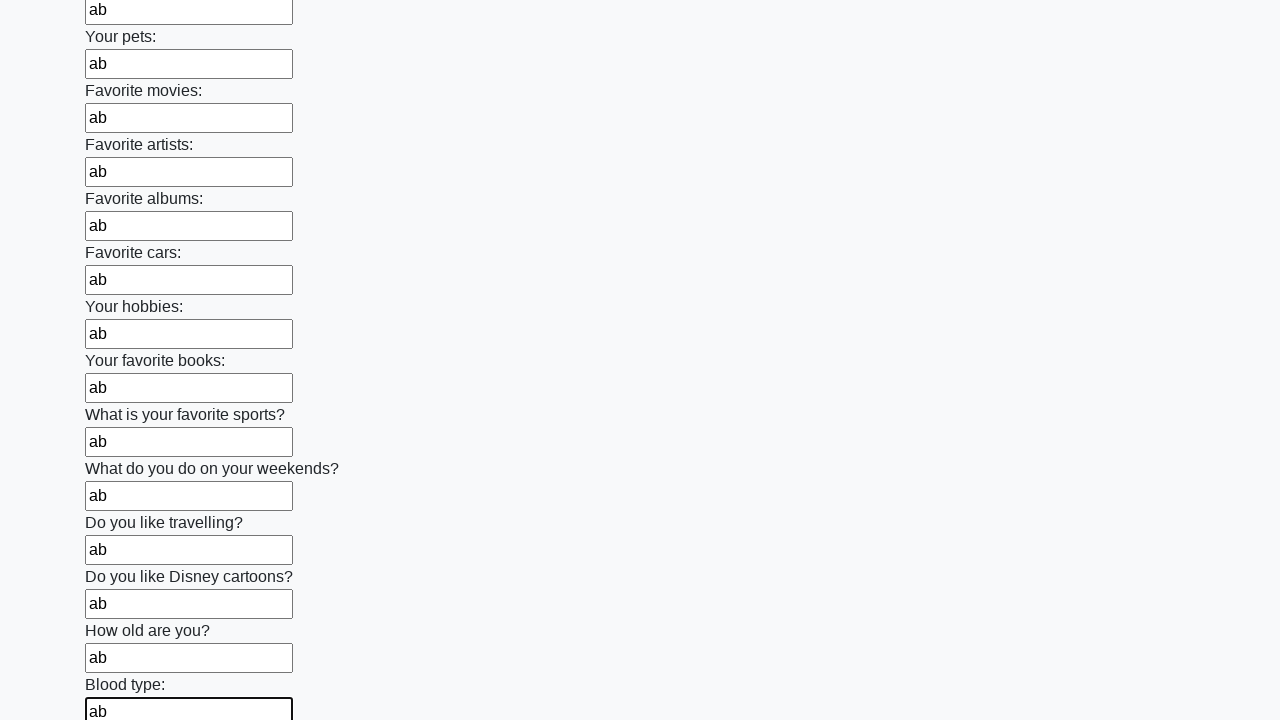

Filled an input field with 'ab' on input >> nth=19
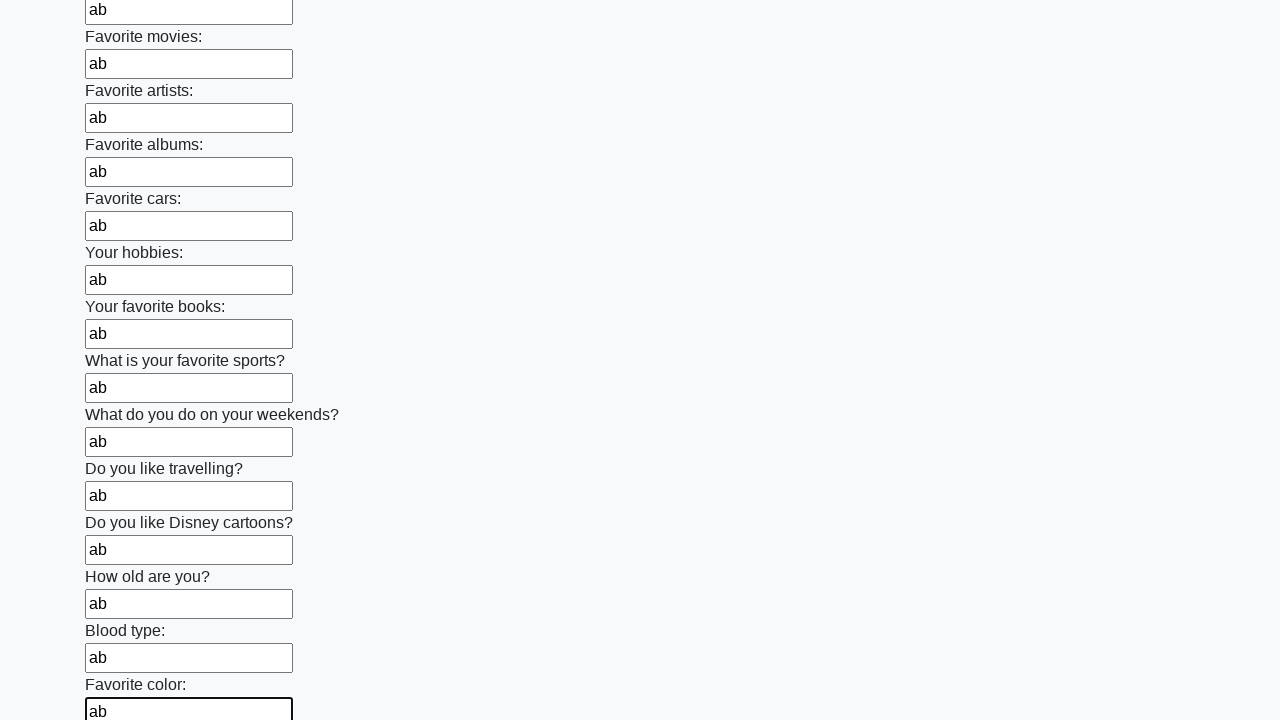

Filled an input field with 'ab' on input >> nth=20
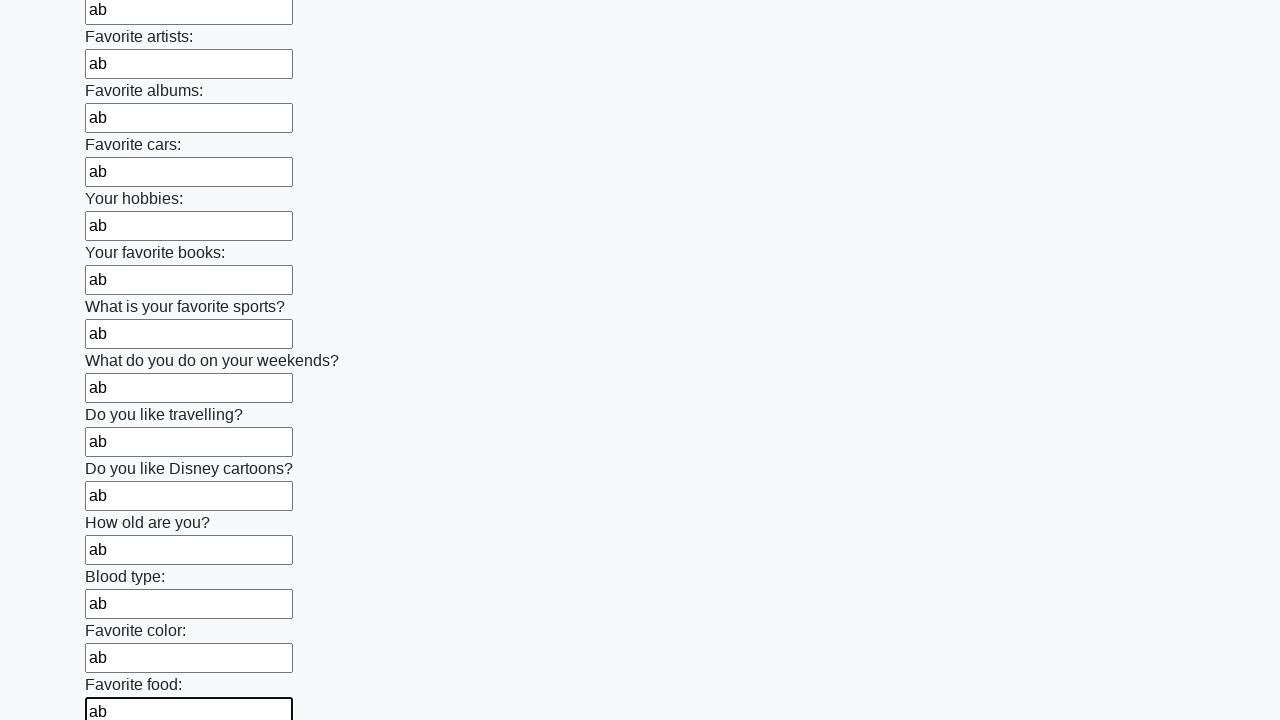

Filled an input field with 'ab' on input >> nth=21
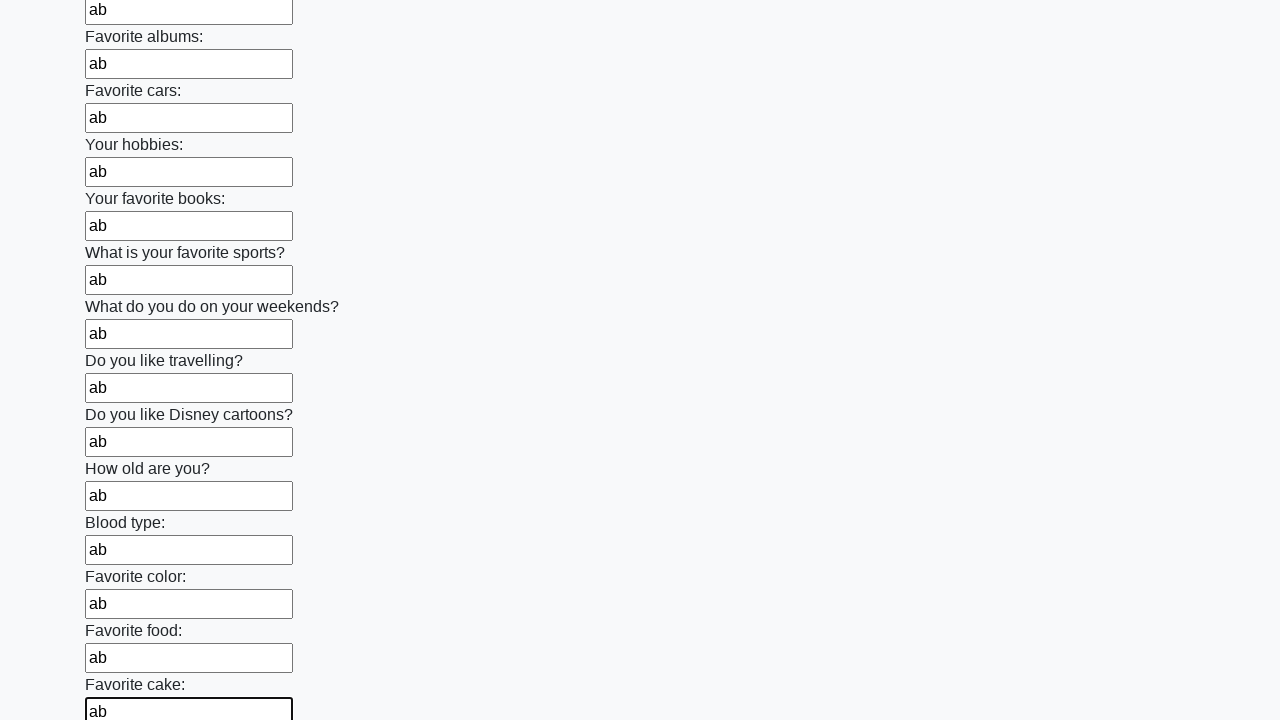

Filled an input field with 'ab' on input >> nth=22
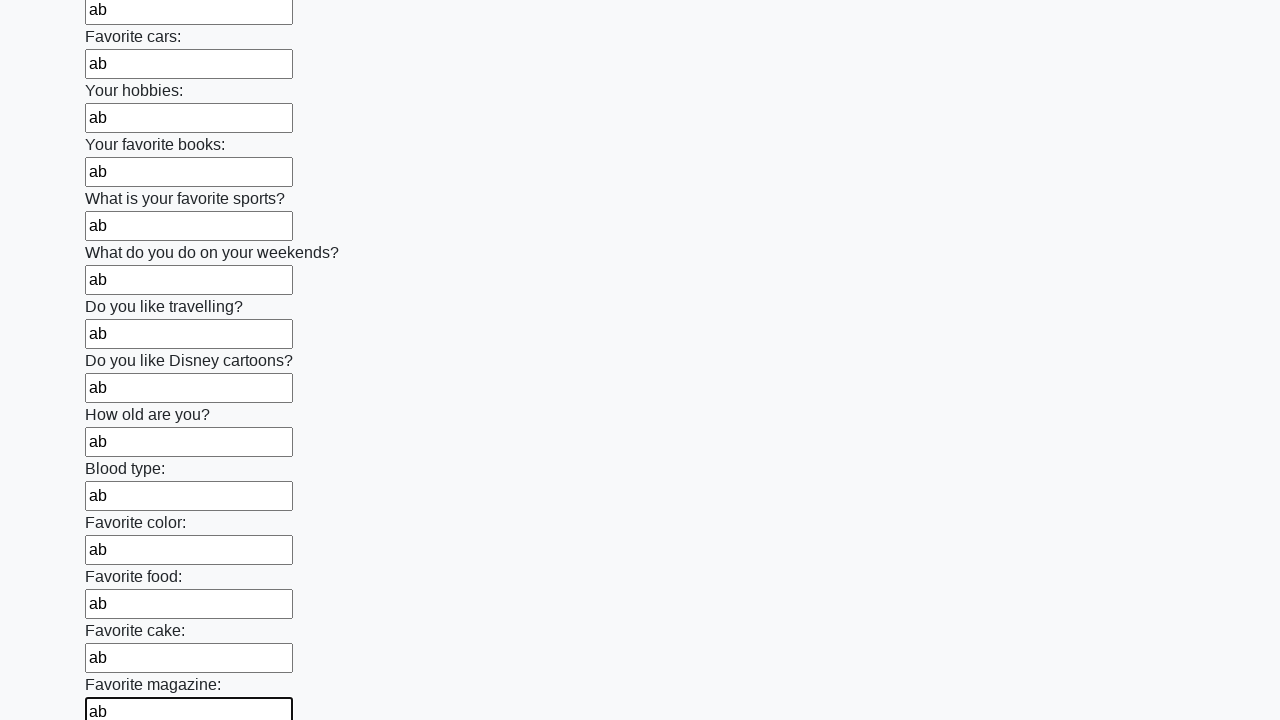

Filled an input field with 'ab' on input >> nth=23
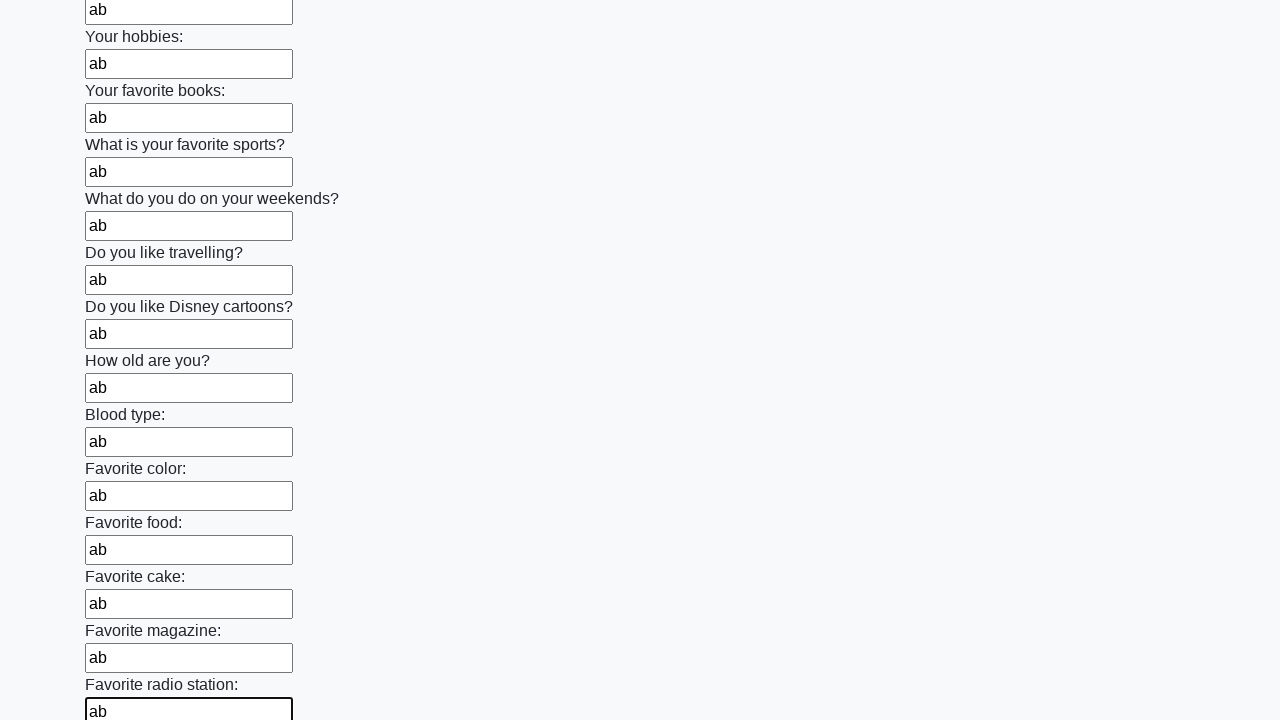

Filled an input field with 'ab' on input >> nth=24
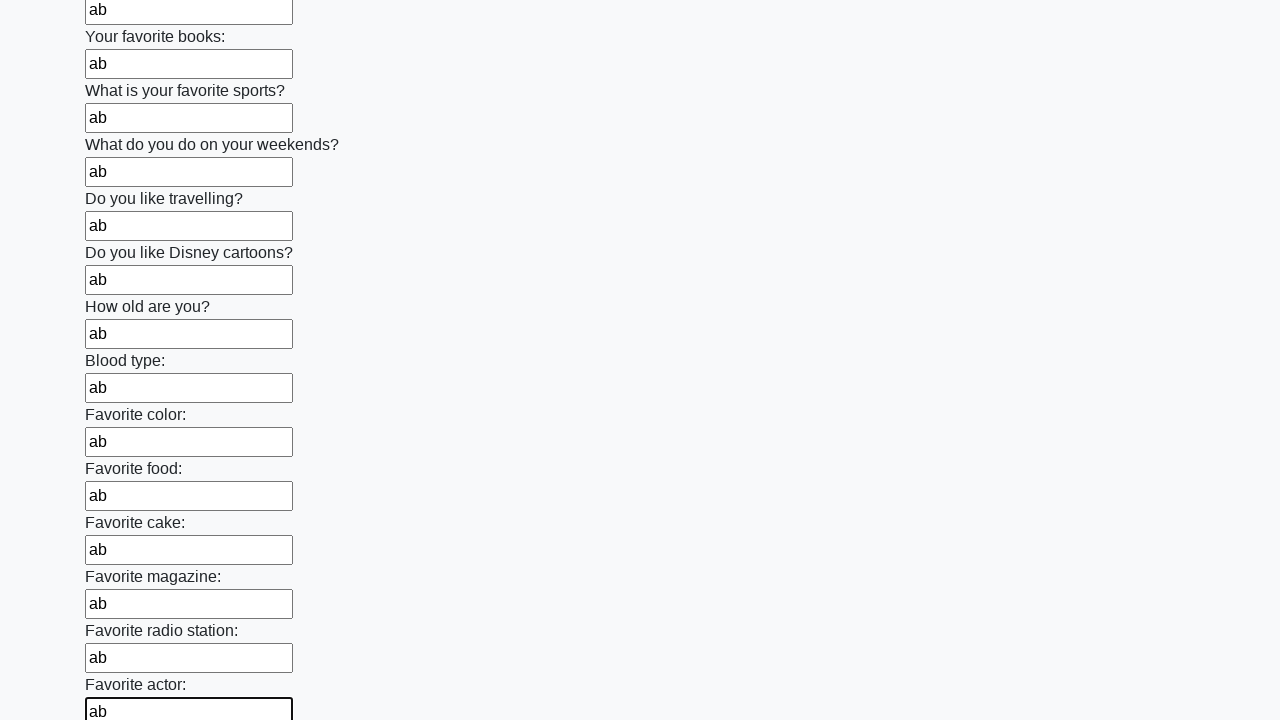

Filled an input field with 'ab' on input >> nth=25
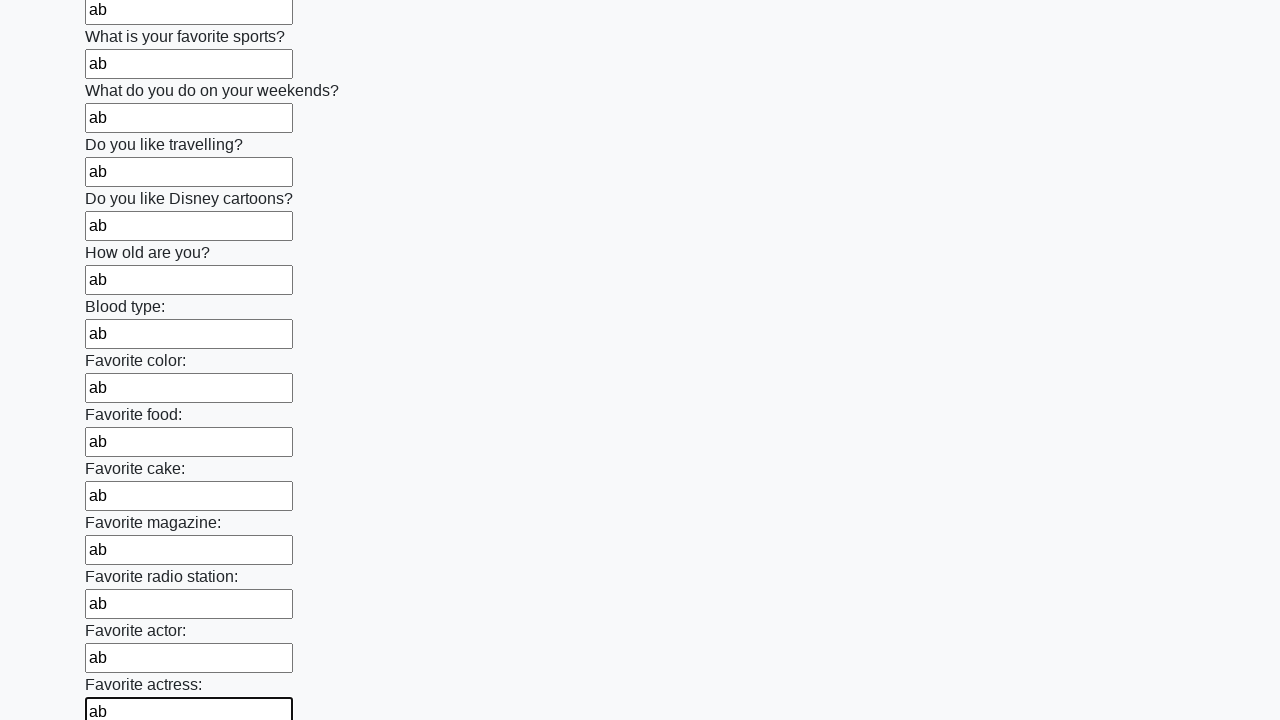

Filled an input field with 'ab' on input >> nth=26
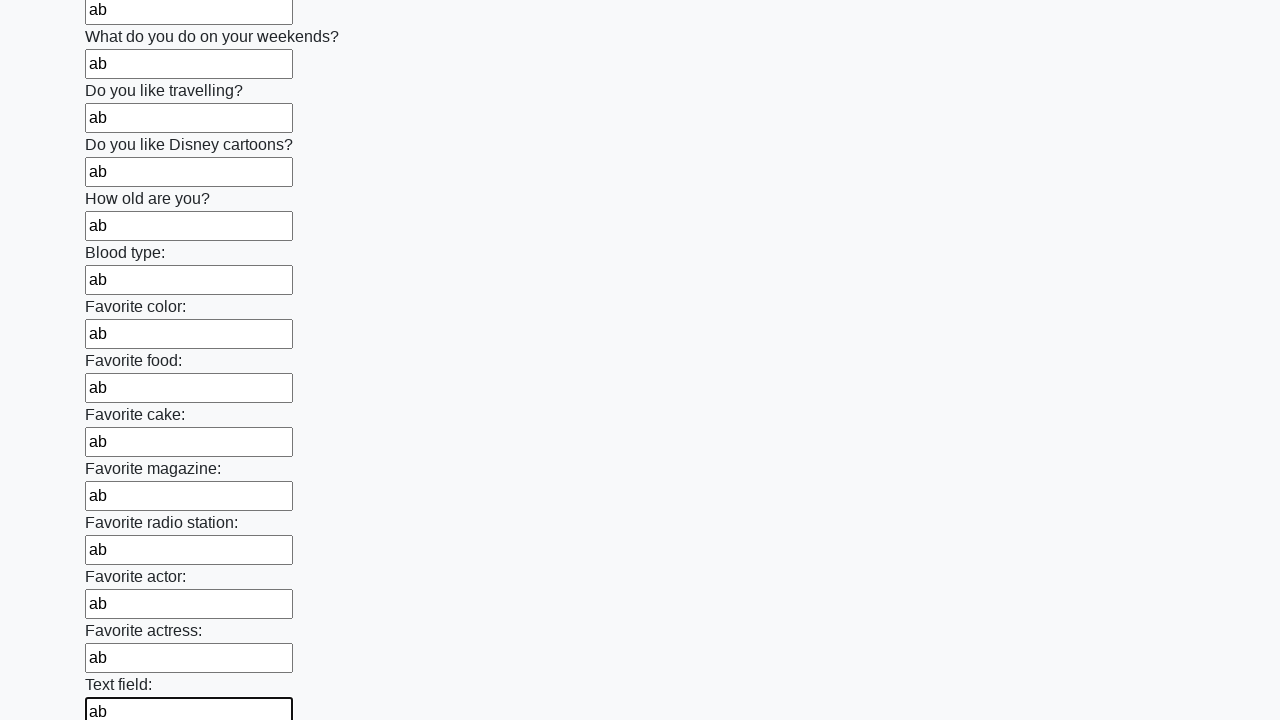

Filled an input field with 'ab' on input >> nth=27
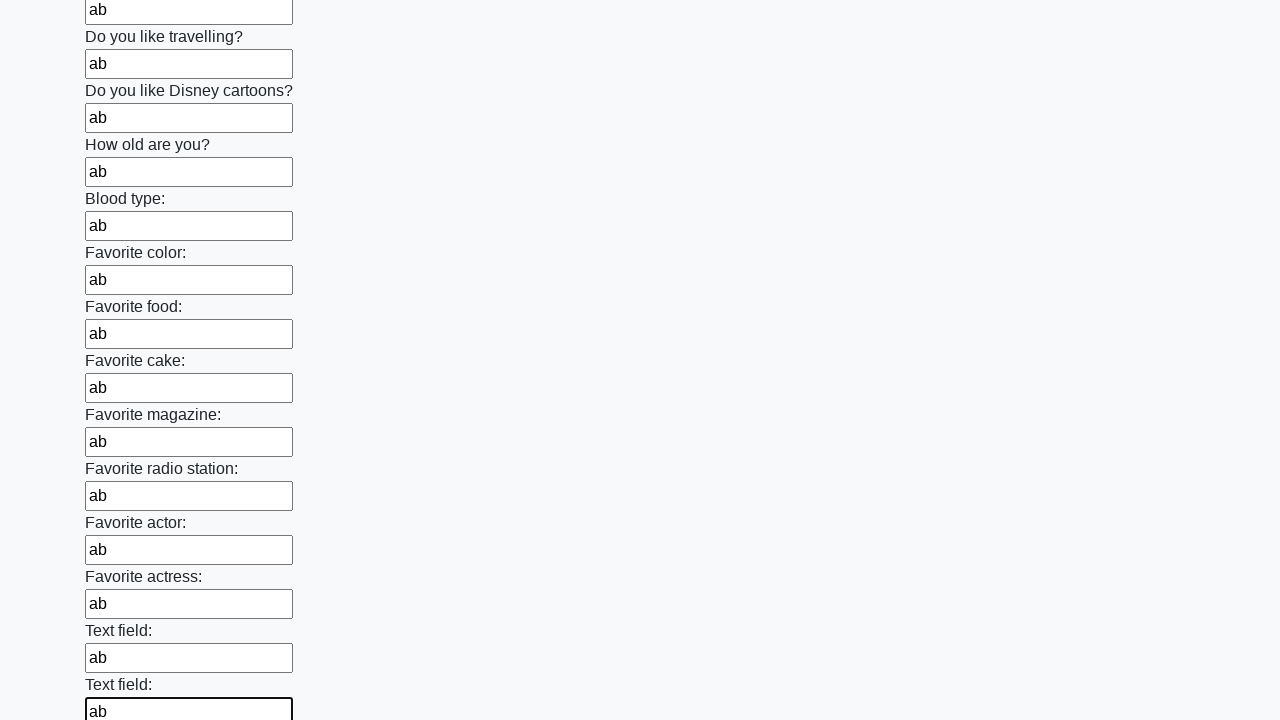

Filled an input field with 'ab' on input >> nth=28
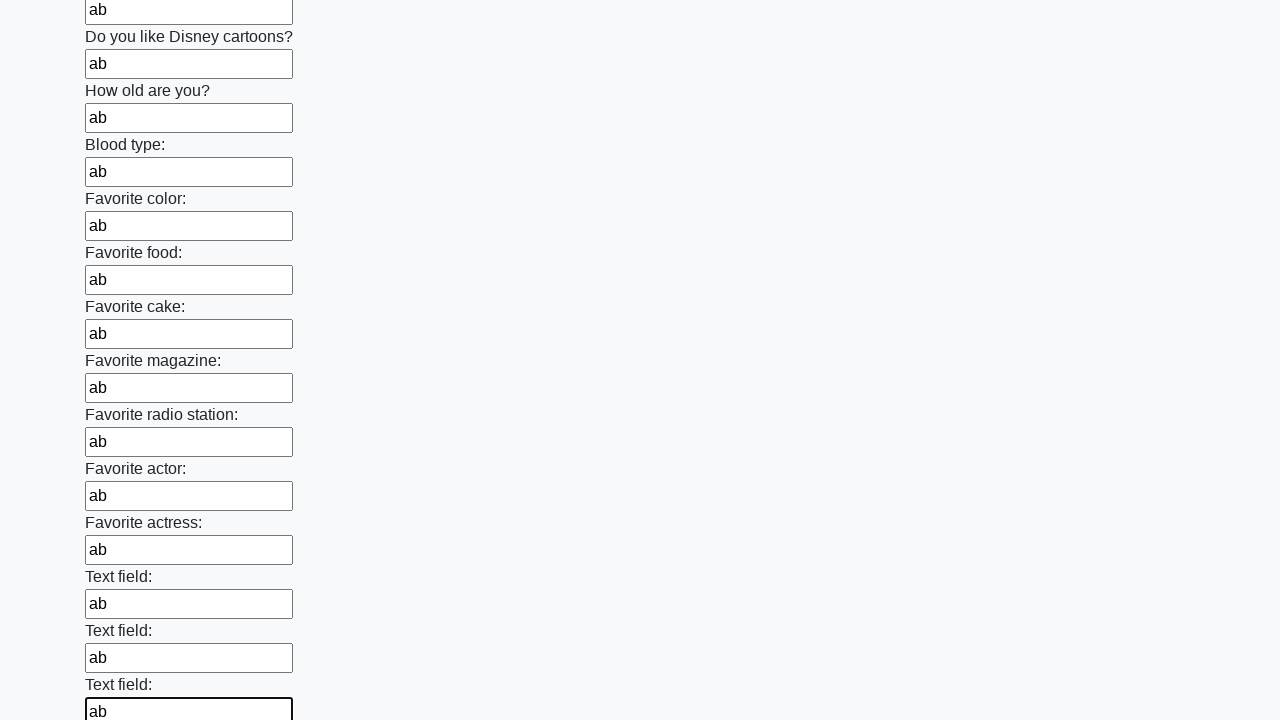

Filled an input field with 'ab' on input >> nth=29
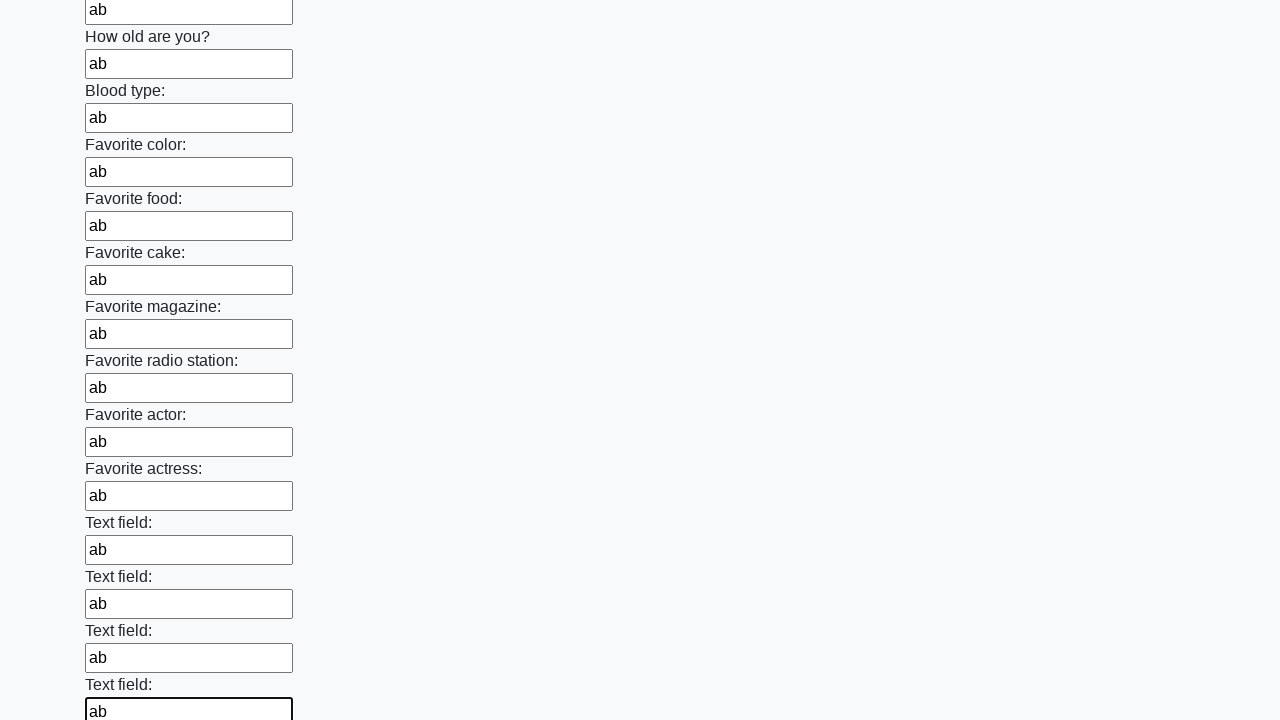

Filled an input field with 'ab' on input >> nth=30
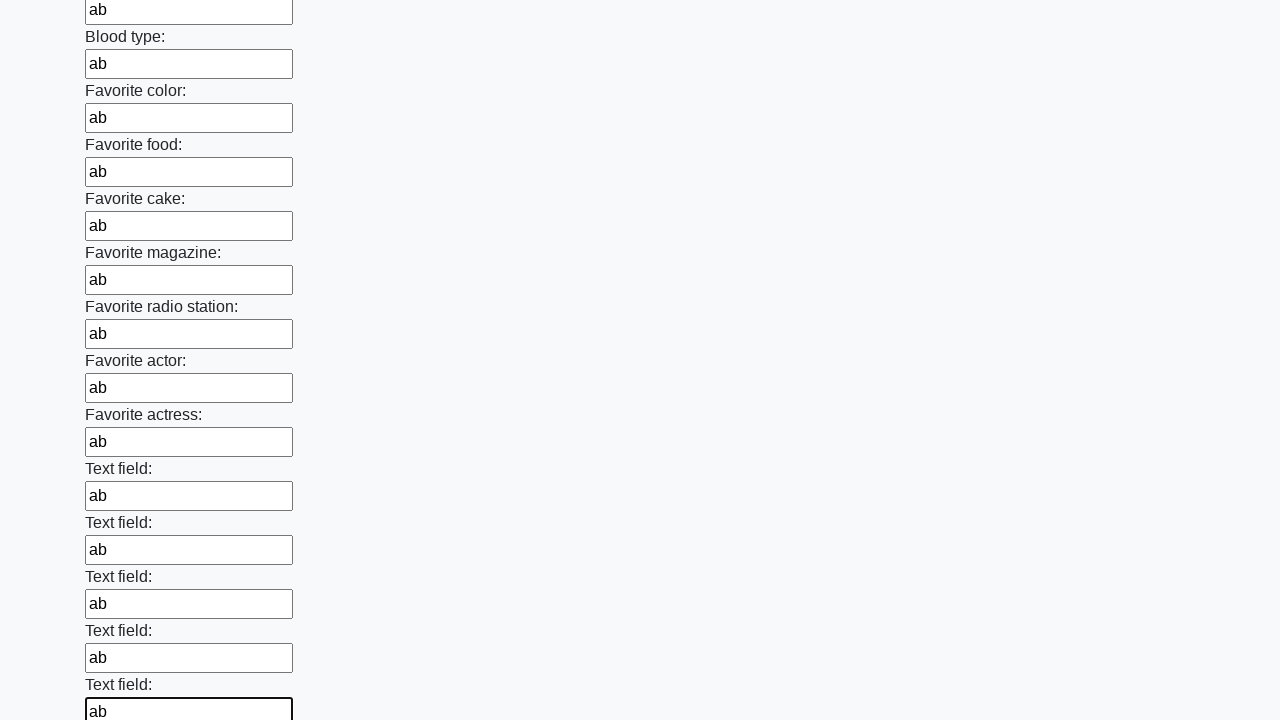

Filled an input field with 'ab' on input >> nth=31
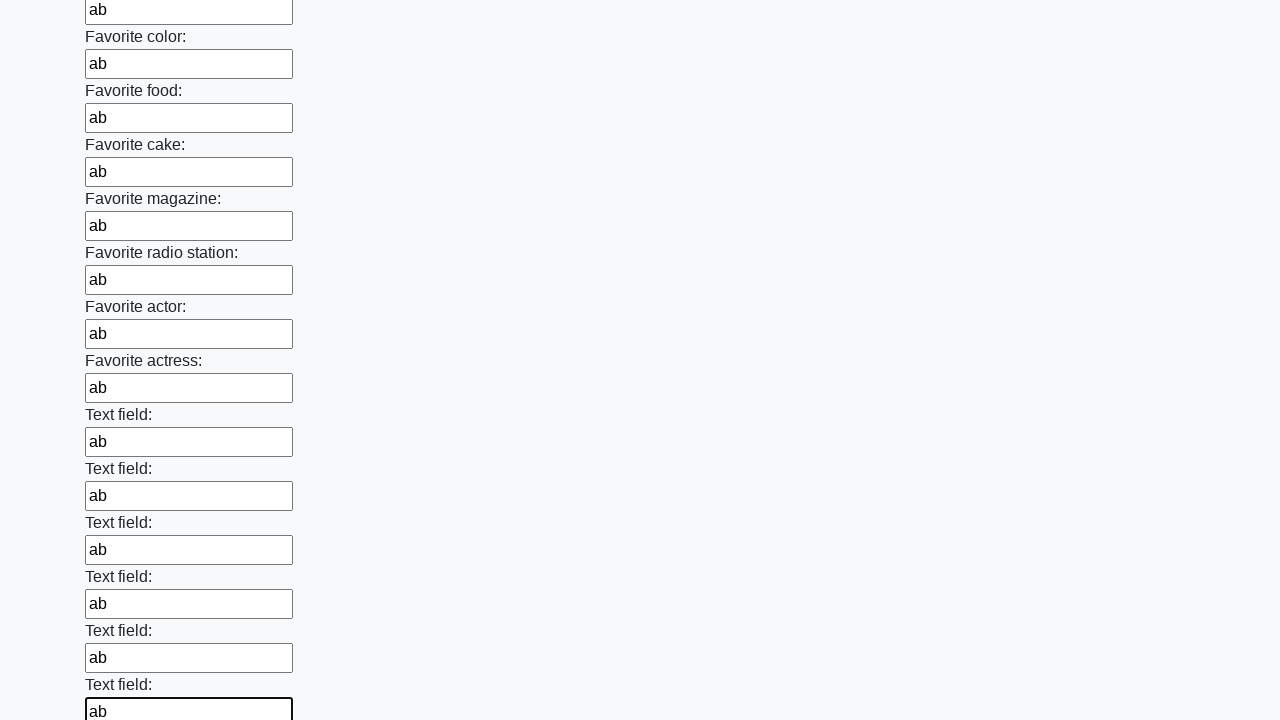

Filled an input field with 'ab' on input >> nth=32
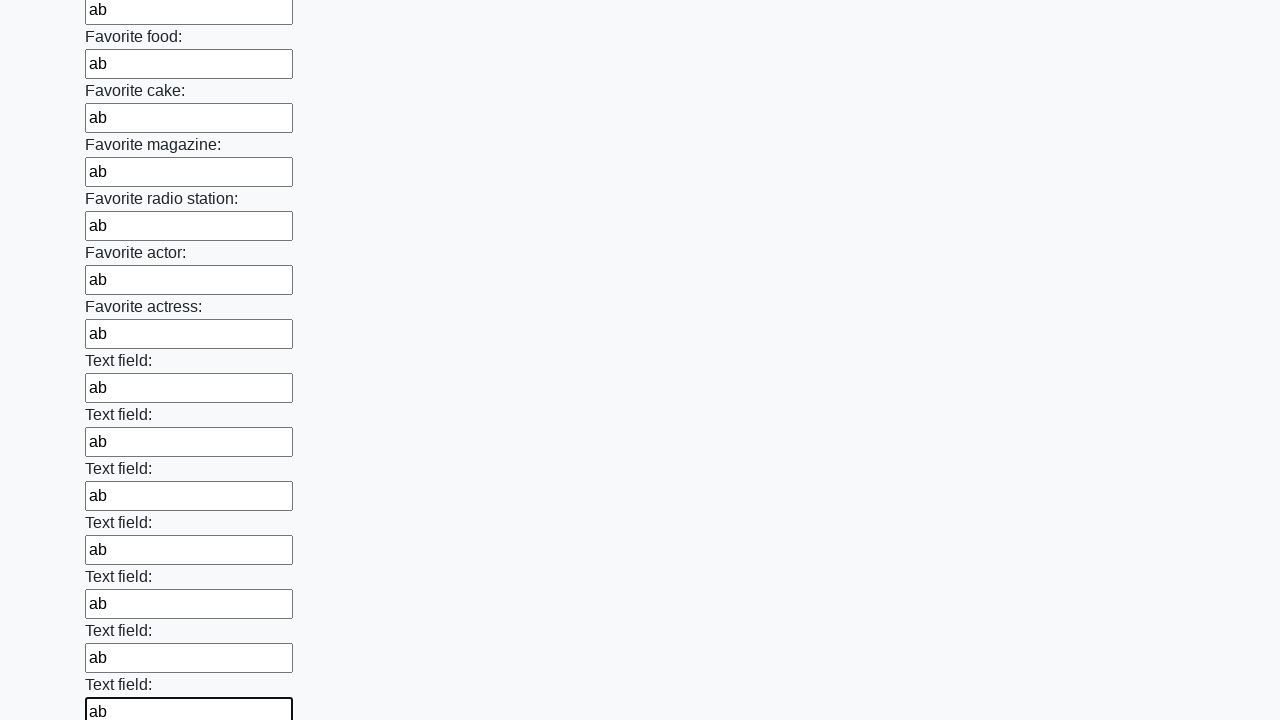

Filled an input field with 'ab' on input >> nth=33
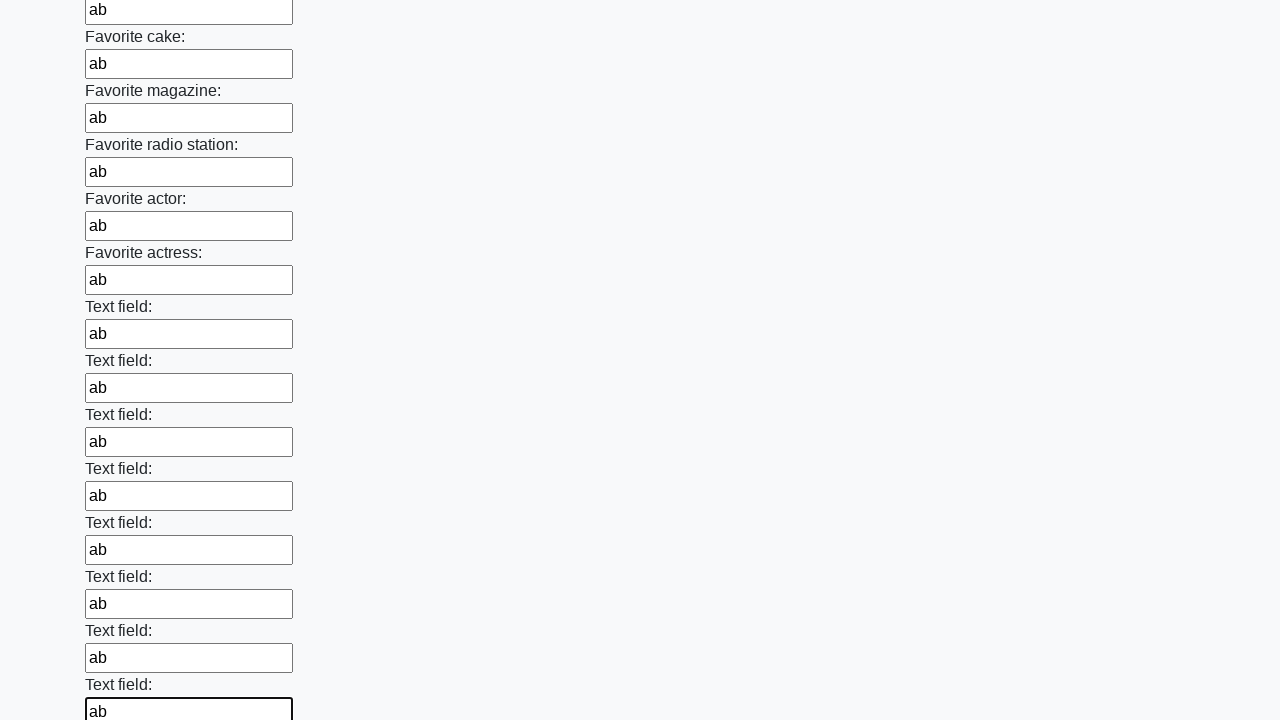

Filled an input field with 'ab' on input >> nth=34
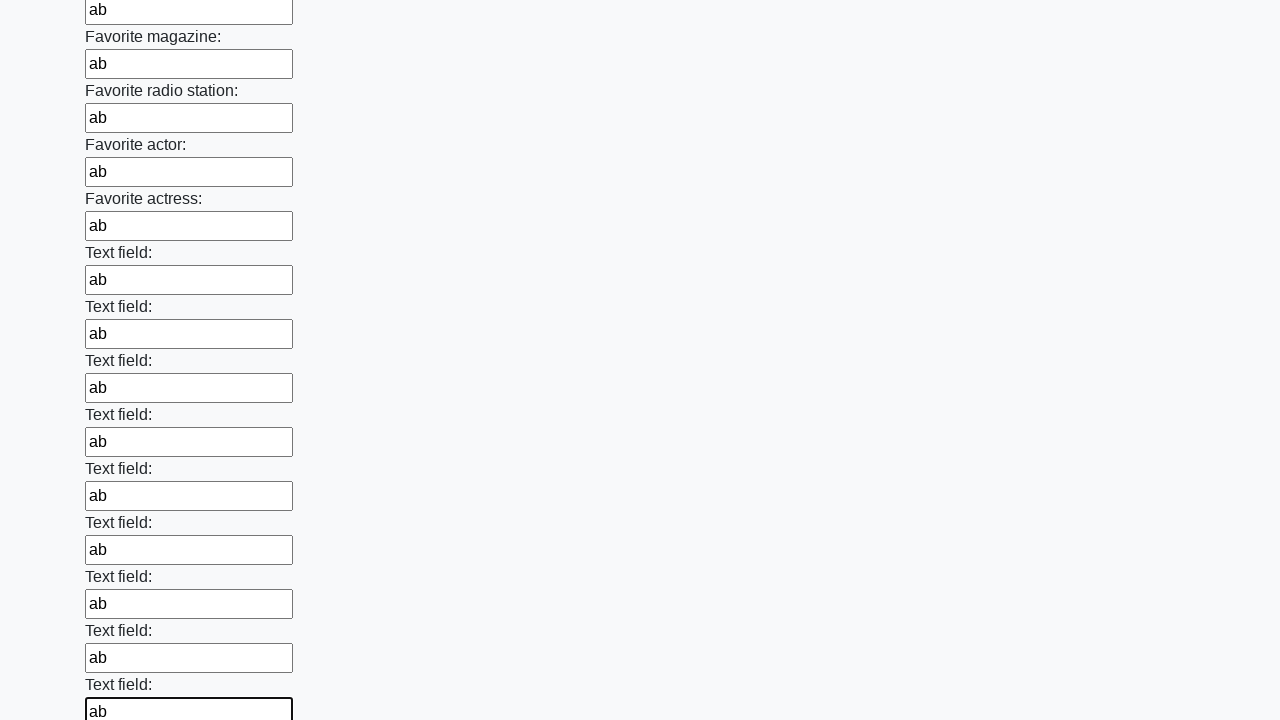

Filled an input field with 'ab' on input >> nth=35
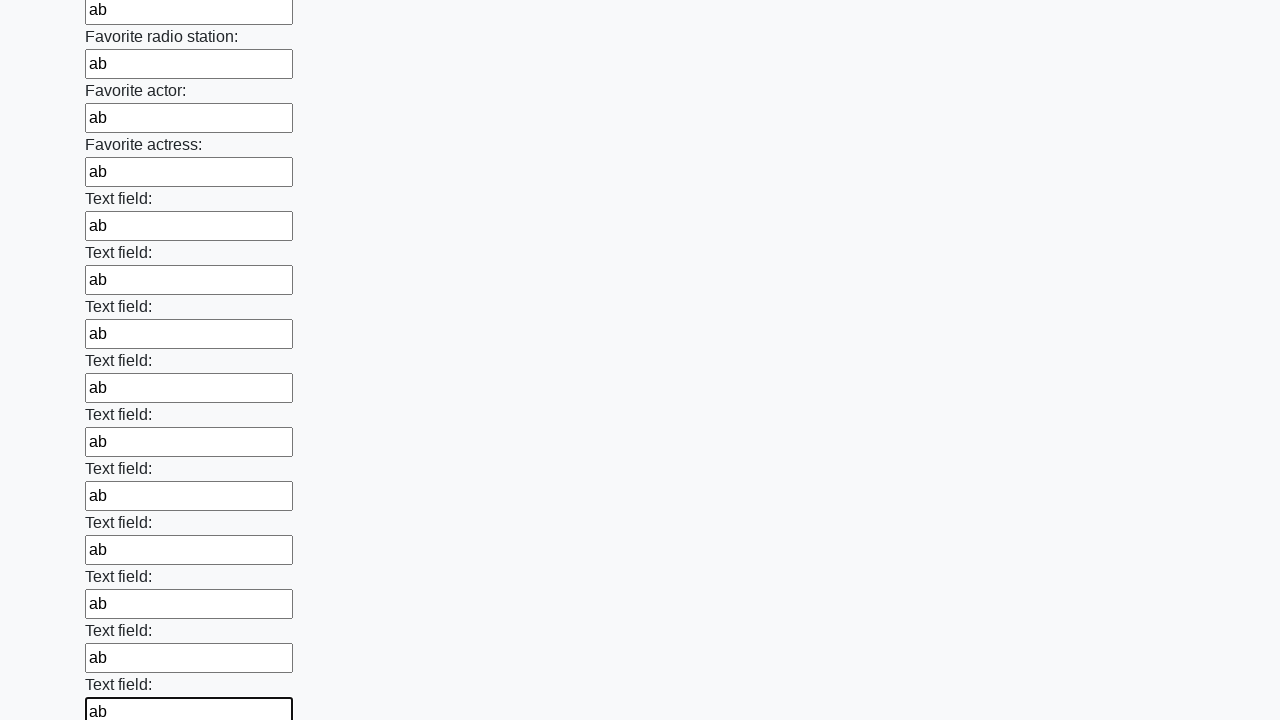

Filled an input field with 'ab' on input >> nth=36
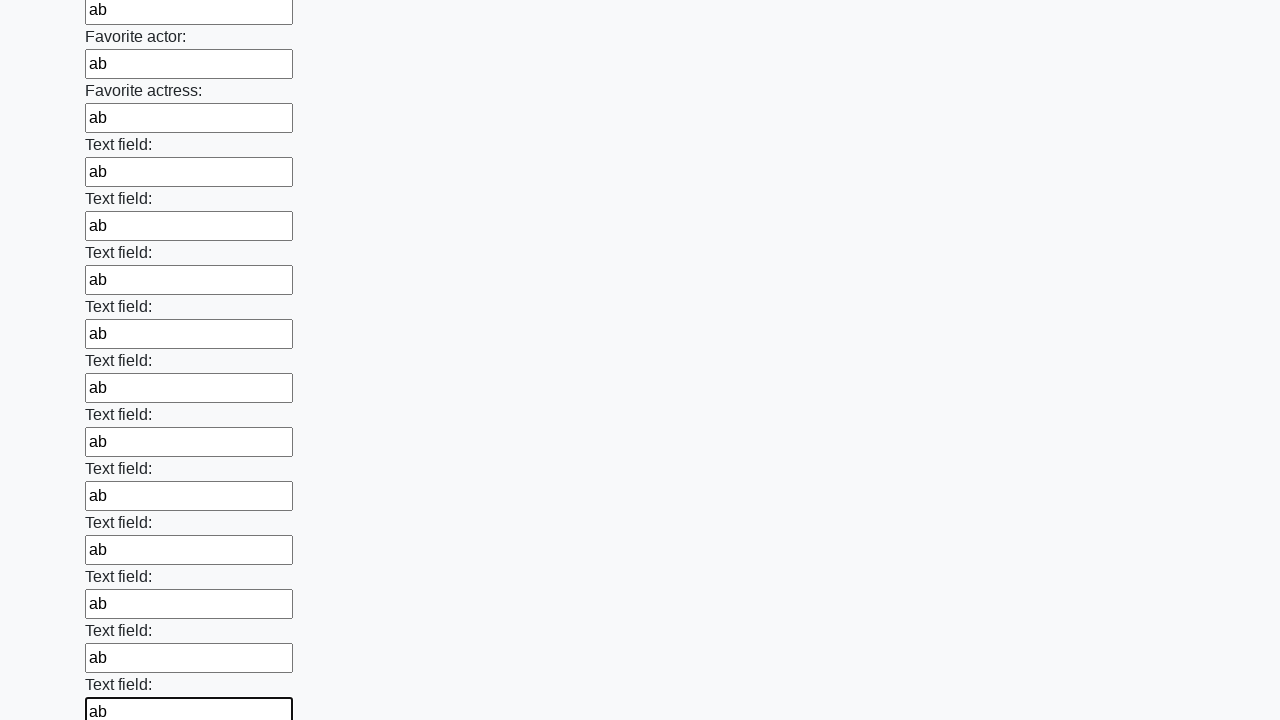

Filled an input field with 'ab' on input >> nth=37
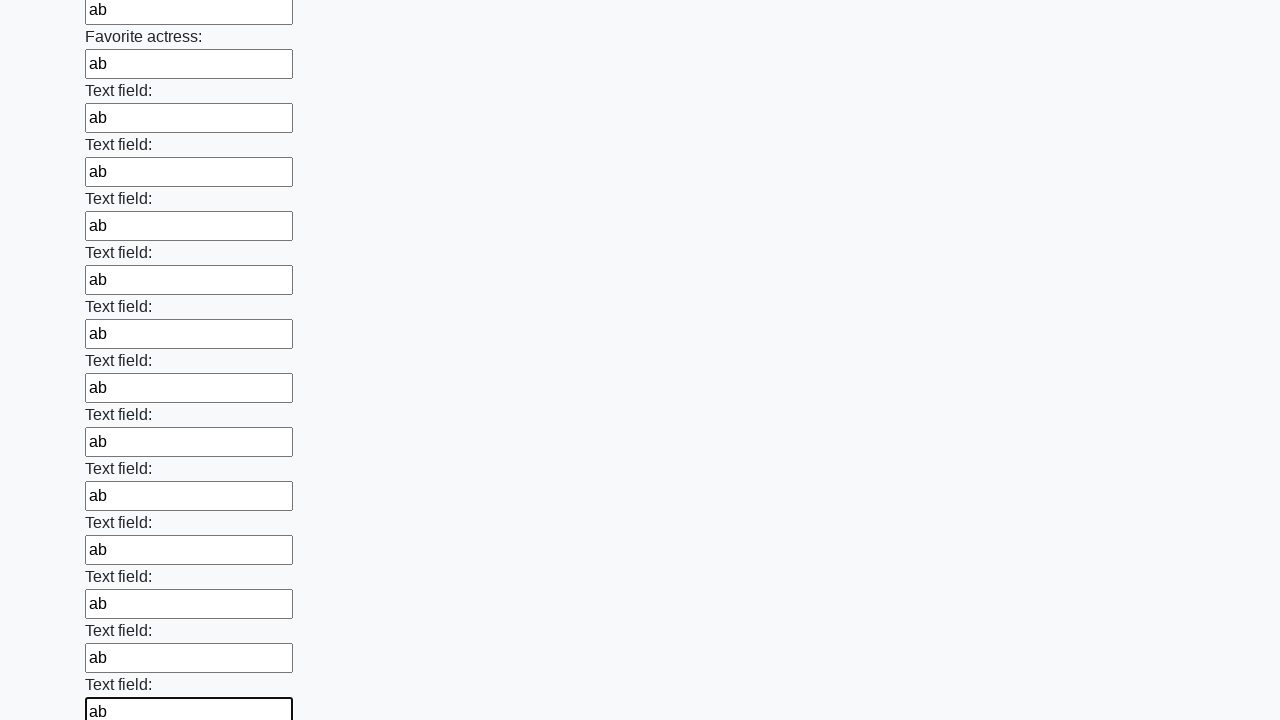

Filled an input field with 'ab' on input >> nth=38
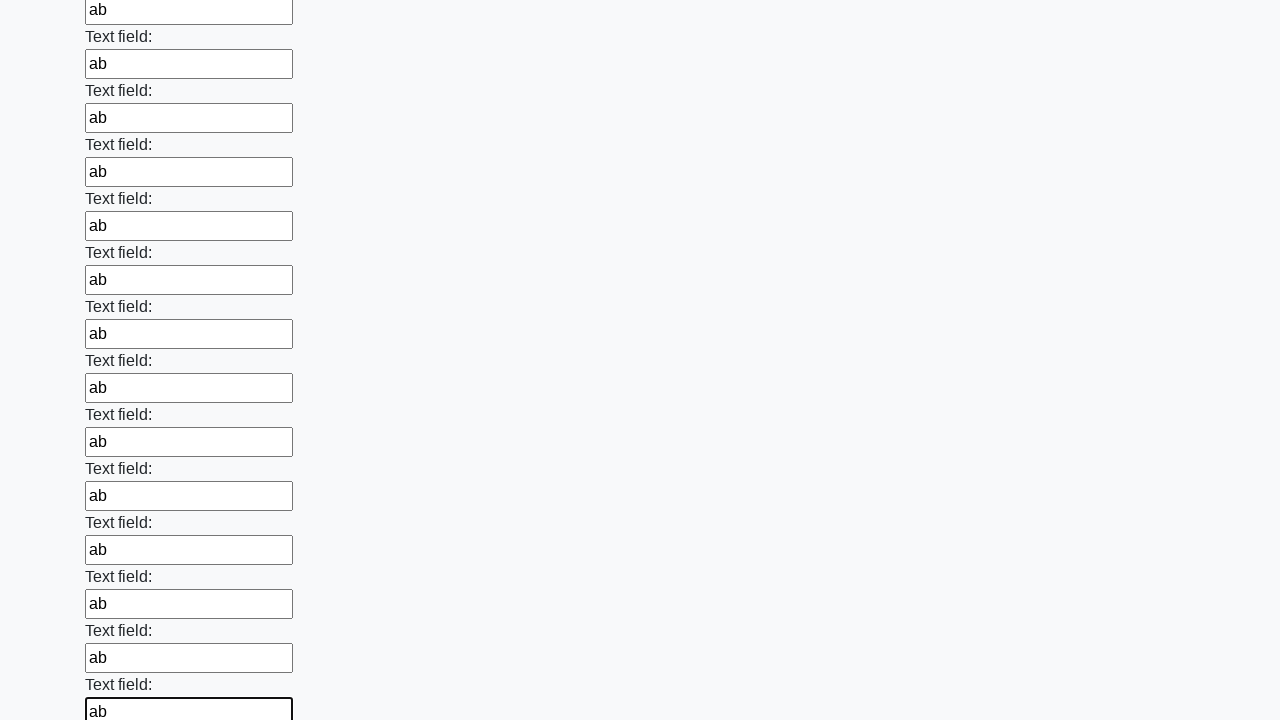

Filled an input field with 'ab' on input >> nth=39
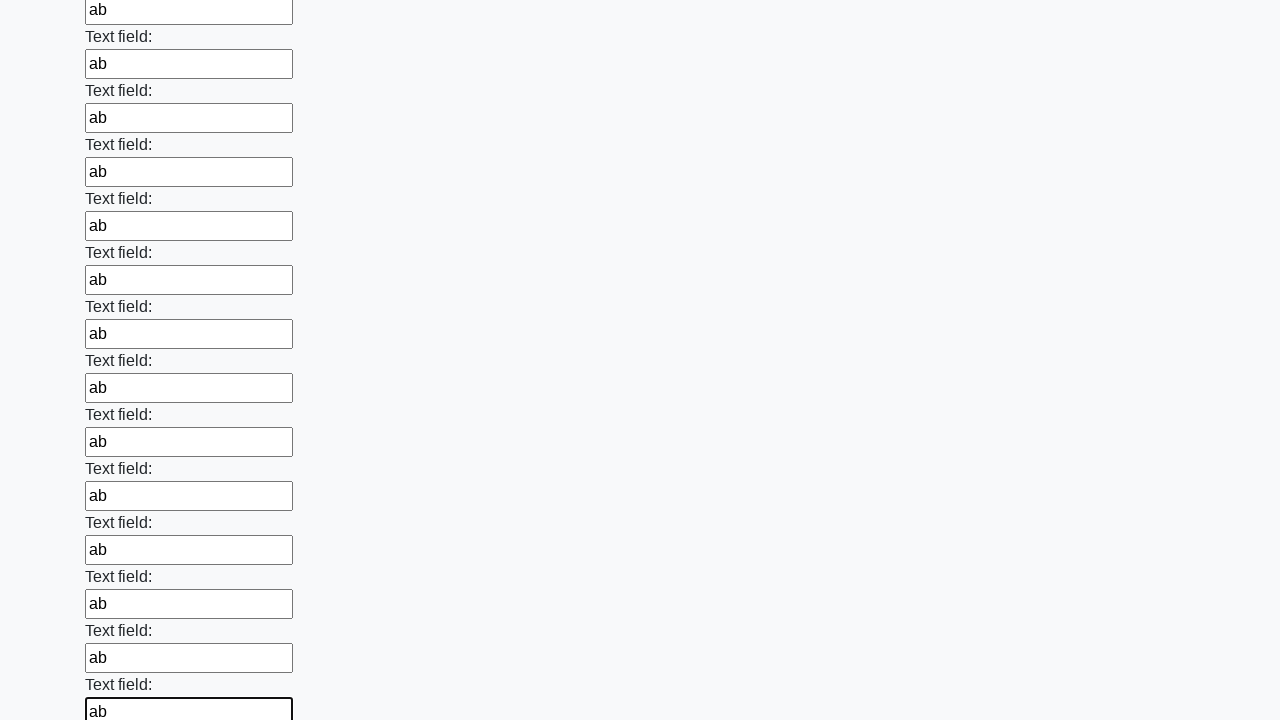

Filled an input field with 'ab' on input >> nth=40
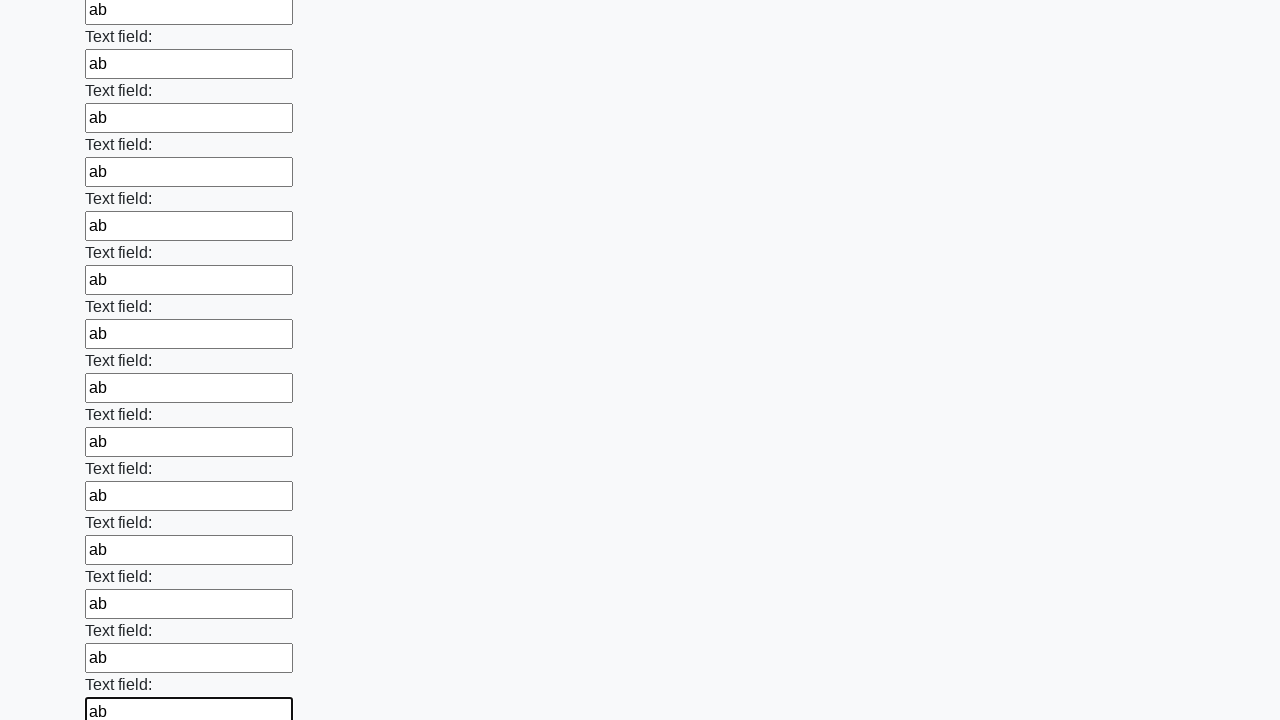

Filled an input field with 'ab' on input >> nth=41
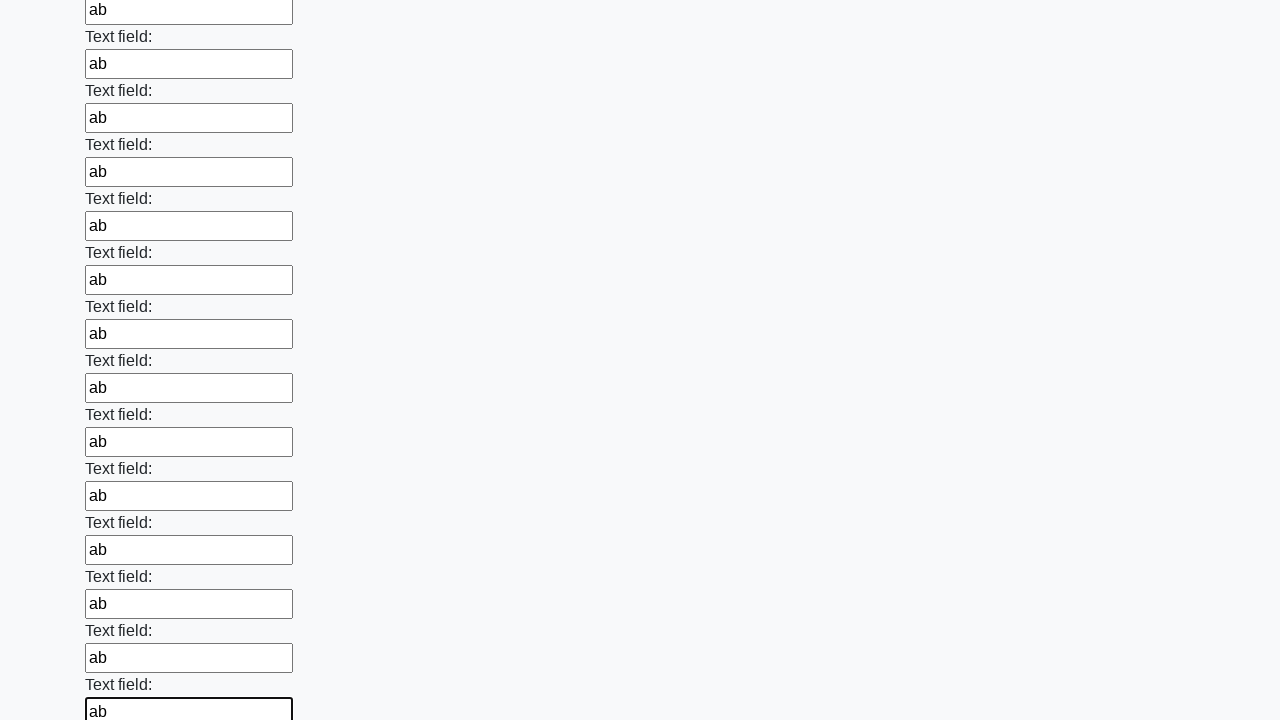

Filled an input field with 'ab' on input >> nth=42
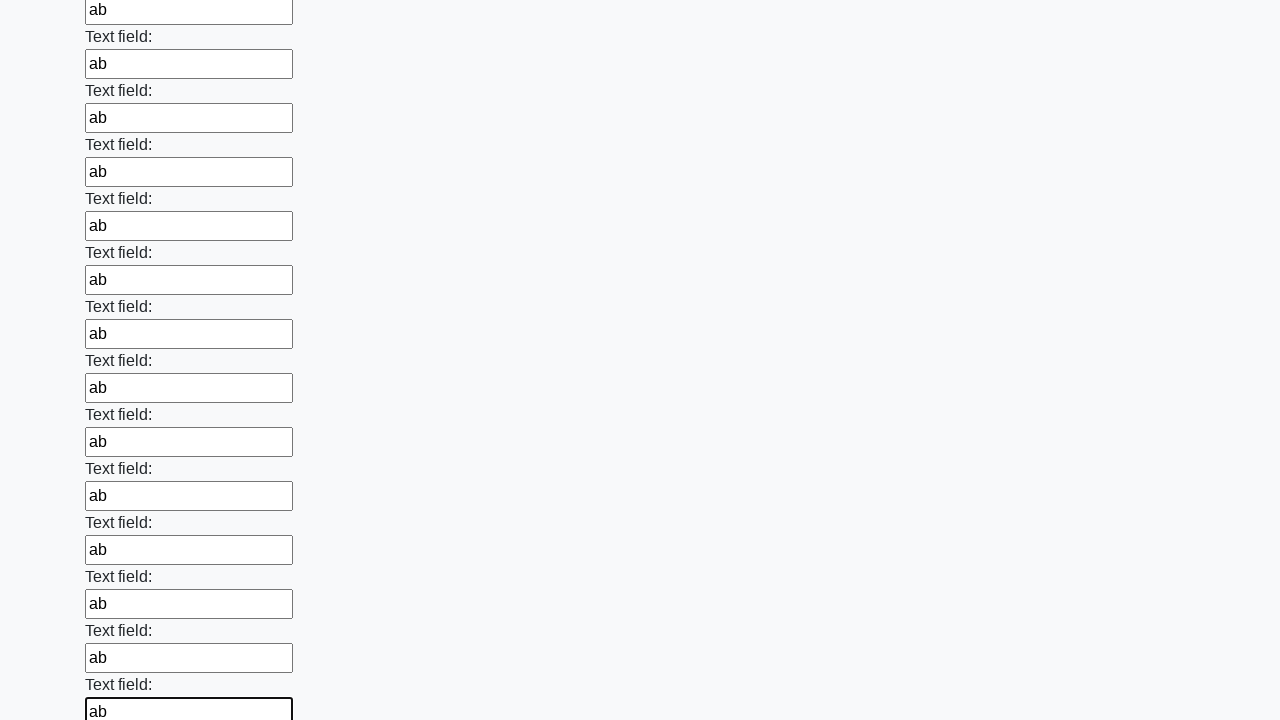

Filled an input field with 'ab' on input >> nth=43
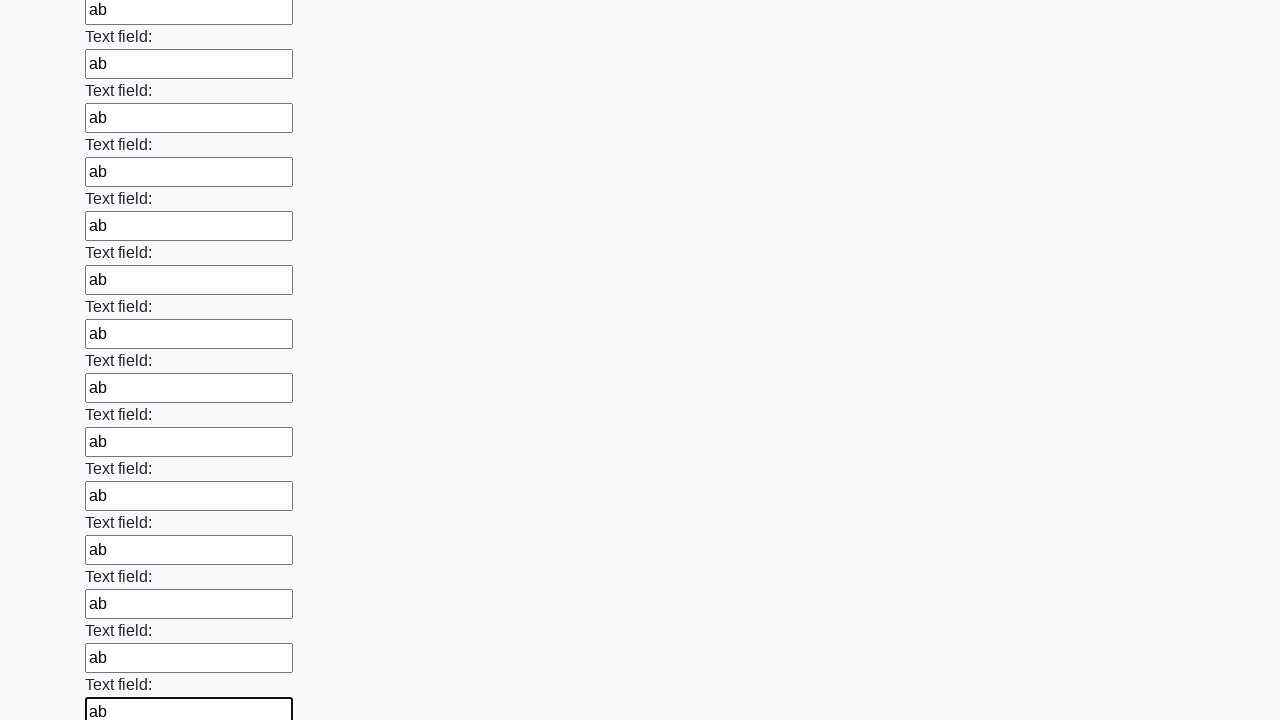

Filled an input field with 'ab' on input >> nth=44
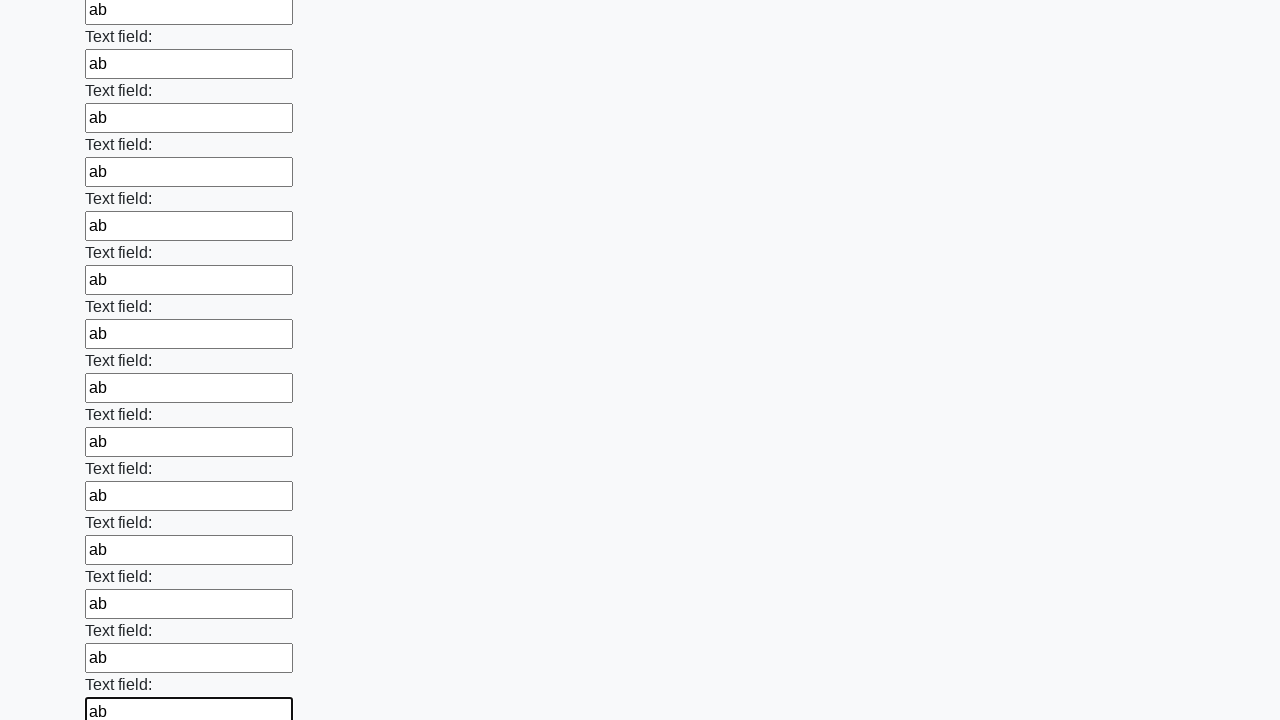

Filled an input field with 'ab' on input >> nth=45
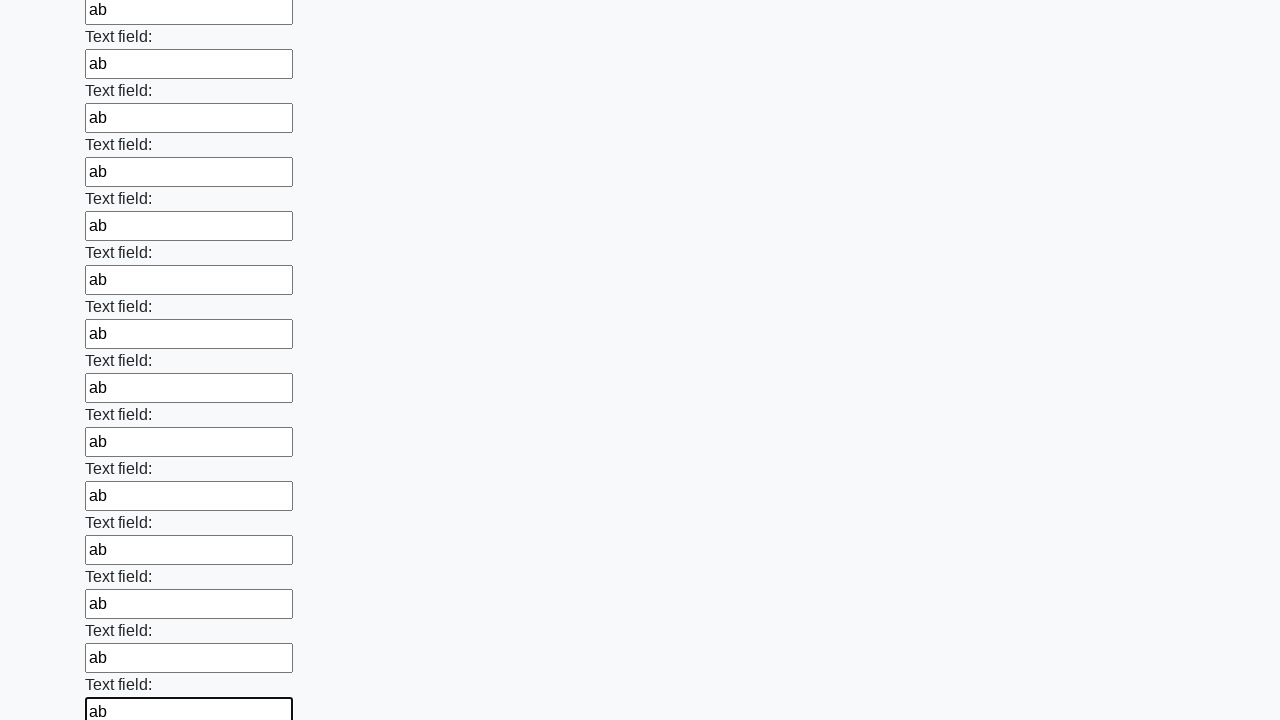

Filled an input field with 'ab' on input >> nth=46
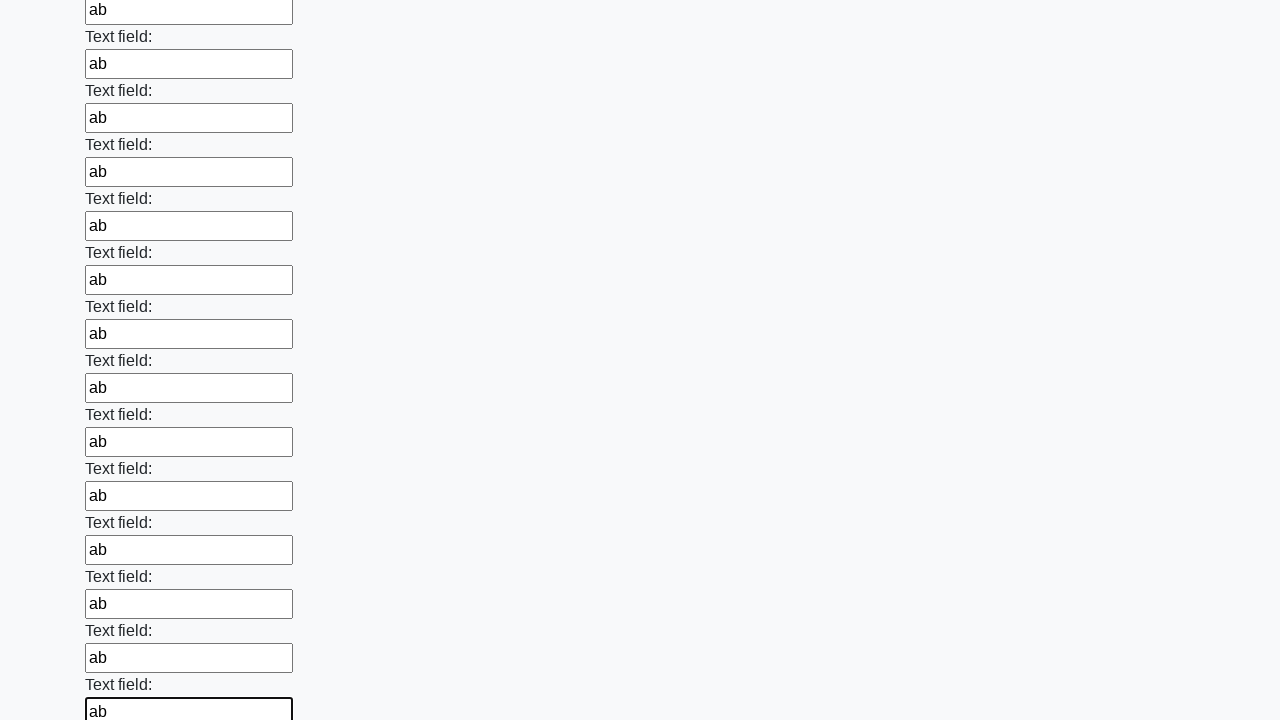

Filled an input field with 'ab' on input >> nth=47
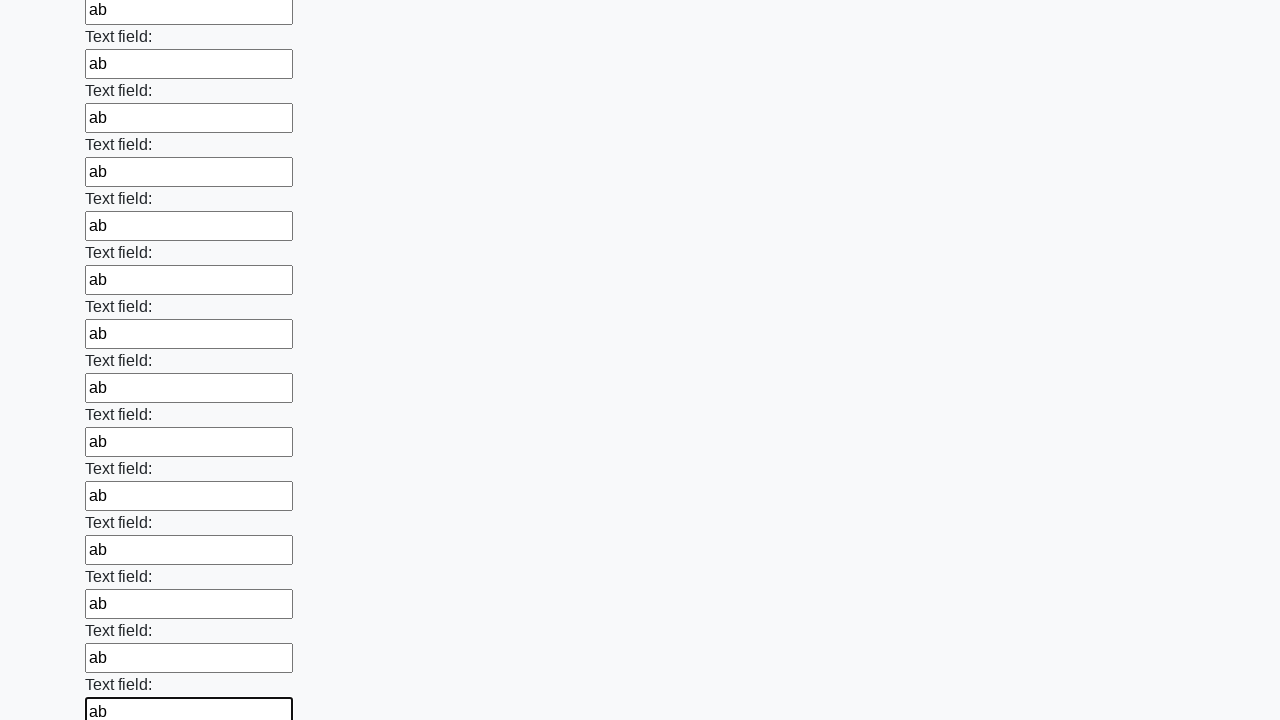

Filled an input field with 'ab' on input >> nth=48
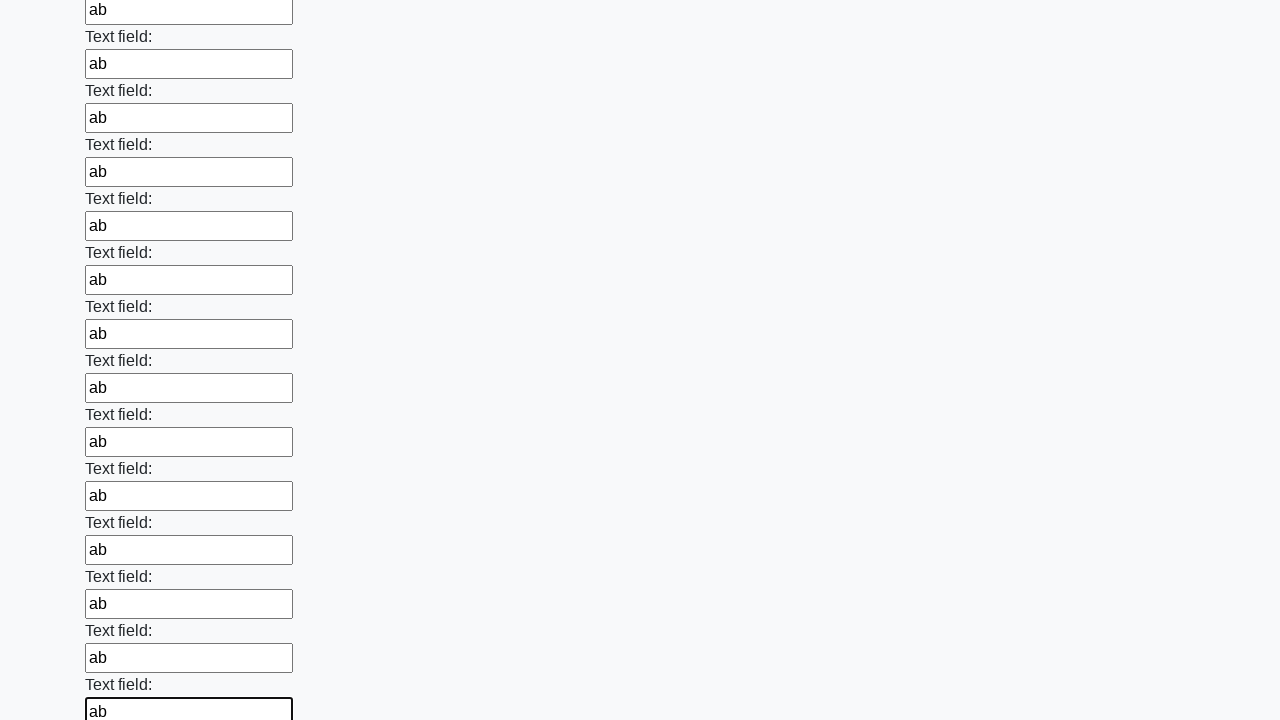

Filled an input field with 'ab' on input >> nth=49
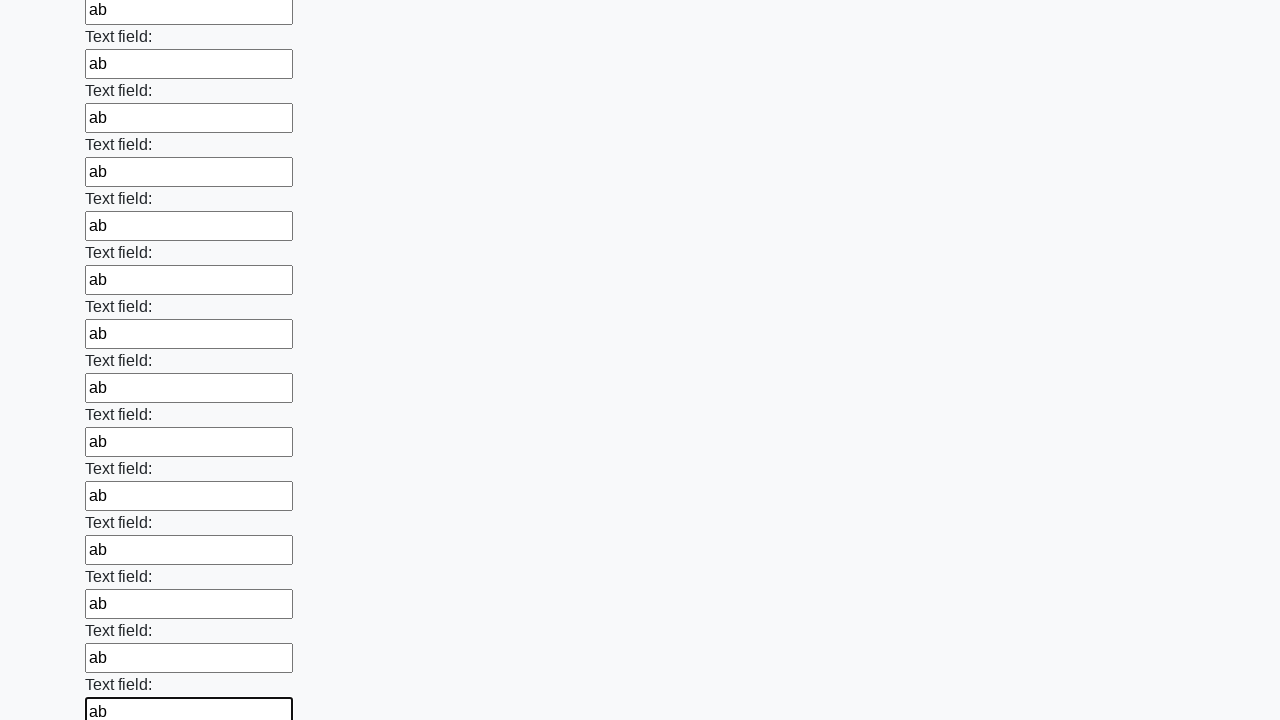

Filled an input field with 'ab' on input >> nth=50
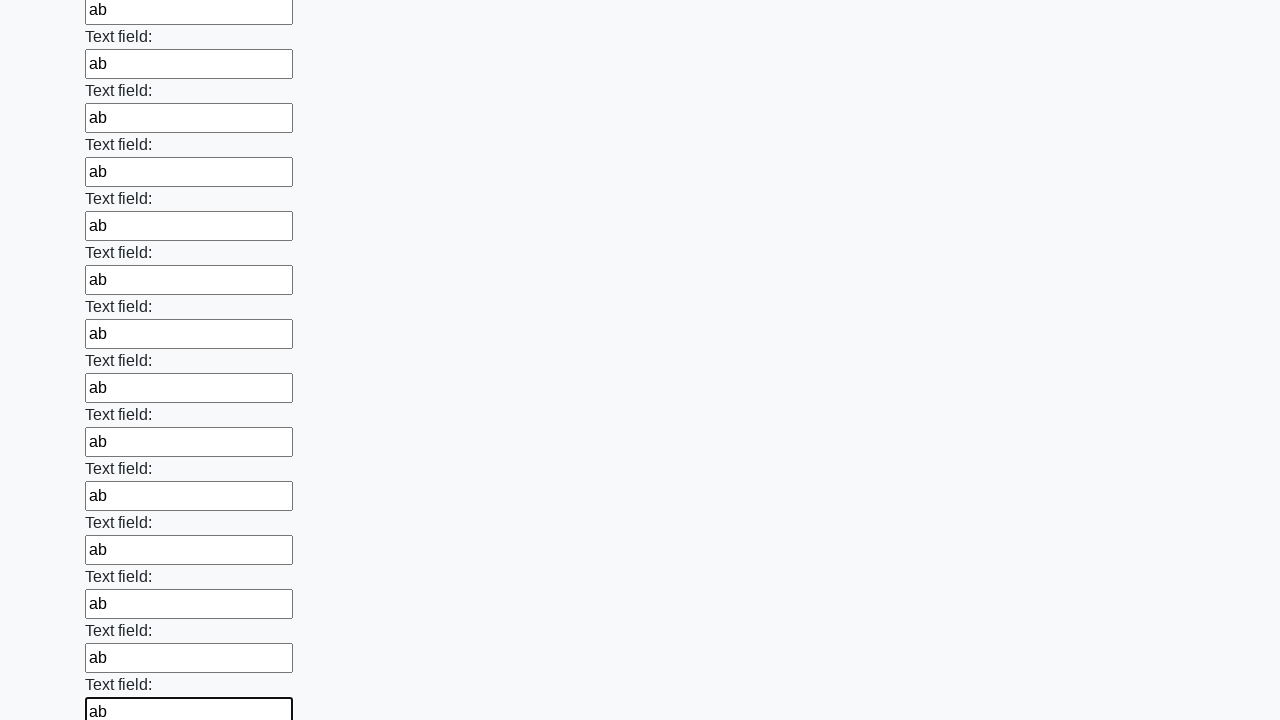

Filled an input field with 'ab' on input >> nth=51
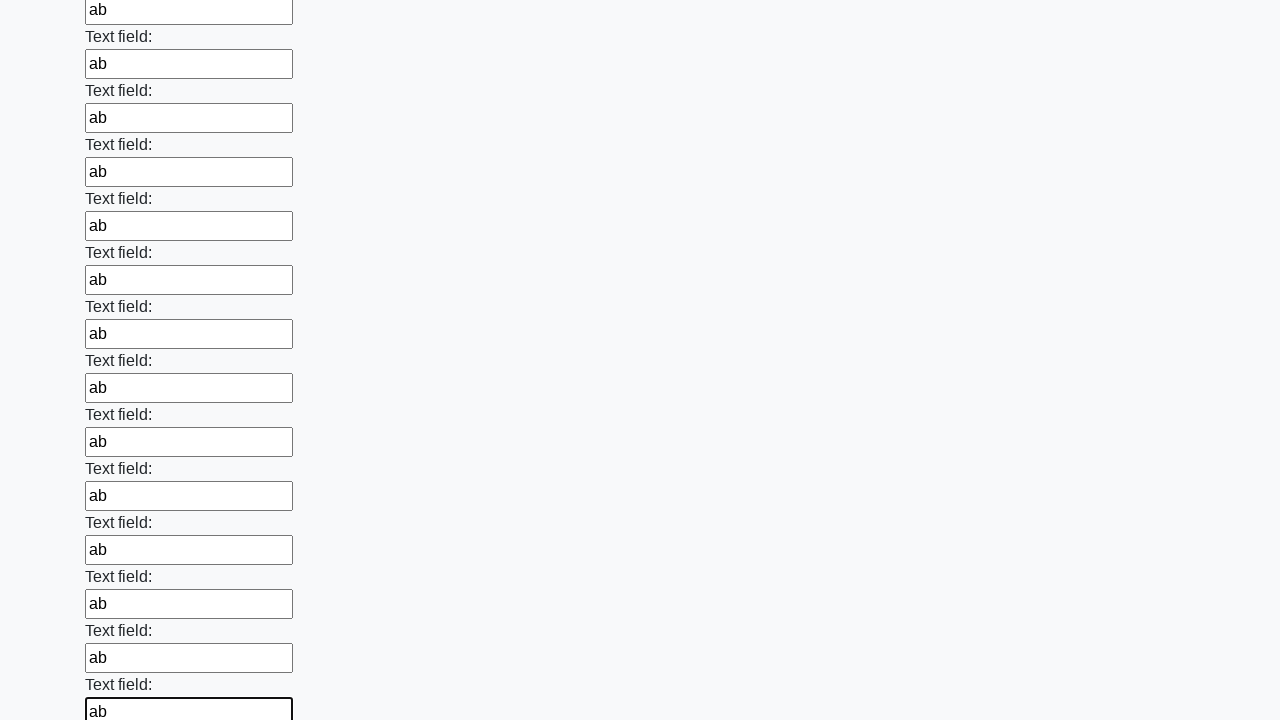

Filled an input field with 'ab' on input >> nth=52
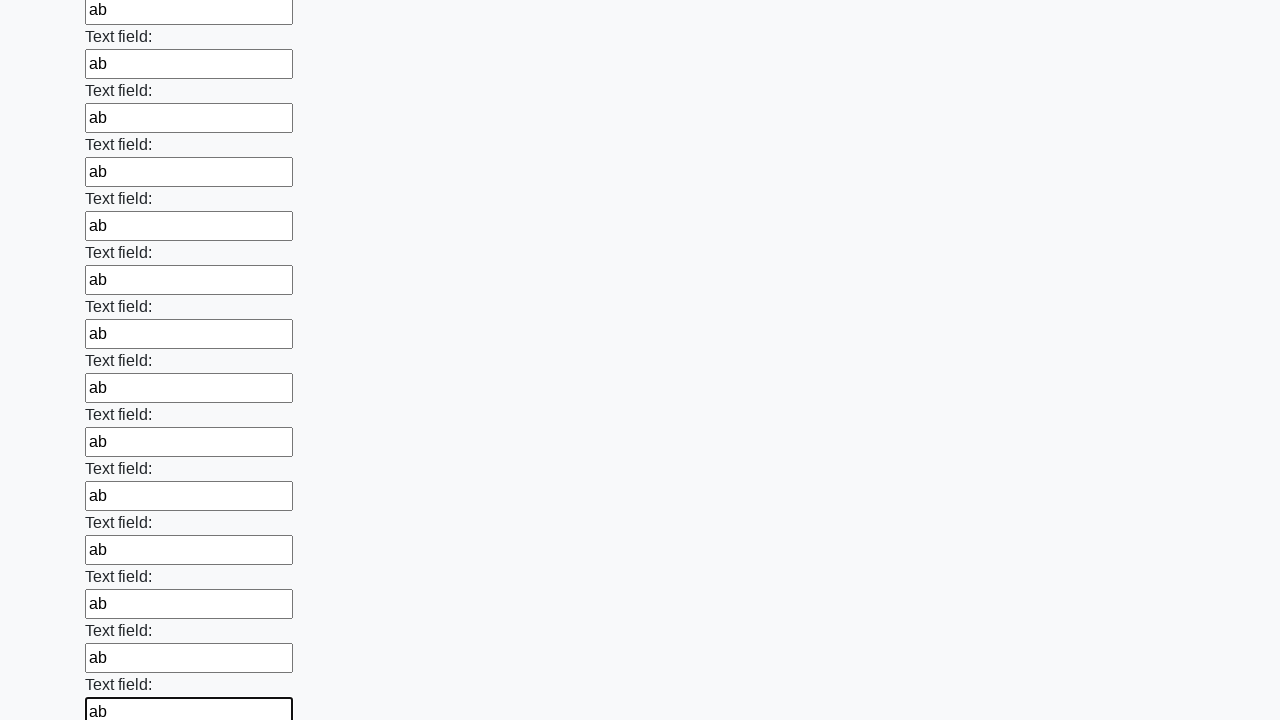

Filled an input field with 'ab' on input >> nth=53
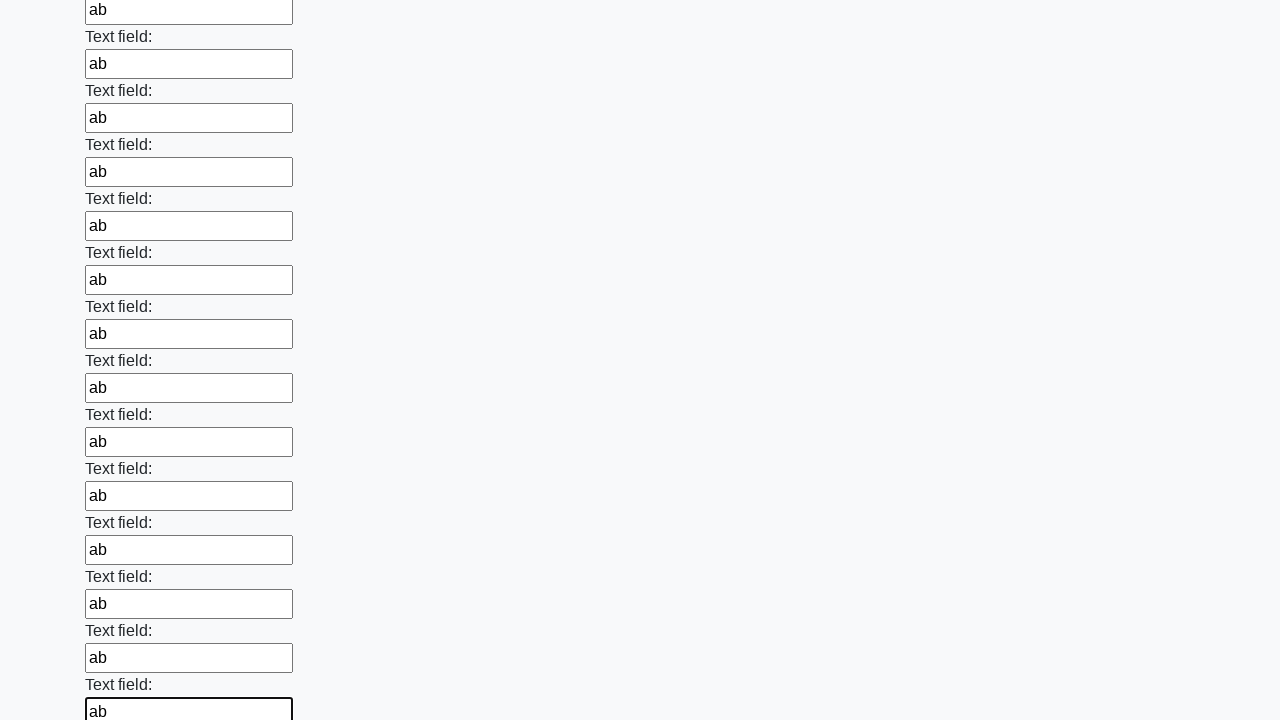

Filled an input field with 'ab' on input >> nth=54
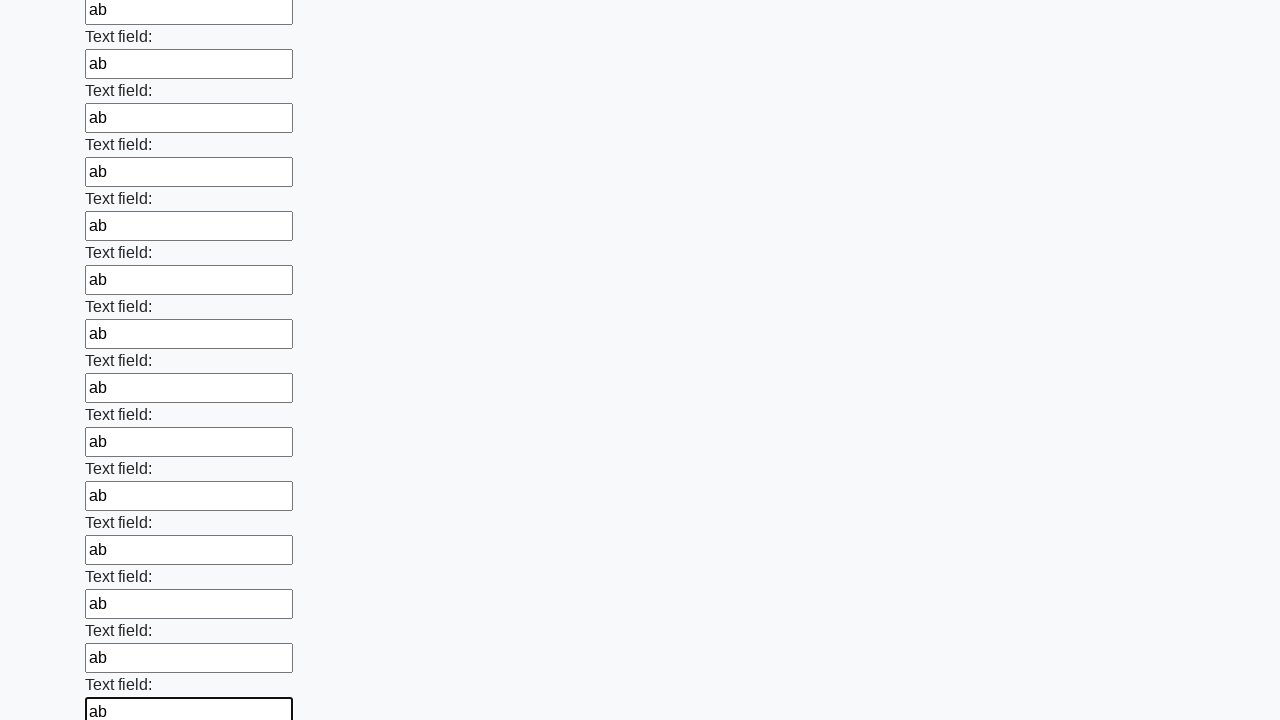

Filled an input field with 'ab' on input >> nth=55
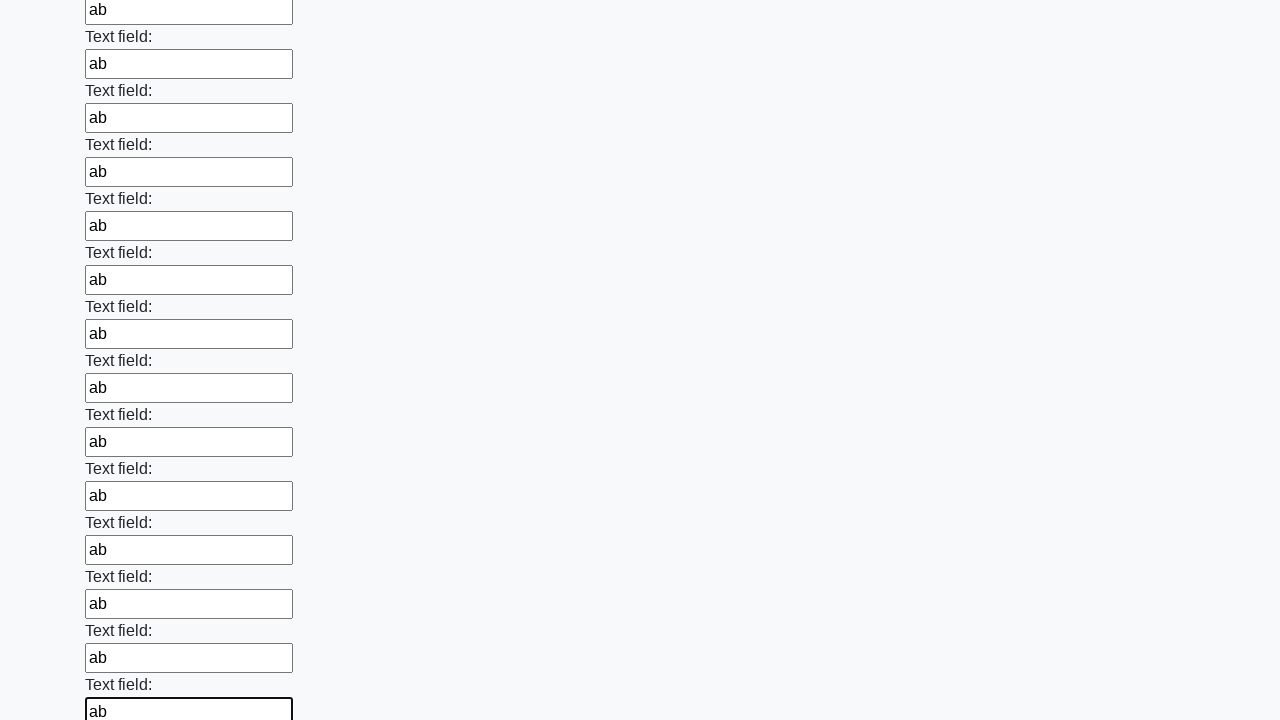

Filled an input field with 'ab' on input >> nth=56
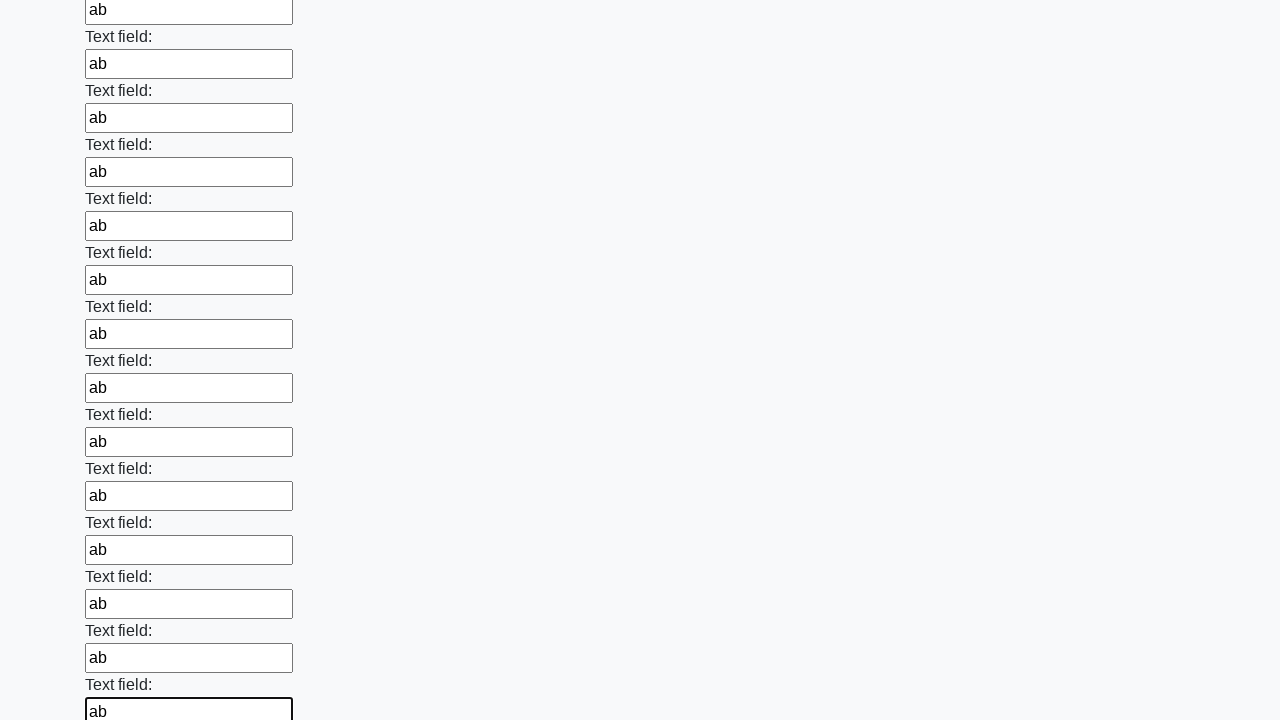

Filled an input field with 'ab' on input >> nth=57
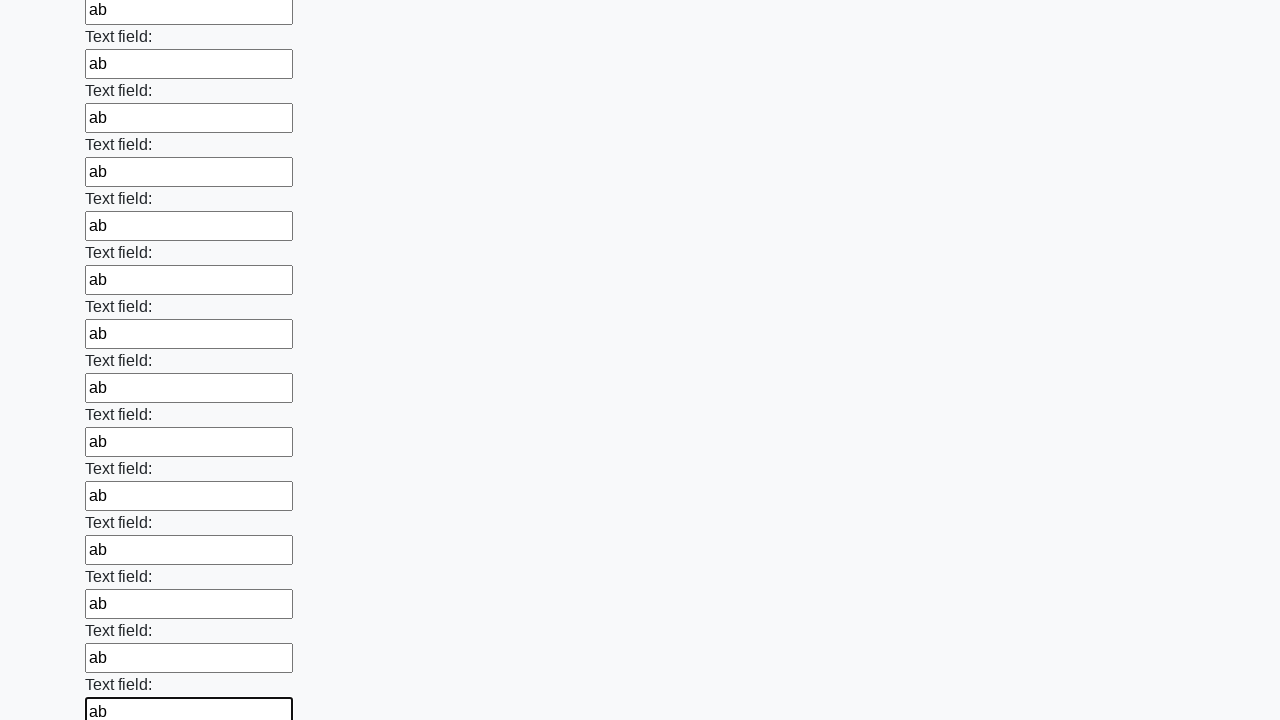

Filled an input field with 'ab' on input >> nth=58
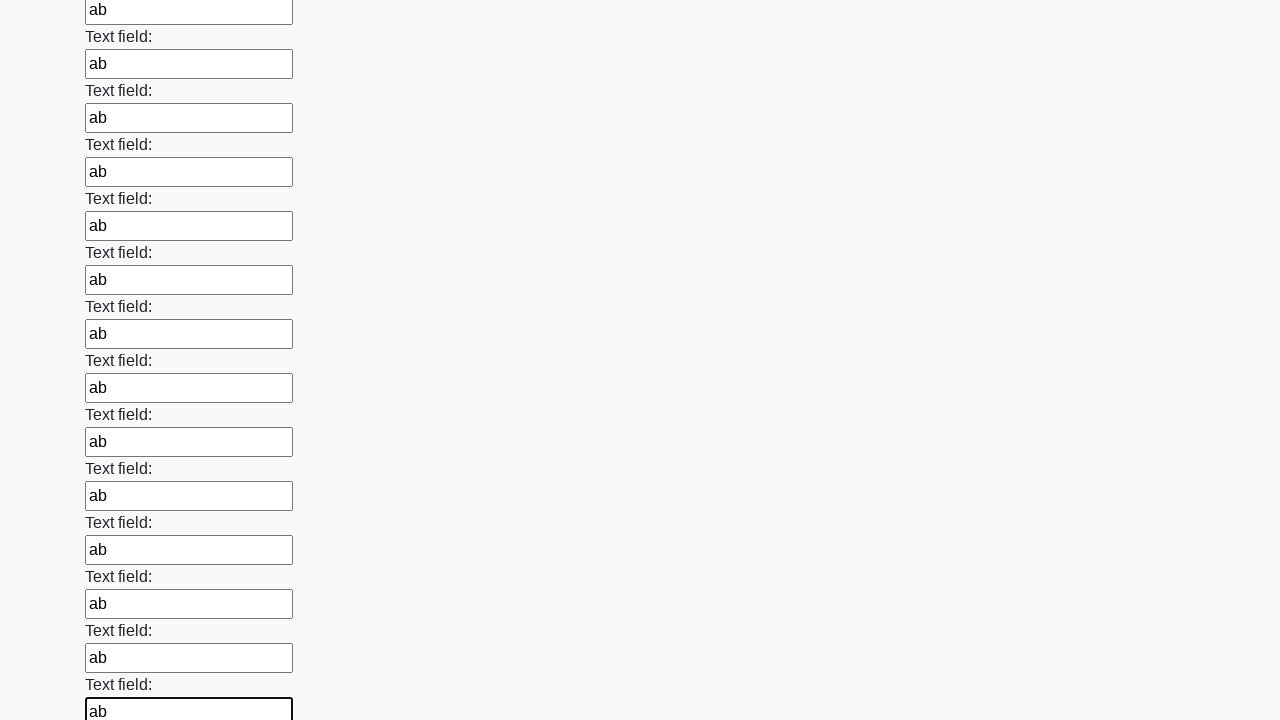

Filled an input field with 'ab' on input >> nth=59
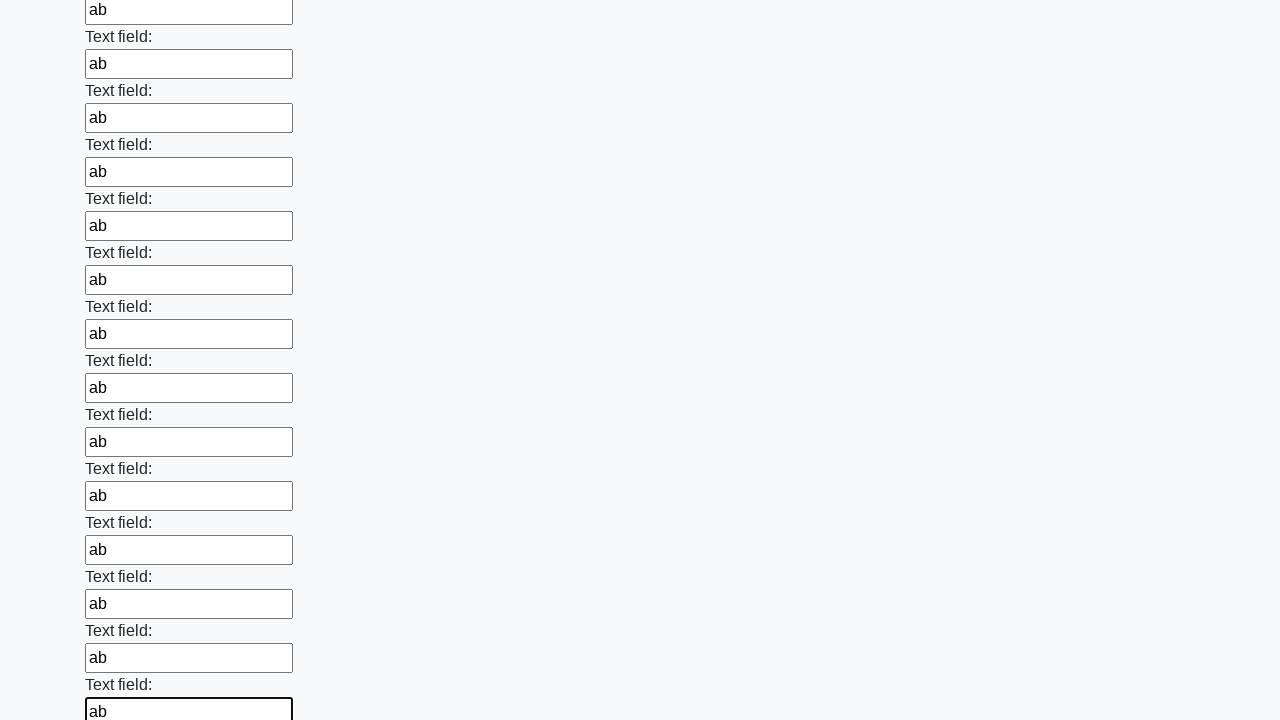

Filled an input field with 'ab' on input >> nth=60
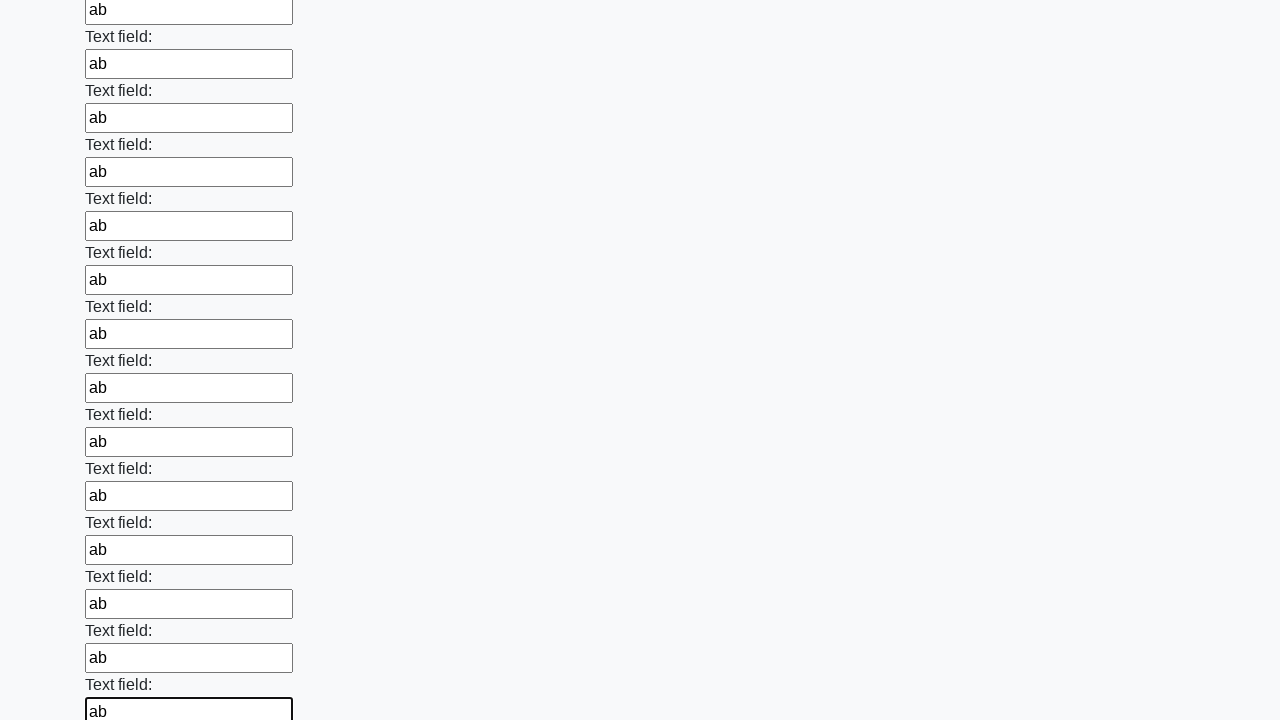

Filled an input field with 'ab' on input >> nth=61
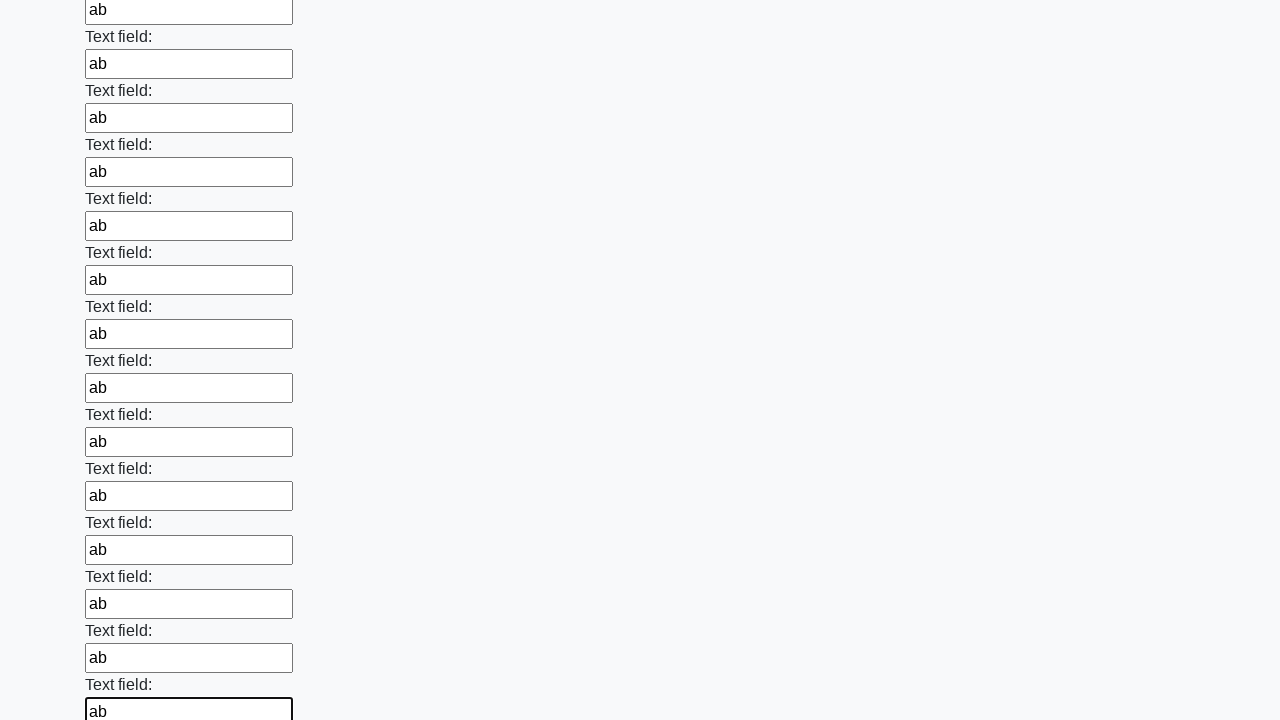

Filled an input field with 'ab' on input >> nth=62
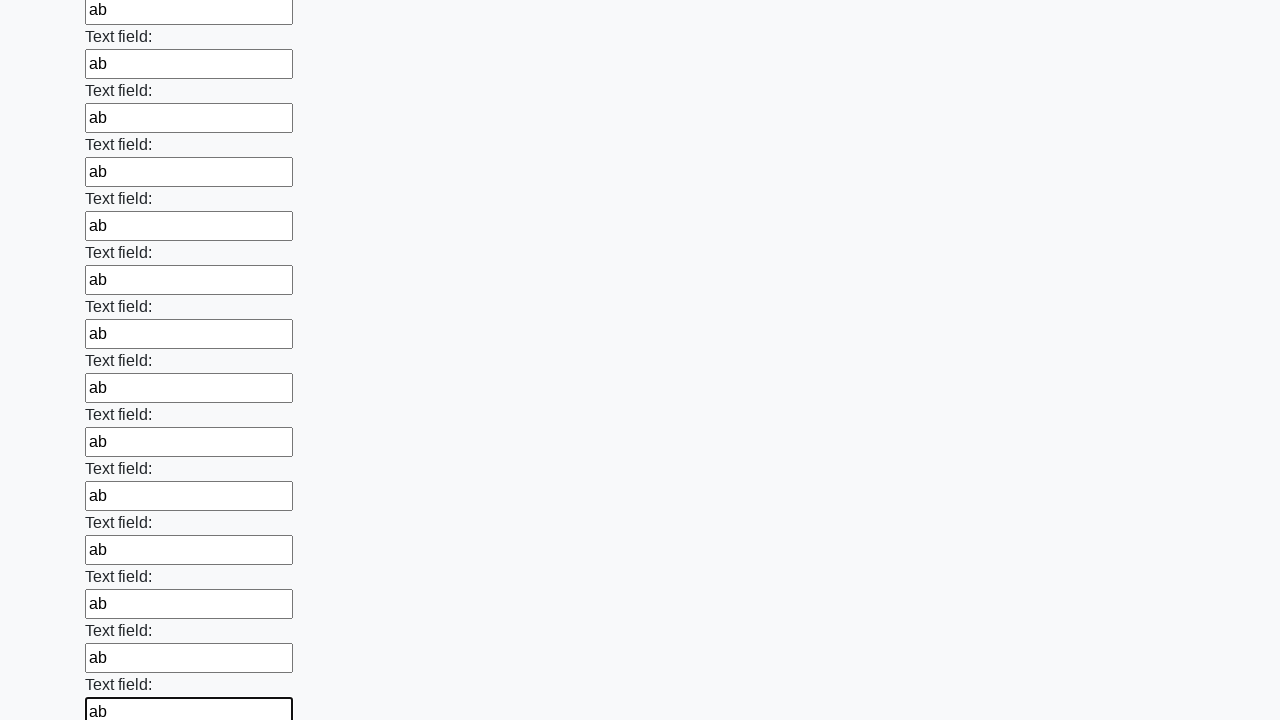

Filled an input field with 'ab' on input >> nth=63
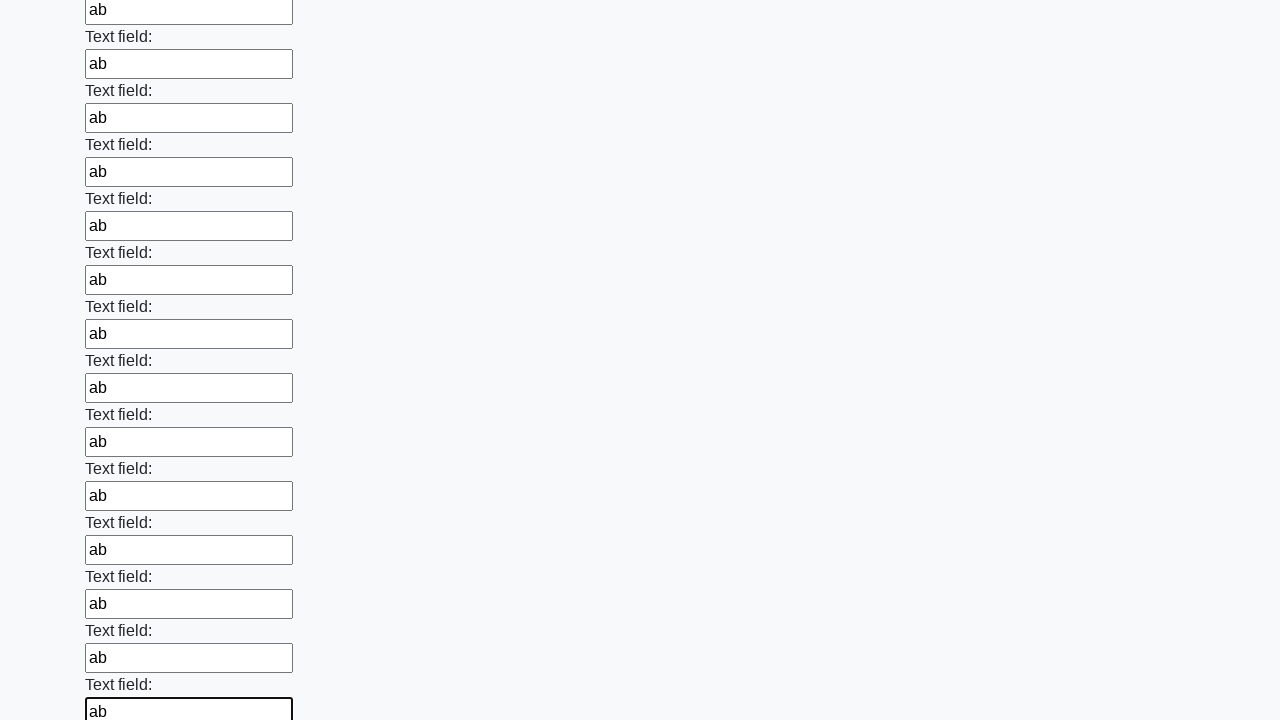

Filled an input field with 'ab' on input >> nth=64
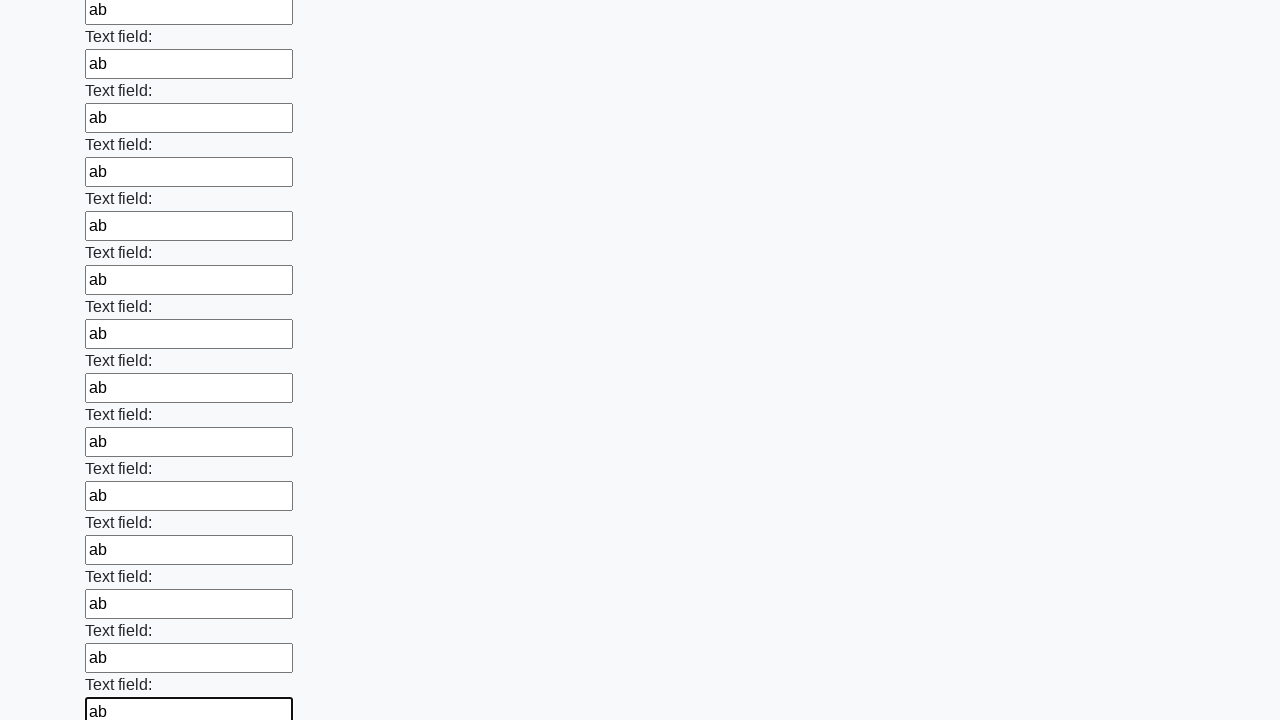

Filled an input field with 'ab' on input >> nth=65
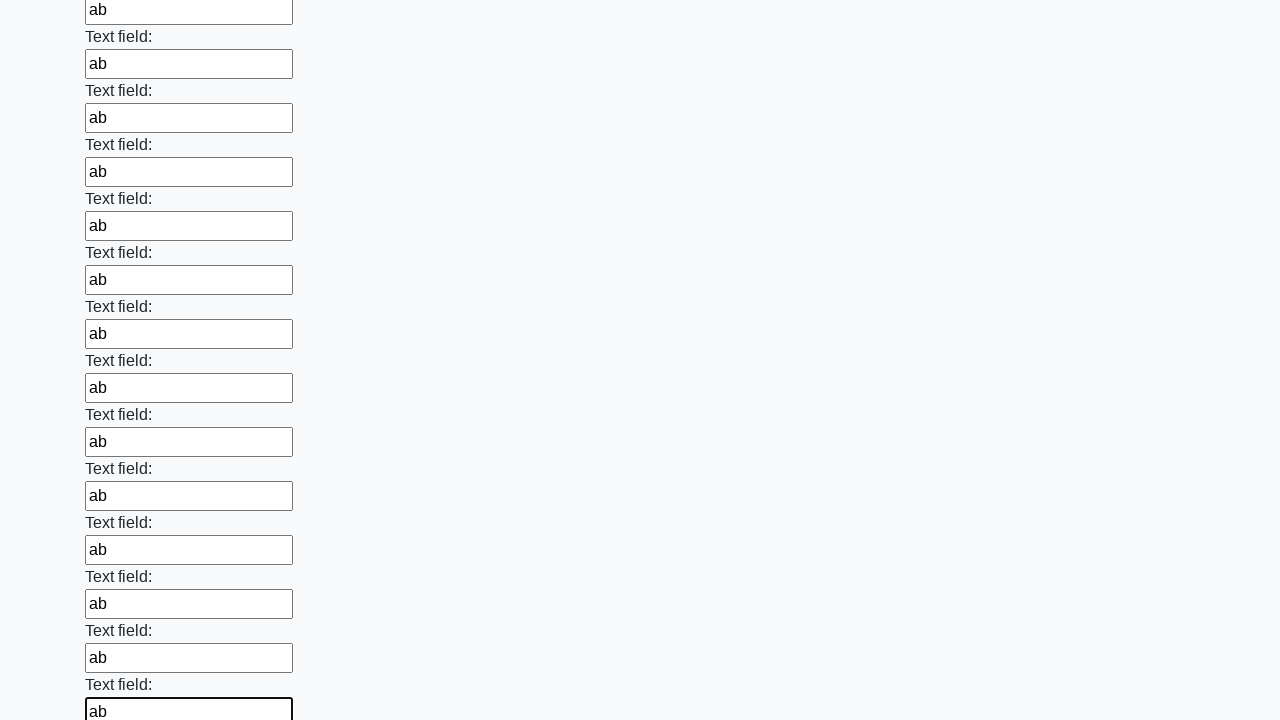

Filled an input field with 'ab' on input >> nth=66
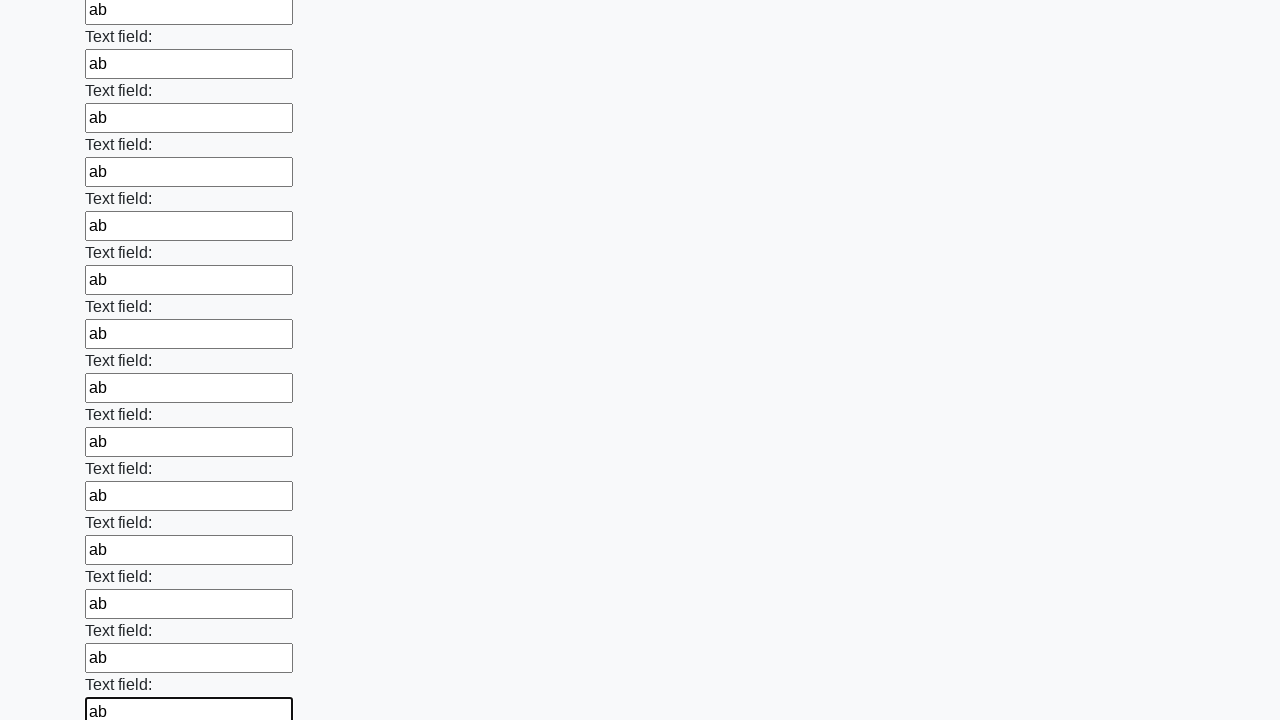

Filled an input field with 'ab' on input >> nth=67
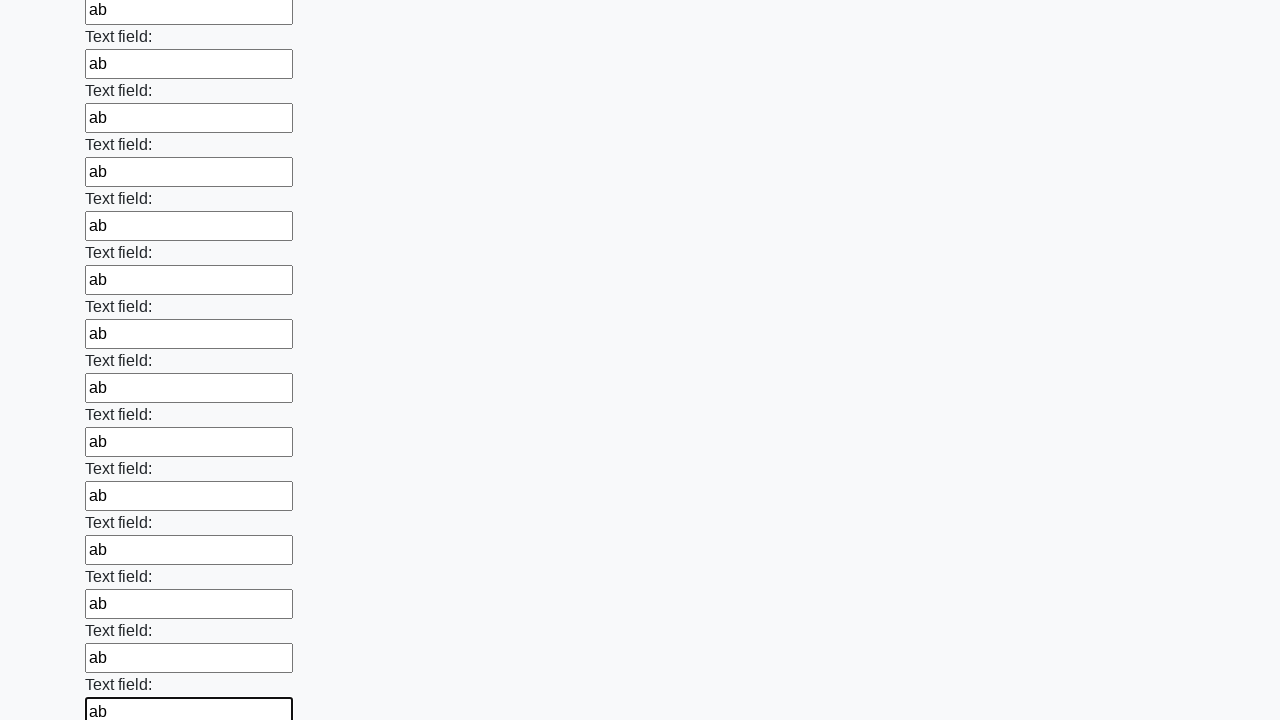

Filled an input field with 'ab' on input >> nth=68
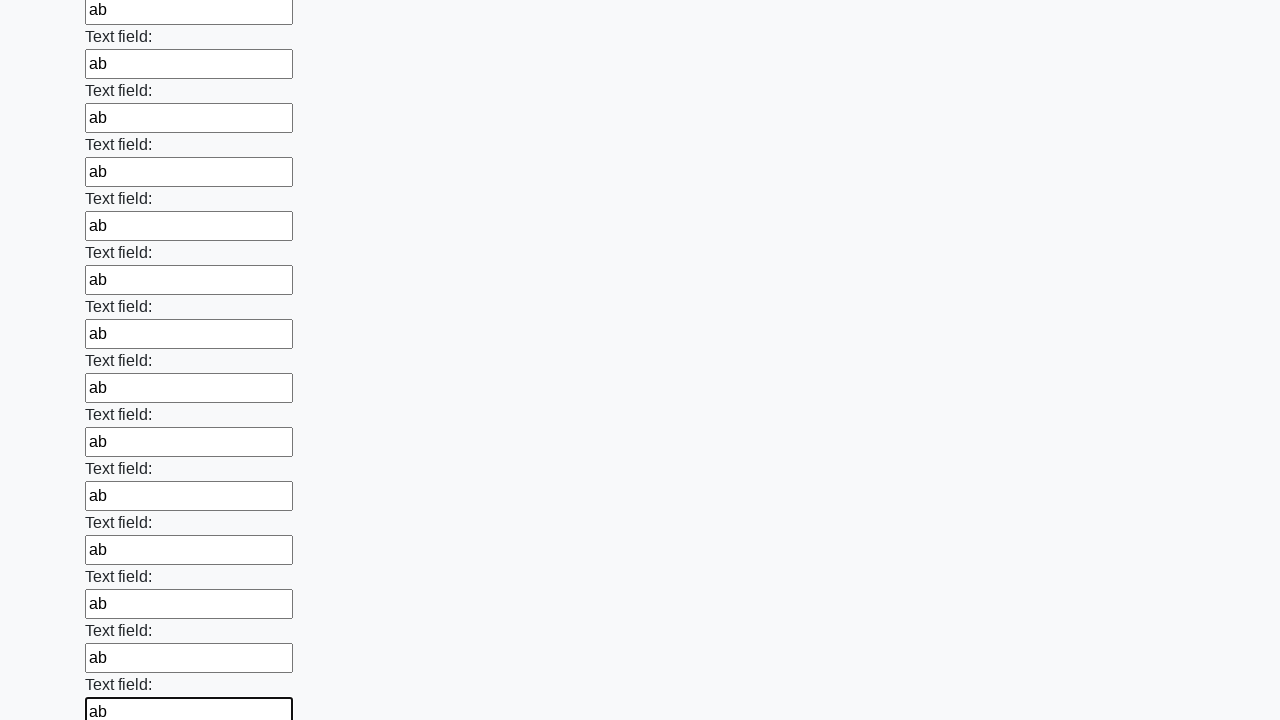

Filled an input field with 'ab' on input >> nth=69
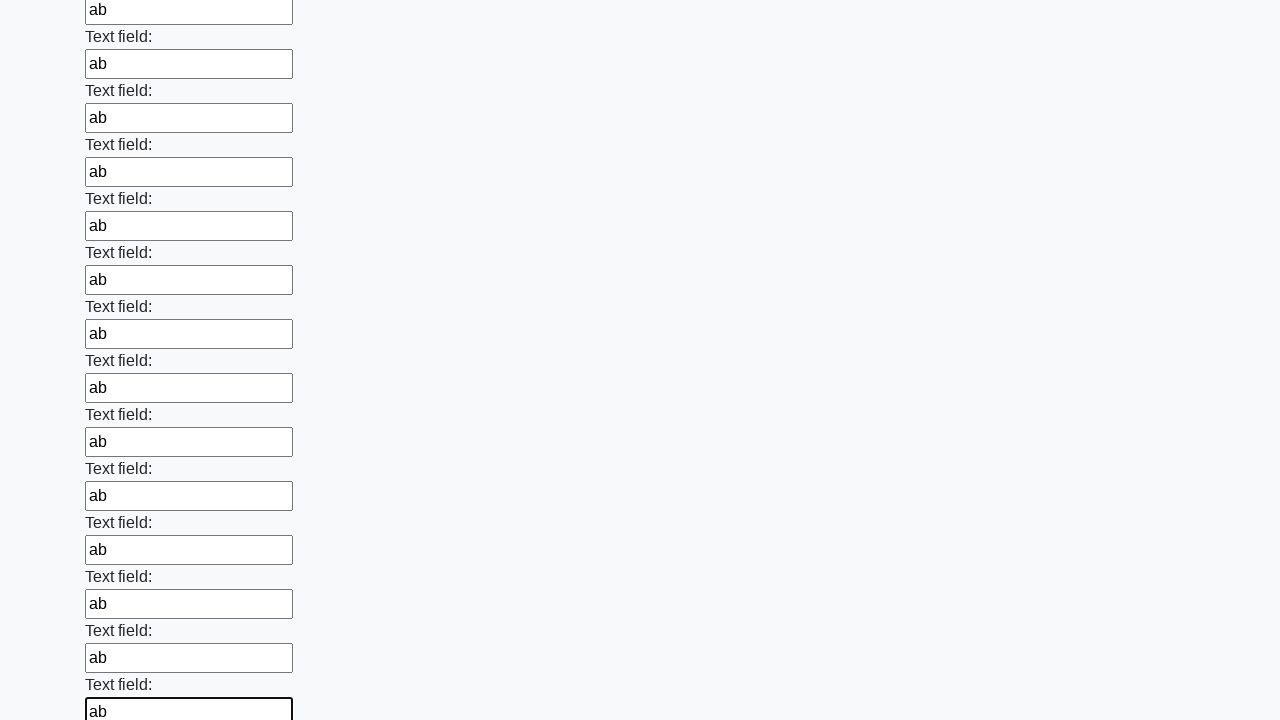

Filled an input field with 'ab' on input >> nth=70
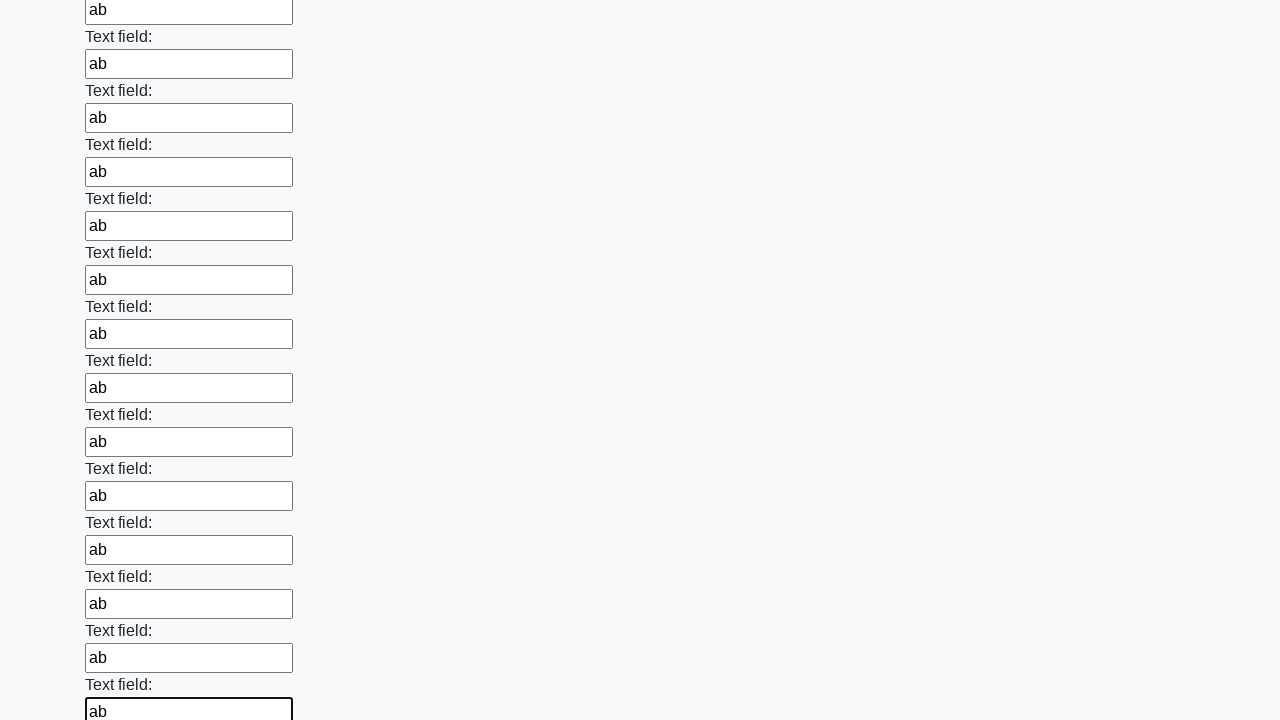

Filled an input field with 'ab' on input >> nth=71
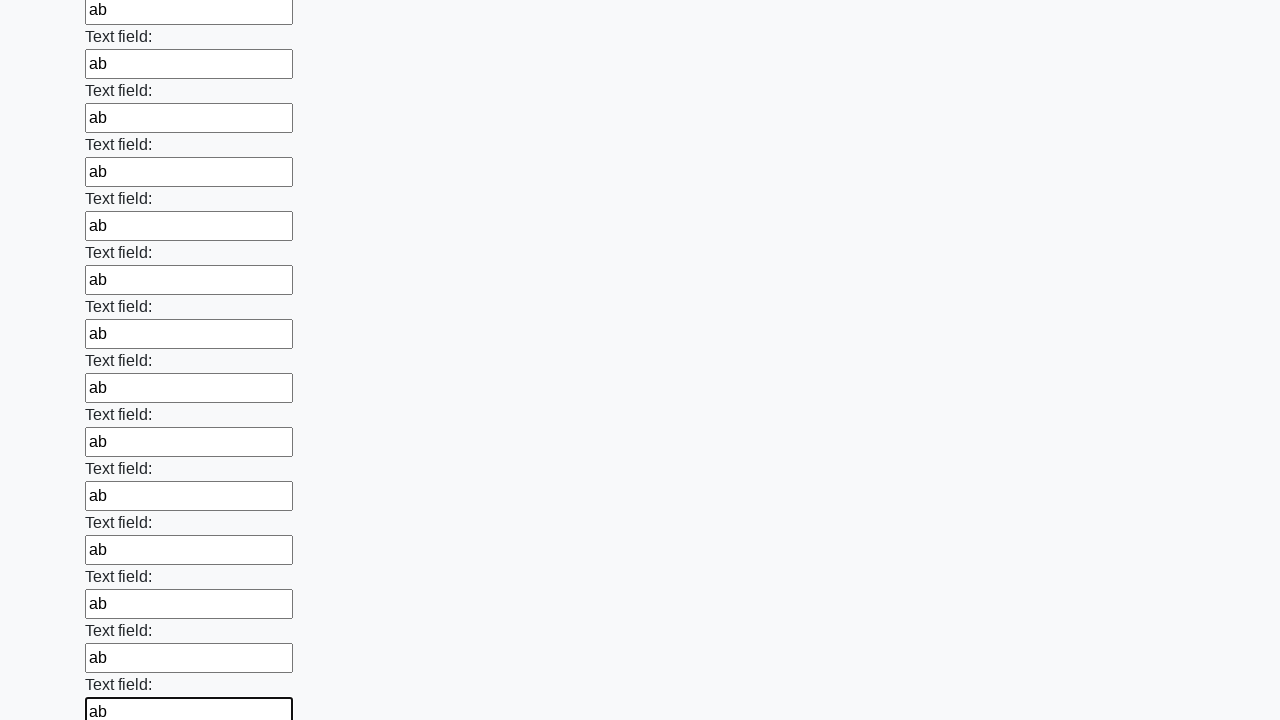

Filled an input field with 'ab' on input >> nth=72
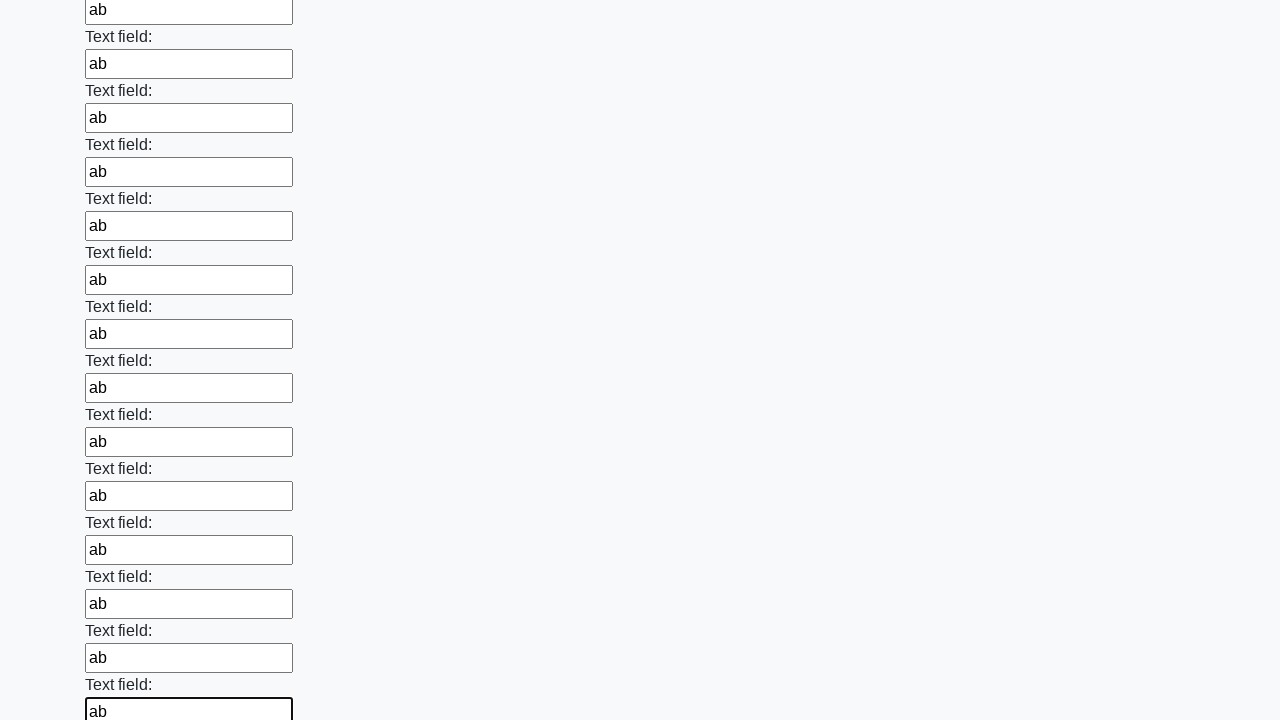

Filled an input field with 'ab' on input >> nth=73
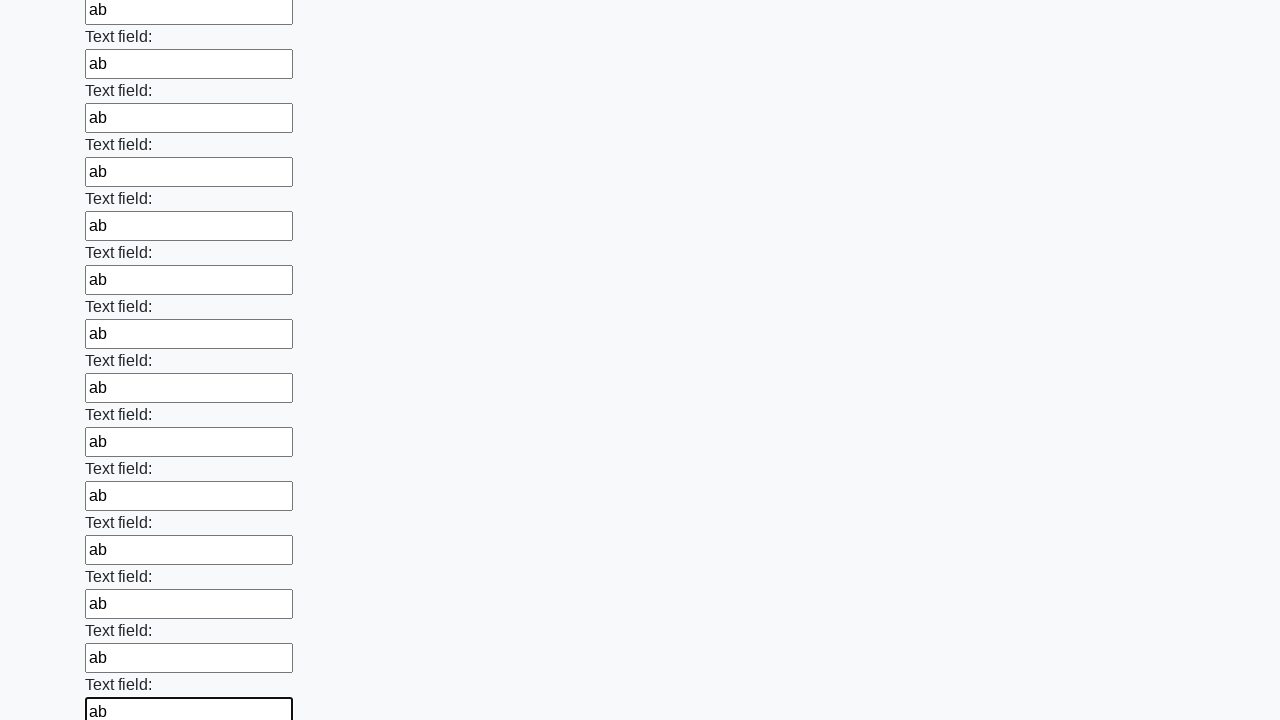

Filled an input field with 'ab' on input >> nth=74
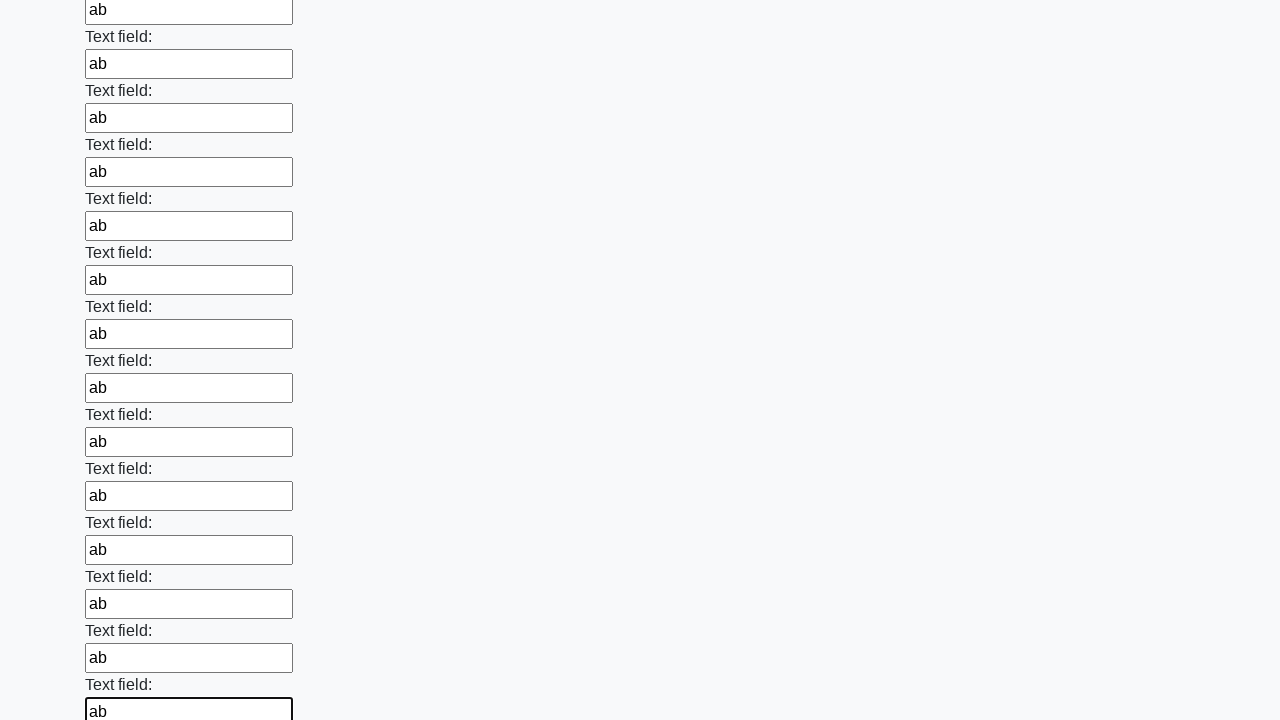

Filled an input field with 'ab' on input >> nth=75
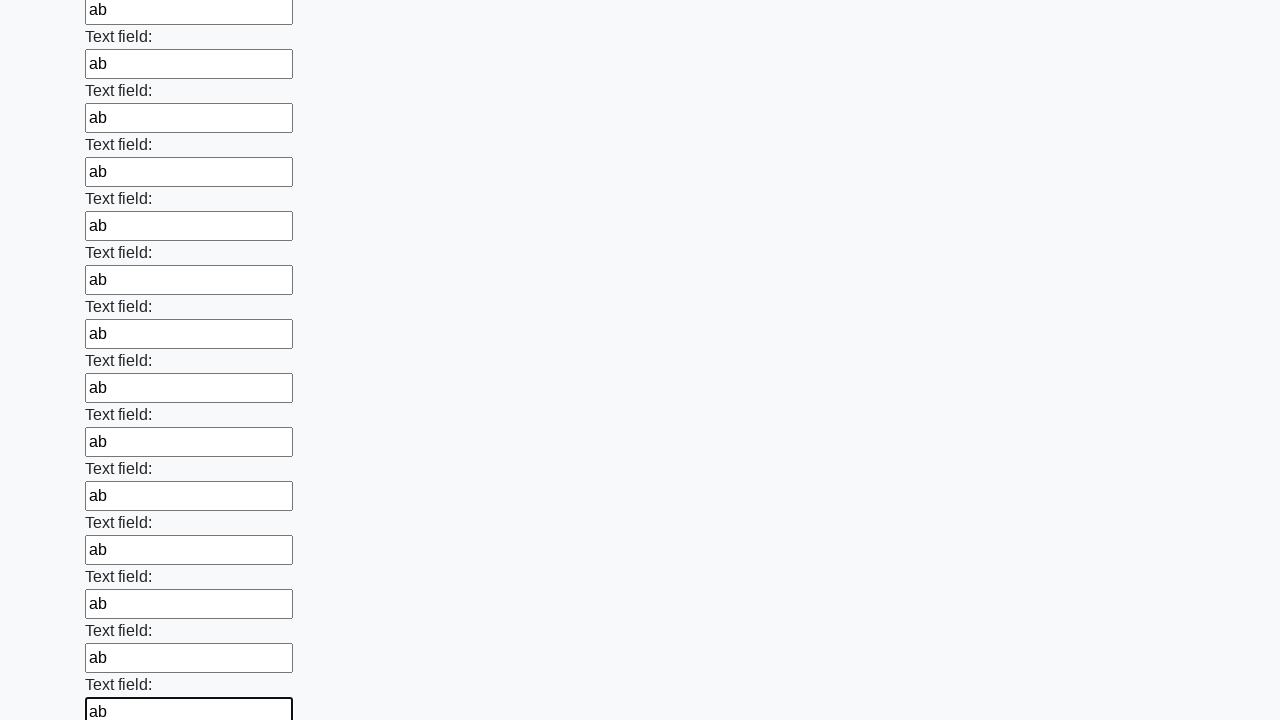

Filled an input field with 'ab' on input >> nth=76
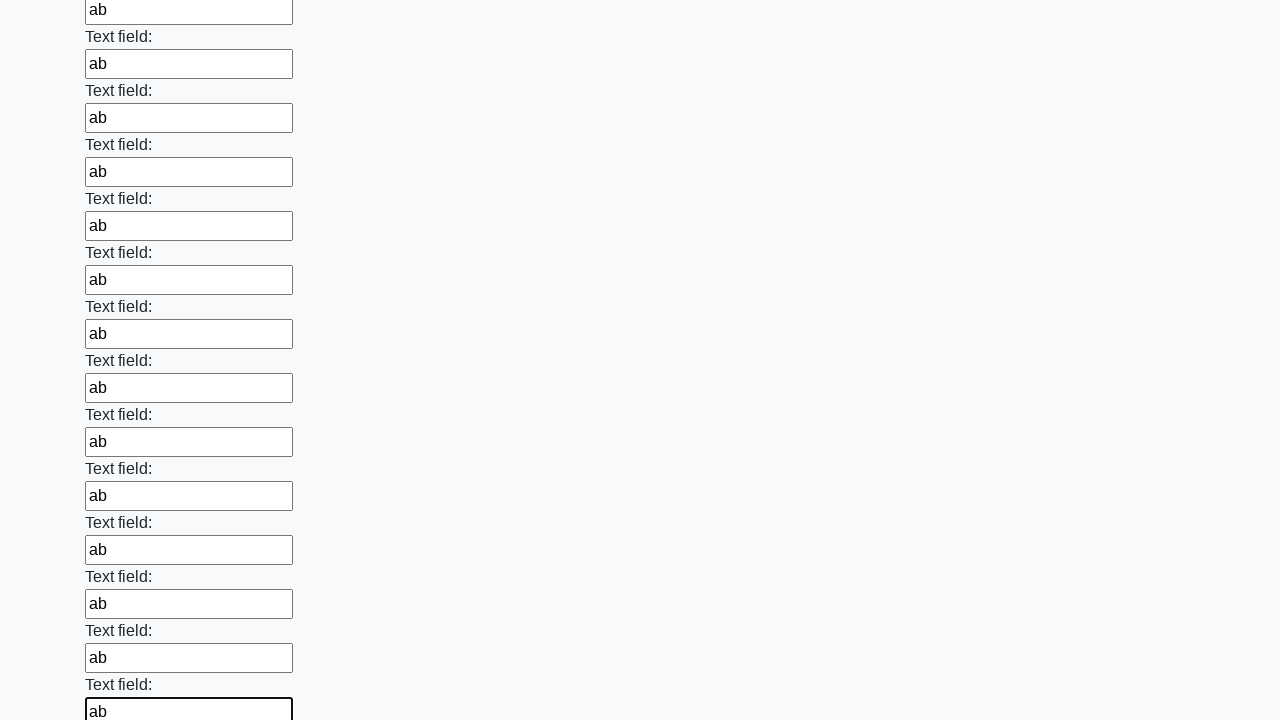

Filled an input field with 'ab' on input >> nth=77
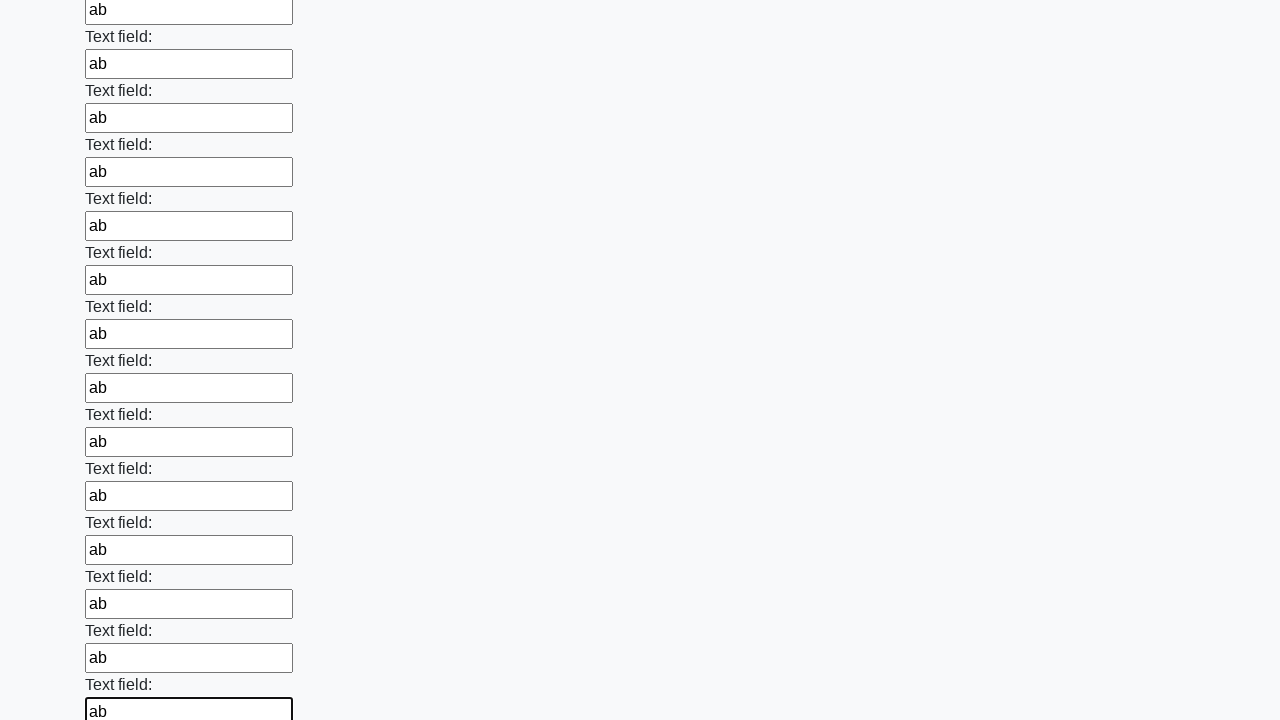

Filled an input field with 'ab' on input >> nth=78
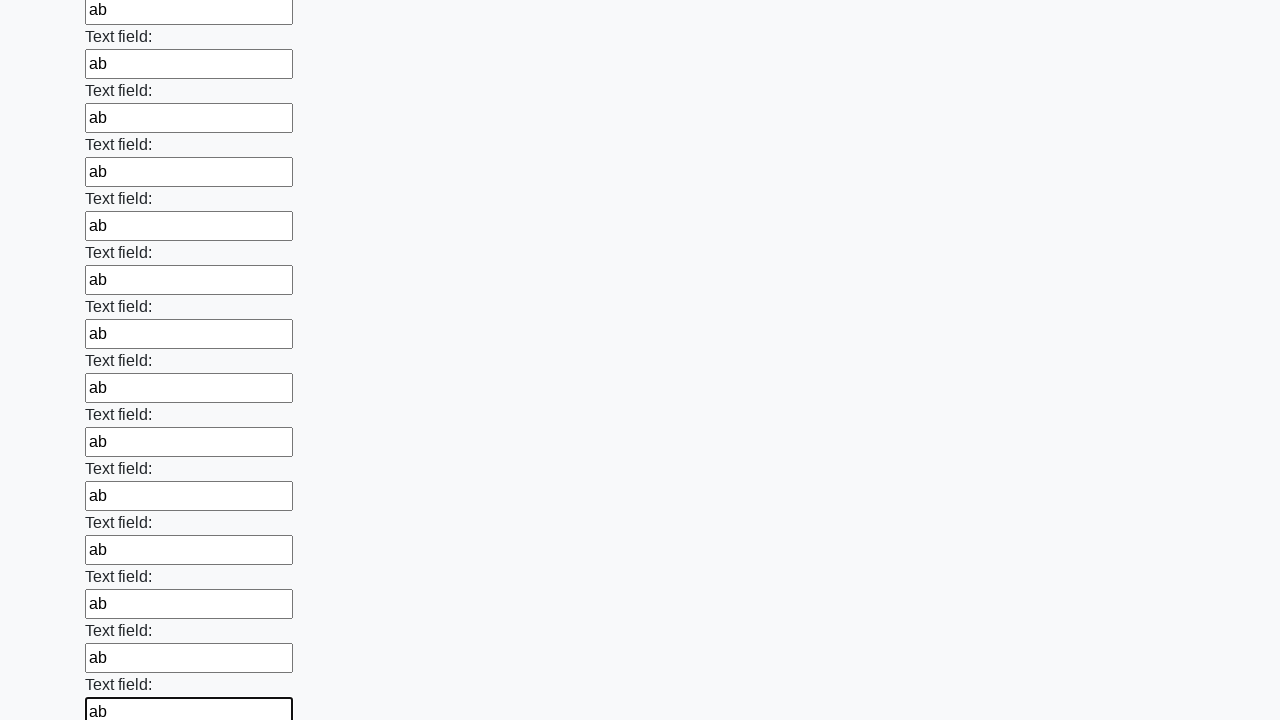

Filled an input field with 'ab' on input >> nth=79
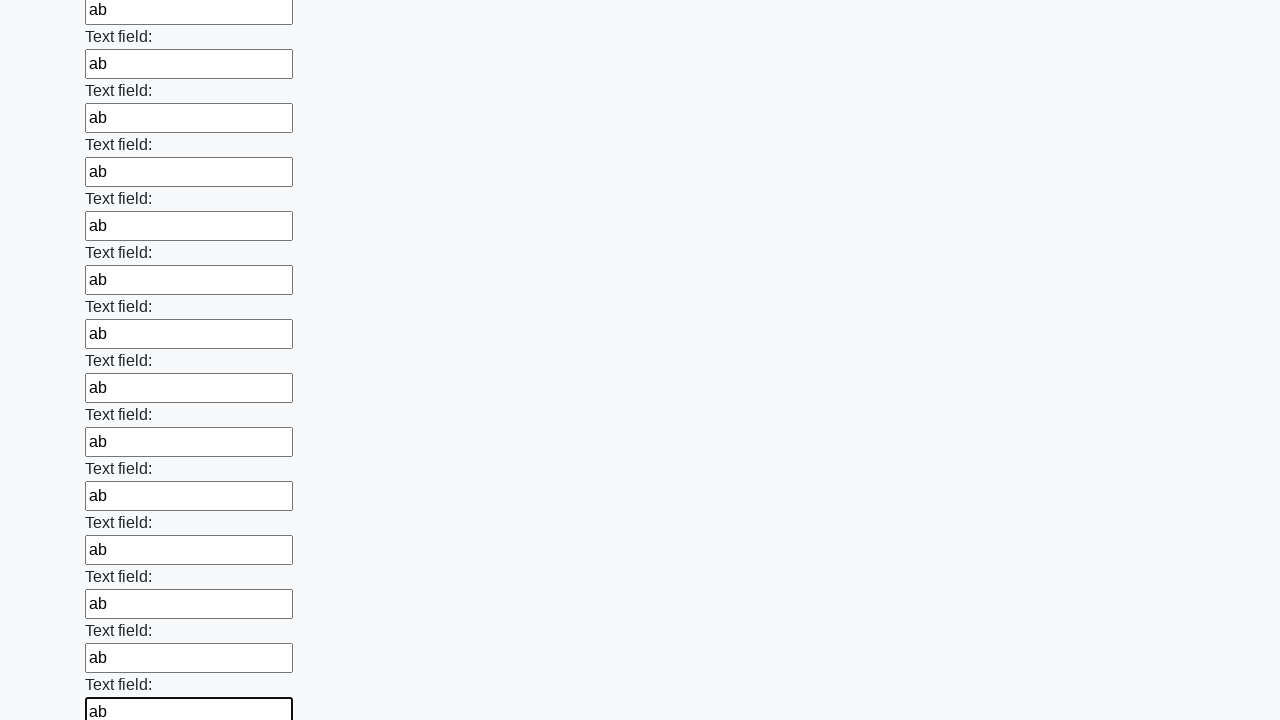

Filled an input field with 'ab' on input >> nth=80
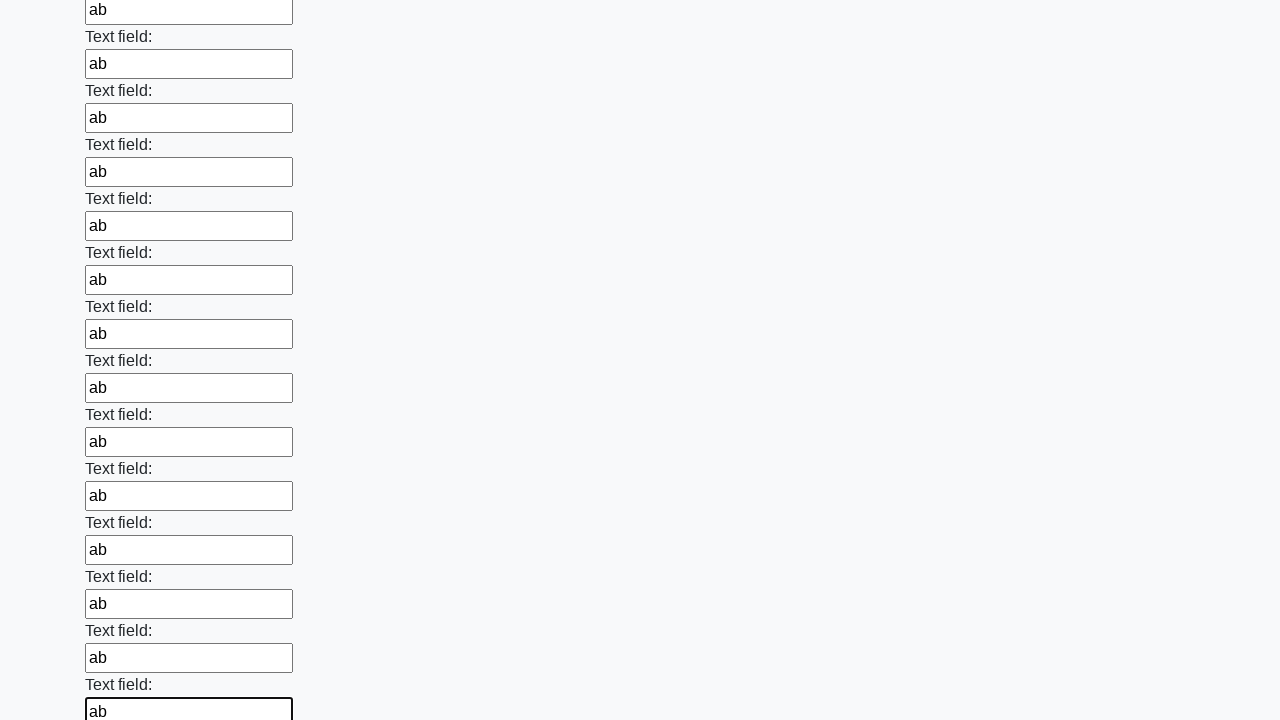

Filled an input field with 'ab' on input >> nth=81
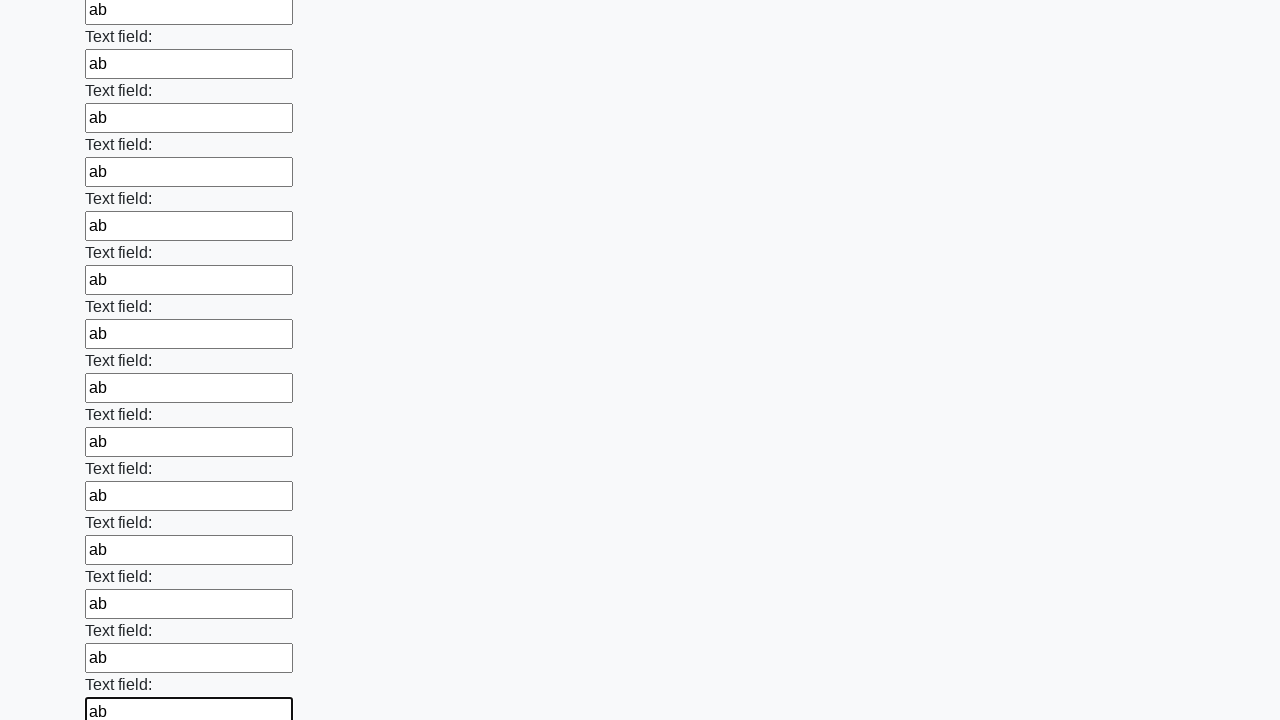

Filled an input field with 'ab' on input >> nth=82
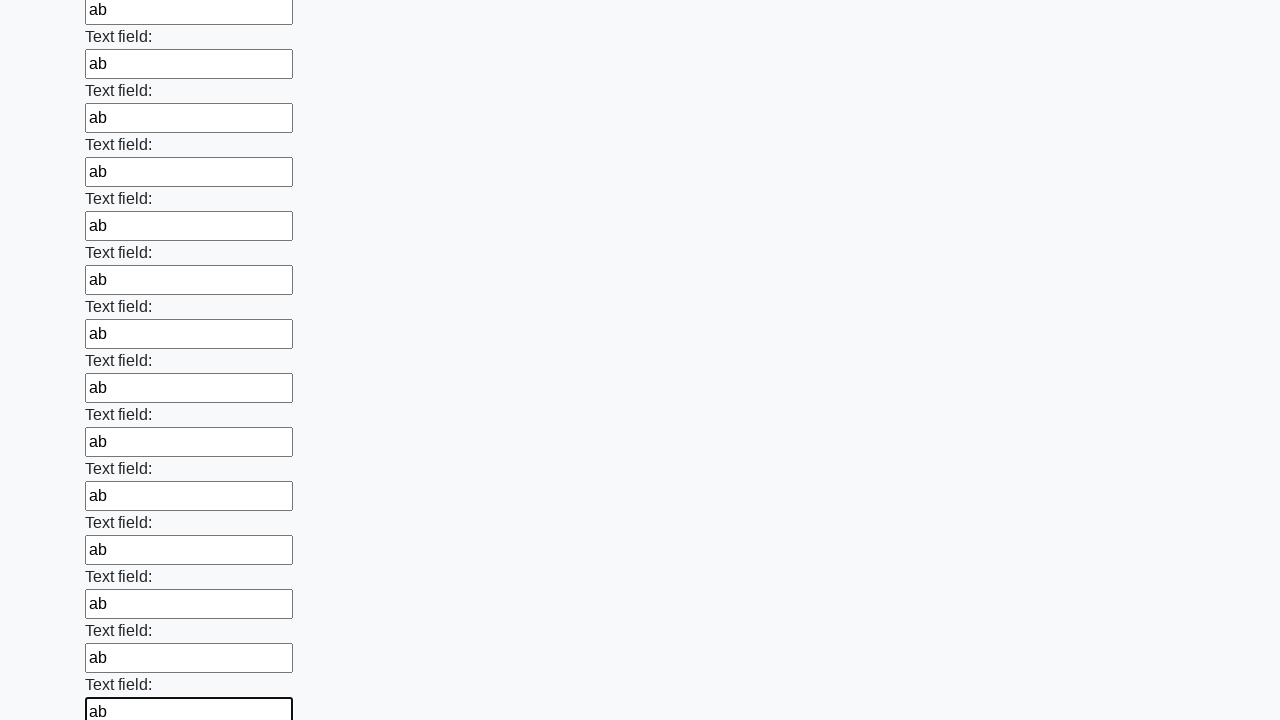

Filled an input field with 'ab' on input >> nth=83
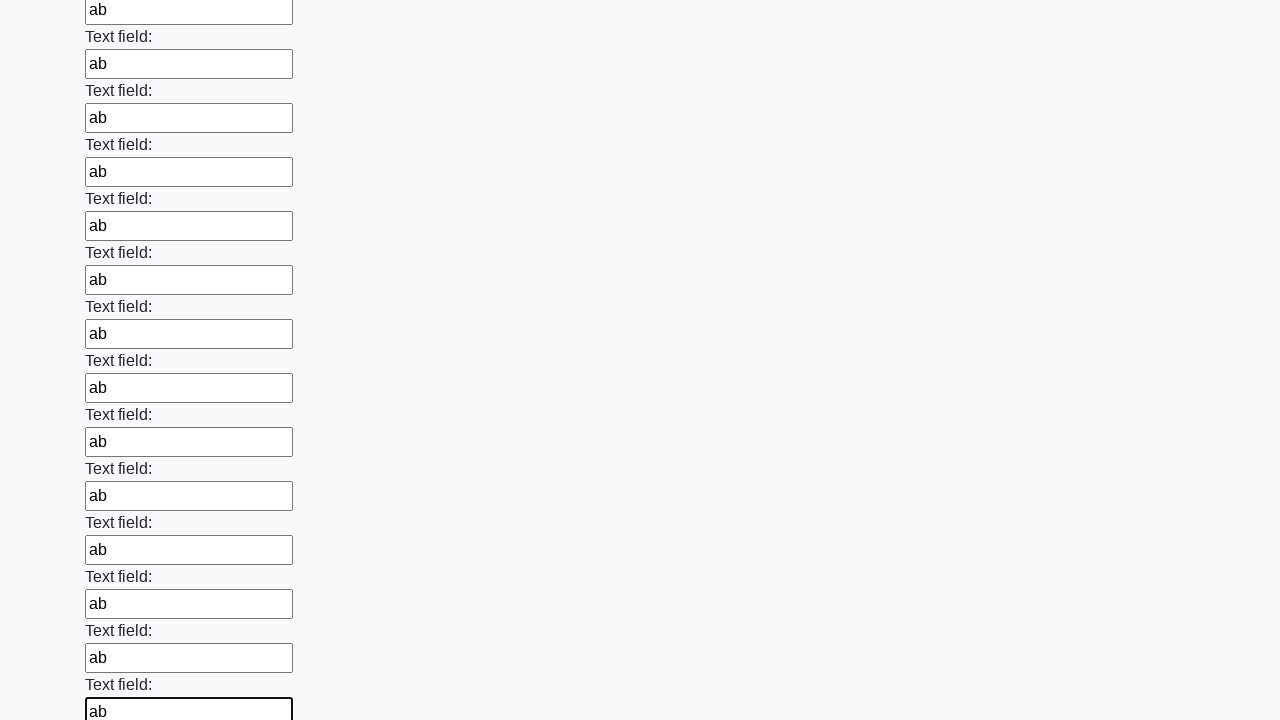

Filled an input field with 'ab' on input >> nth=84
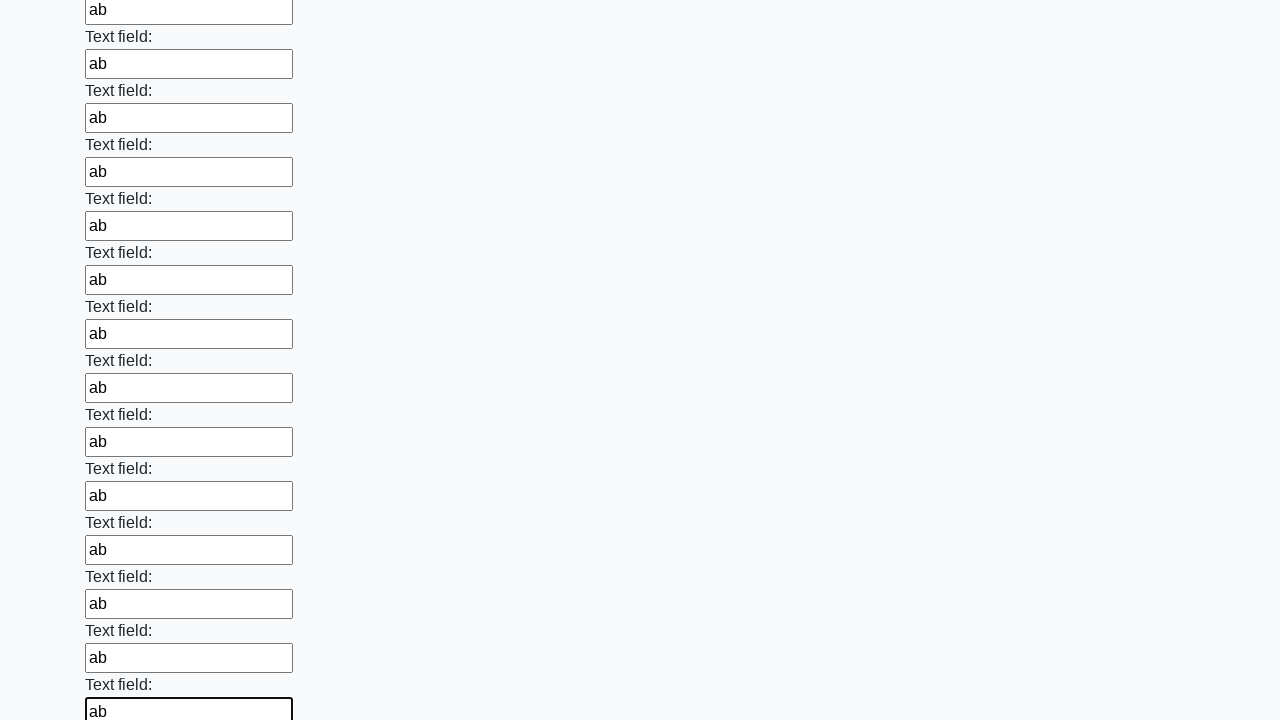

Filled an input field with 'ab' on input >> nth=85
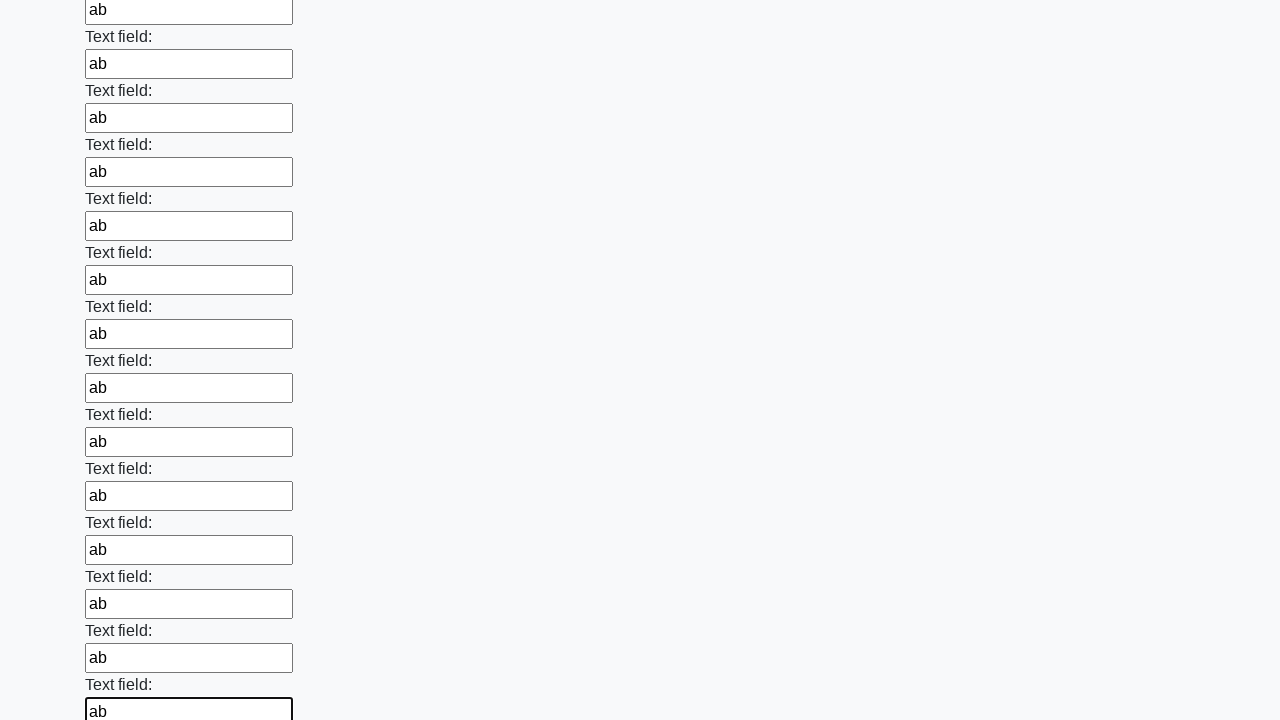

Filled an input field with 'ab' on input >> nth=86
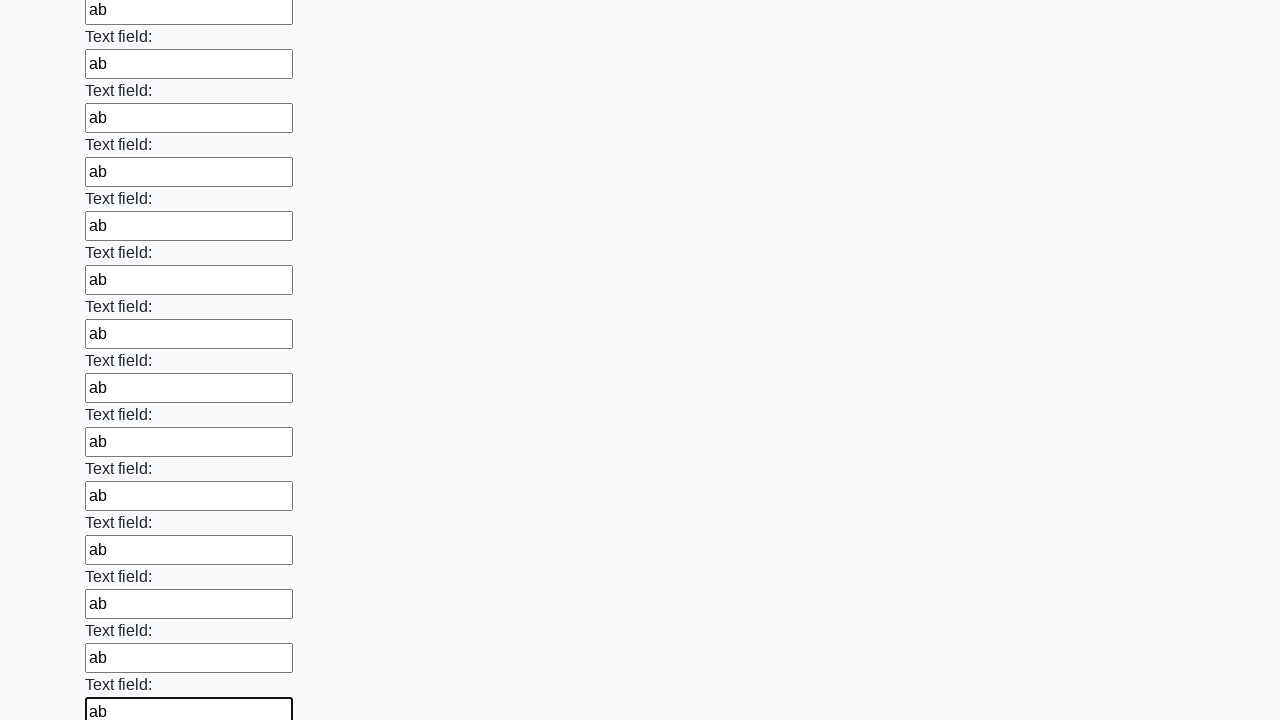

Filled an input field with 'ab' on input >> nth=87
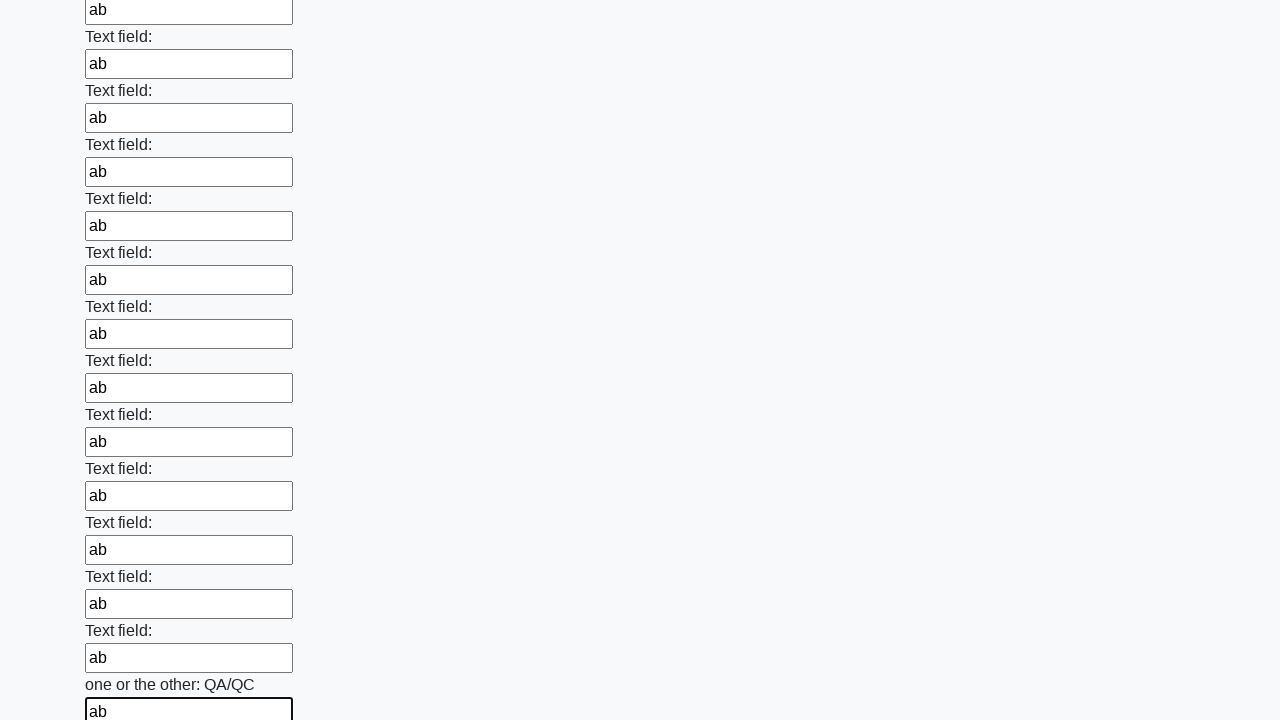

Filled an input field with 'ab' on input >> nth=88
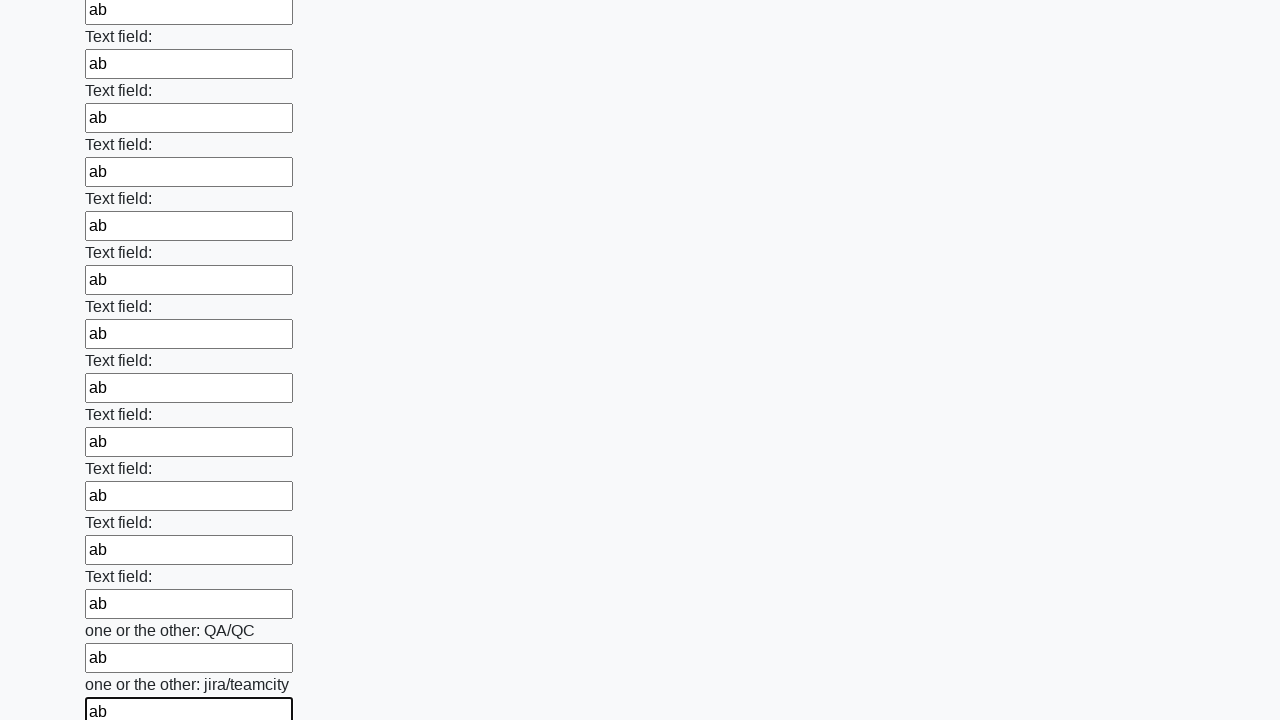

Filled an input field with 'ab' on input >> nth=89
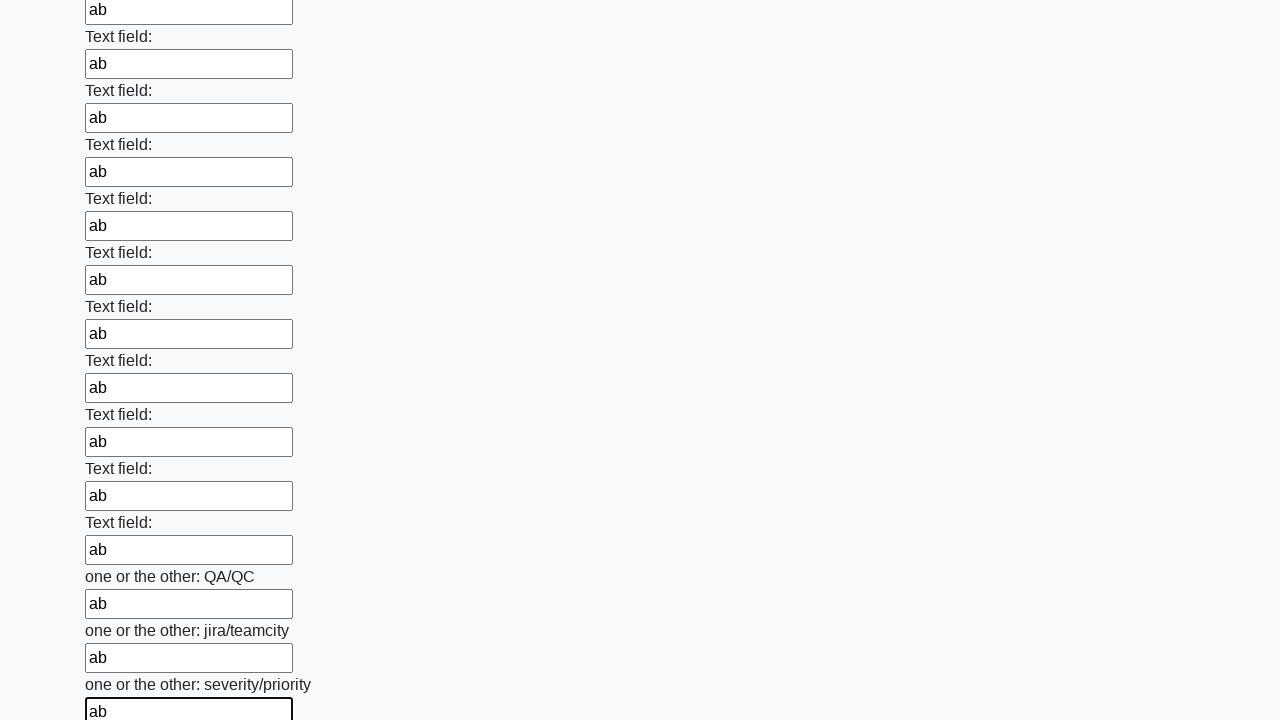

Filled an input field with 'ab' on input >> nth=90
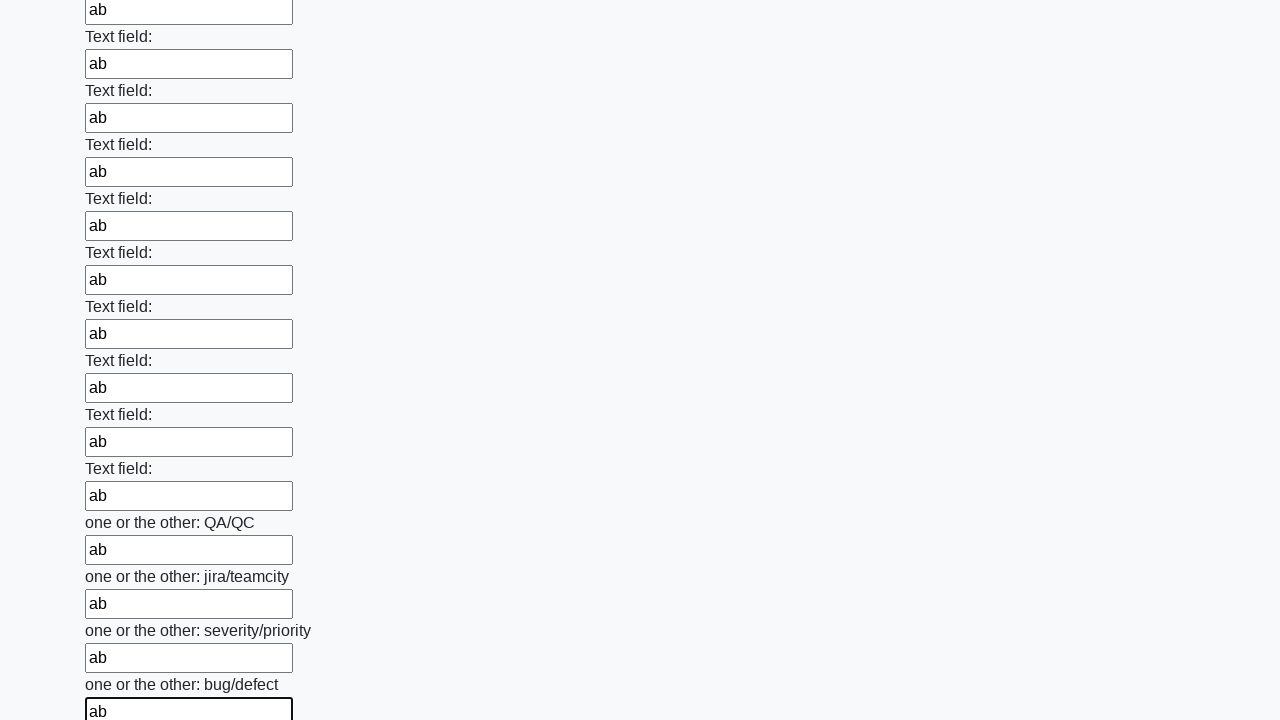

Filled an input field with 'ab' on input >> nth=91
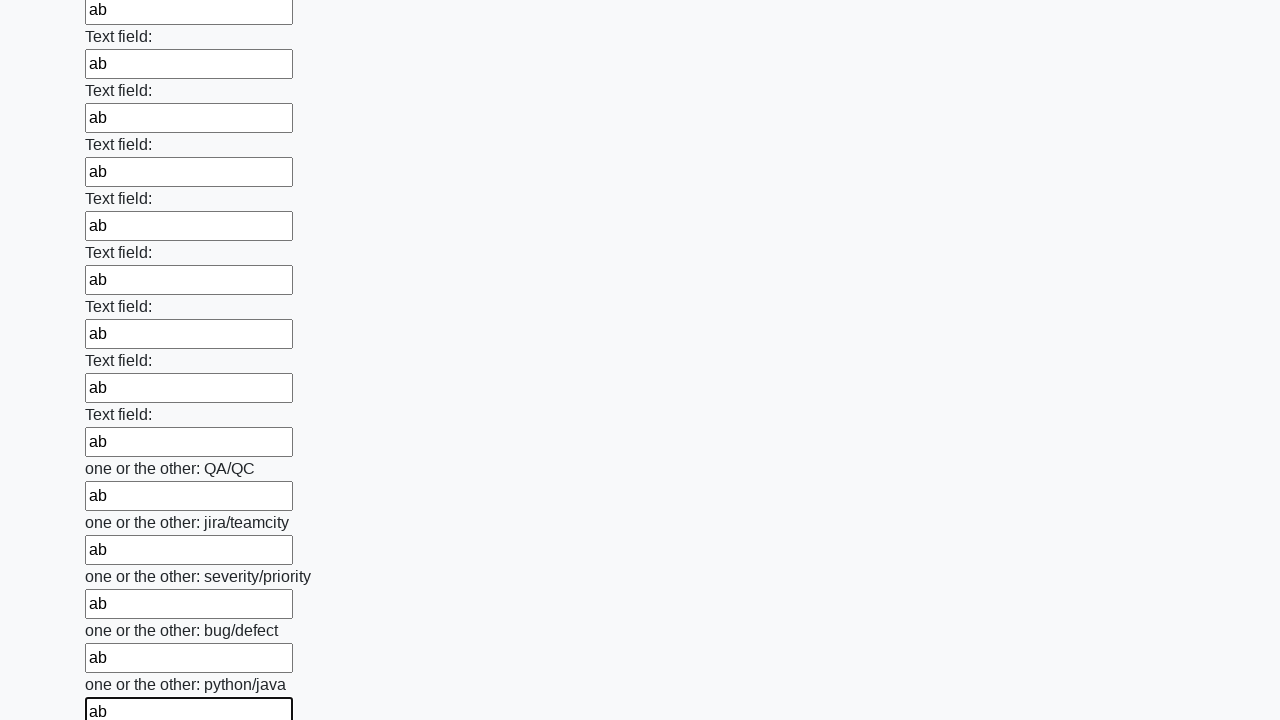

Filled an input field with 'ab' on input >> nth=92
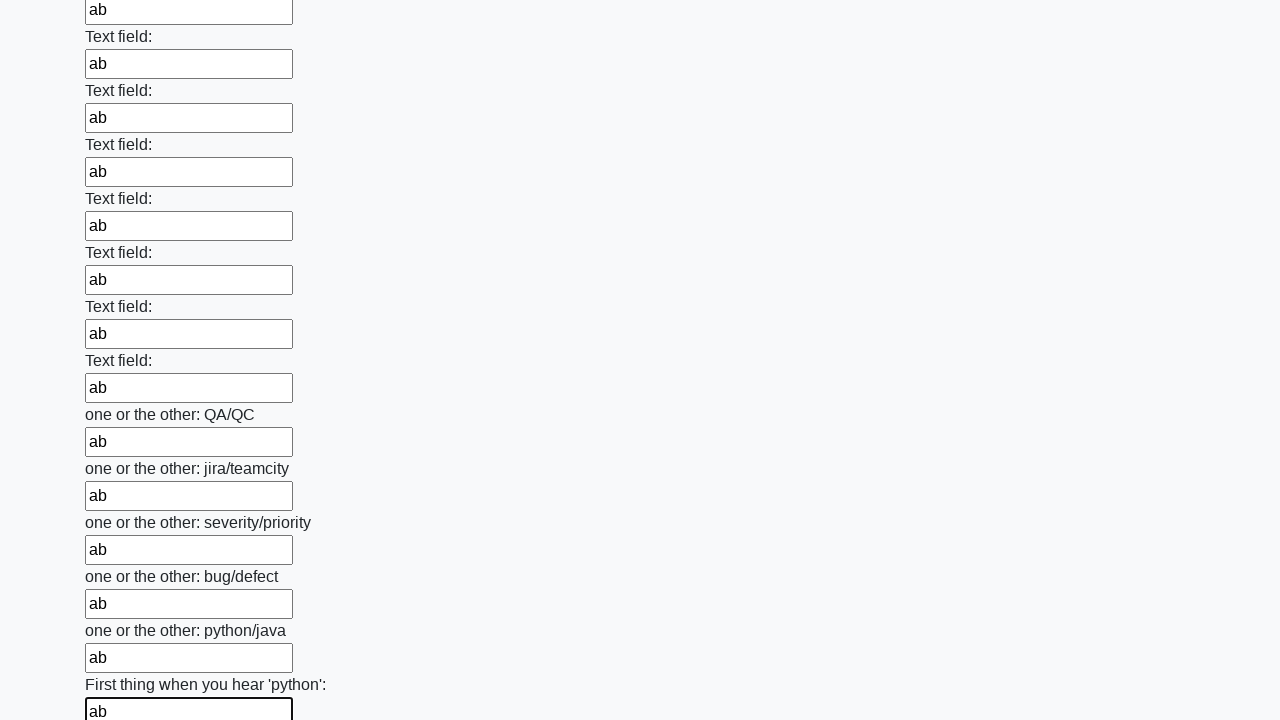

Filled an input field with 'ab' on input >> nth=93
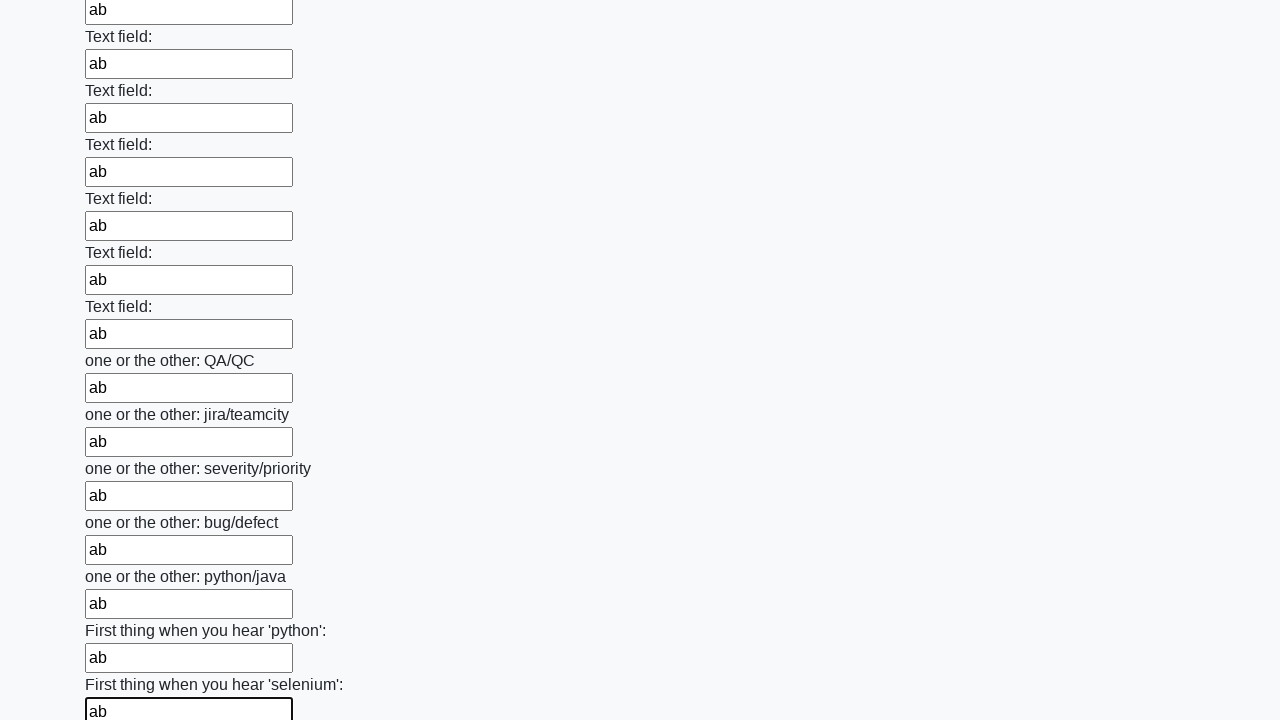

Filled an input field with 'ab' on input >> nth=94
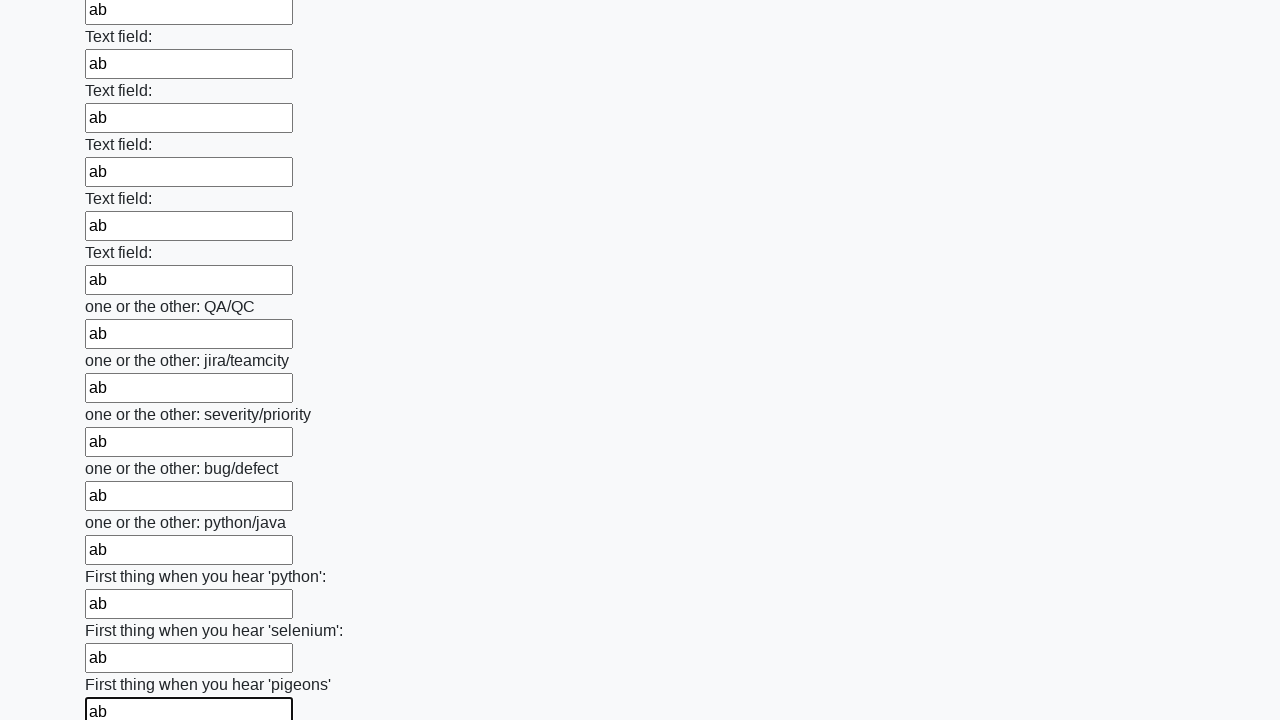

Filled an input field with 'ab' on input >> nth=95
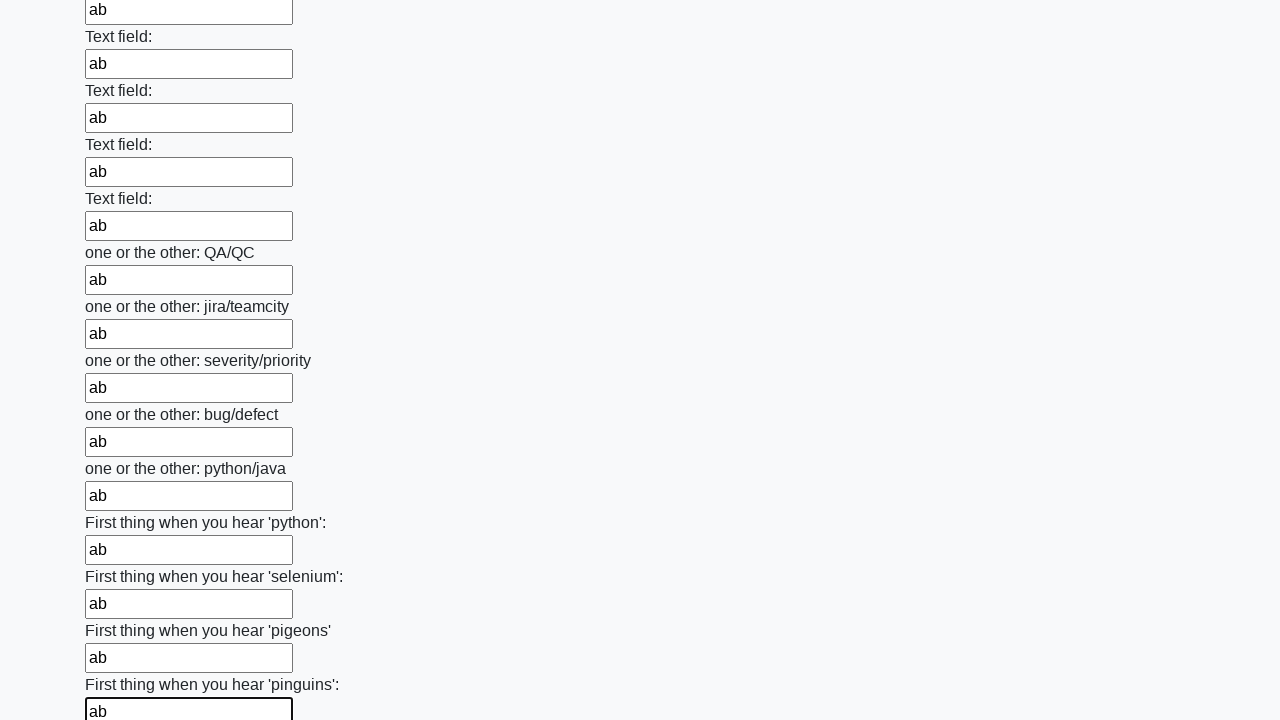

Filled an input field with 'ab' on input >> nth=96
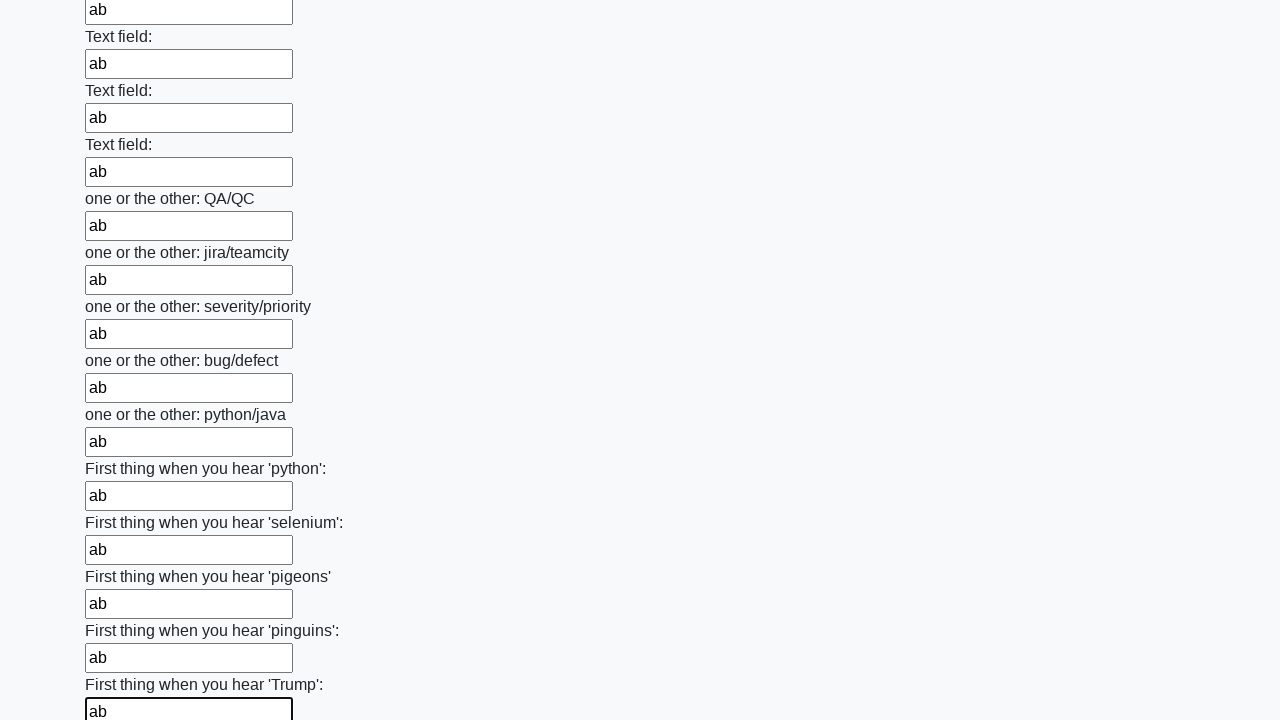

Filled an input field with 'ab' on input >> nth=97
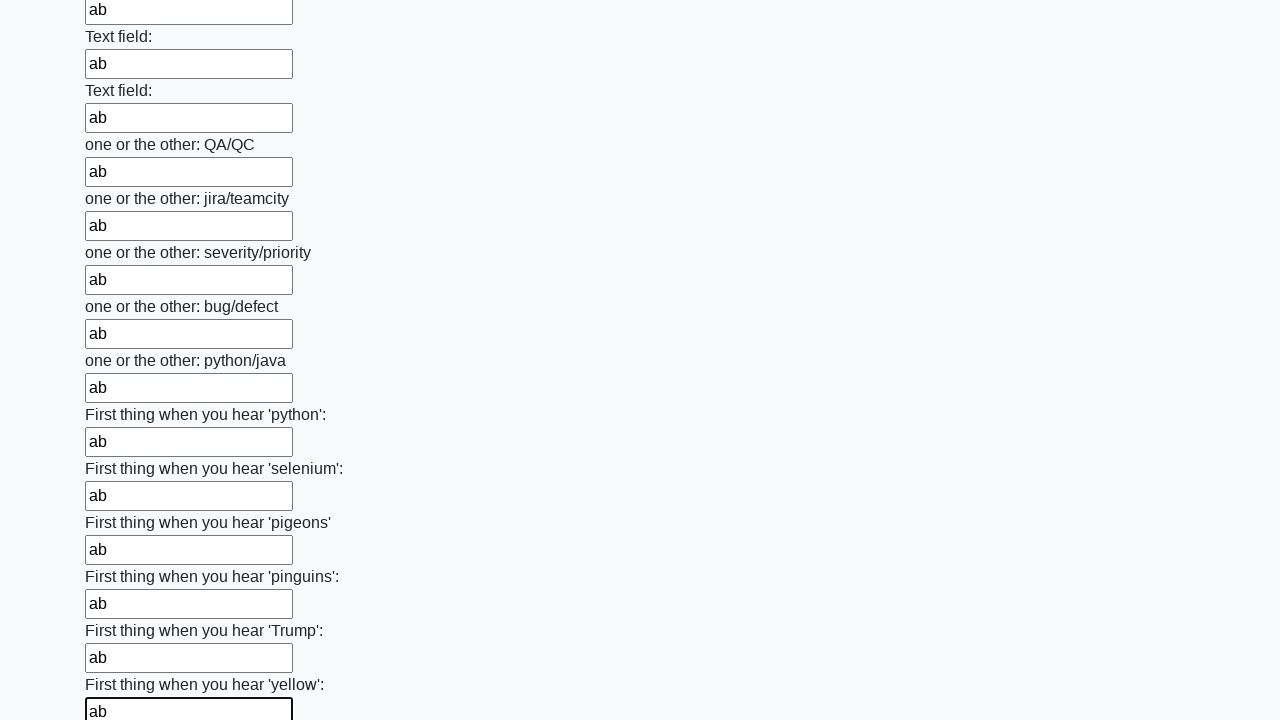

Filled an input field with 'ab' on input >> nth=98
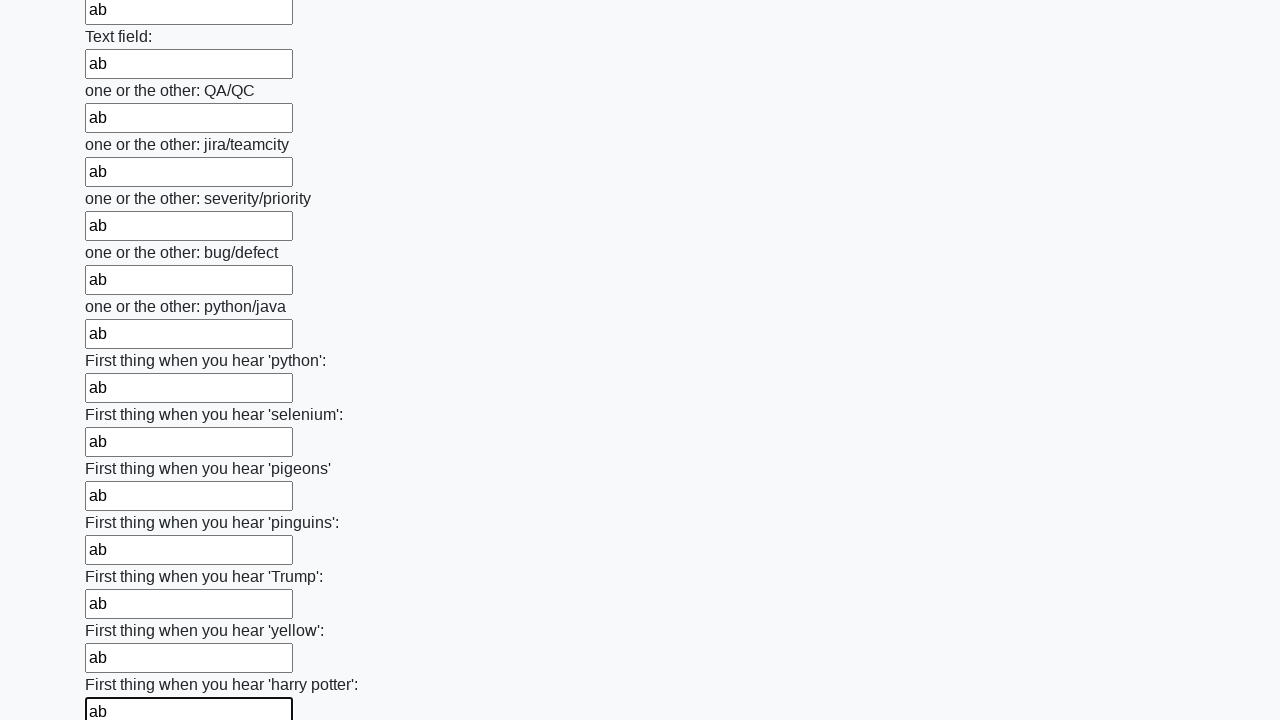

Filled an input field with 'ab' on input >> nth=99
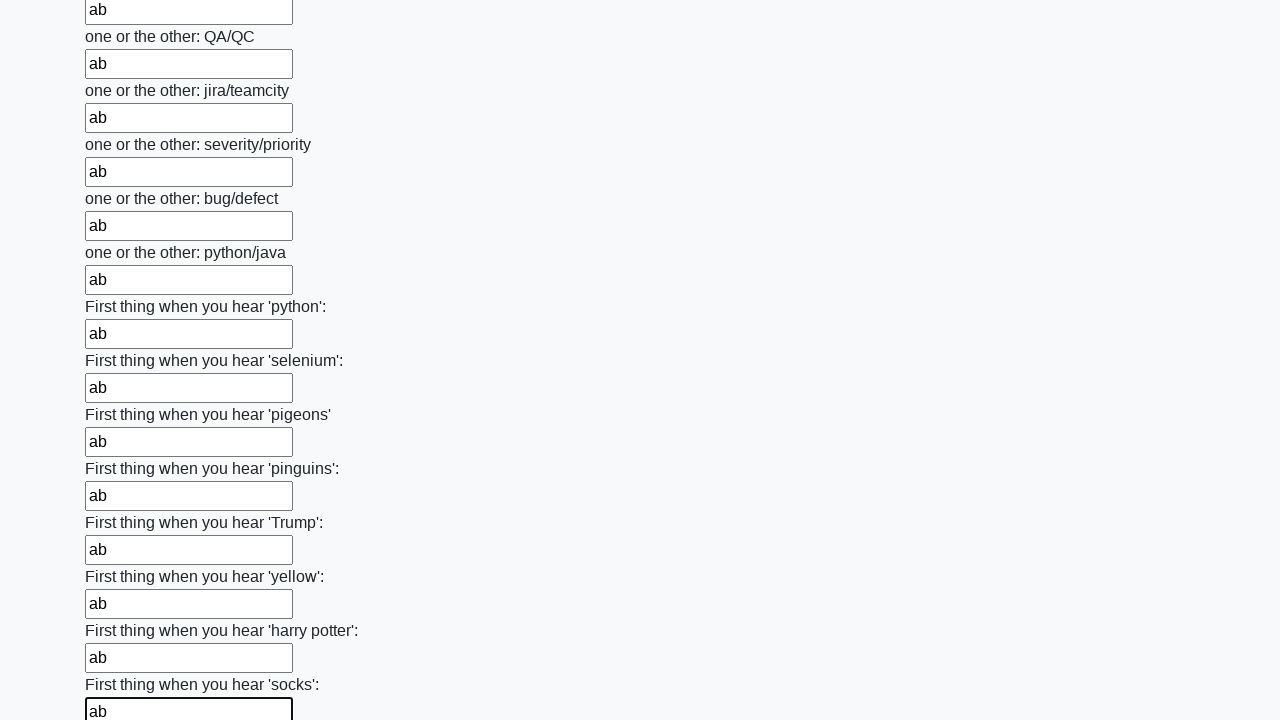

Clicked the submit button to submit the form at (123, 611) on button.btn
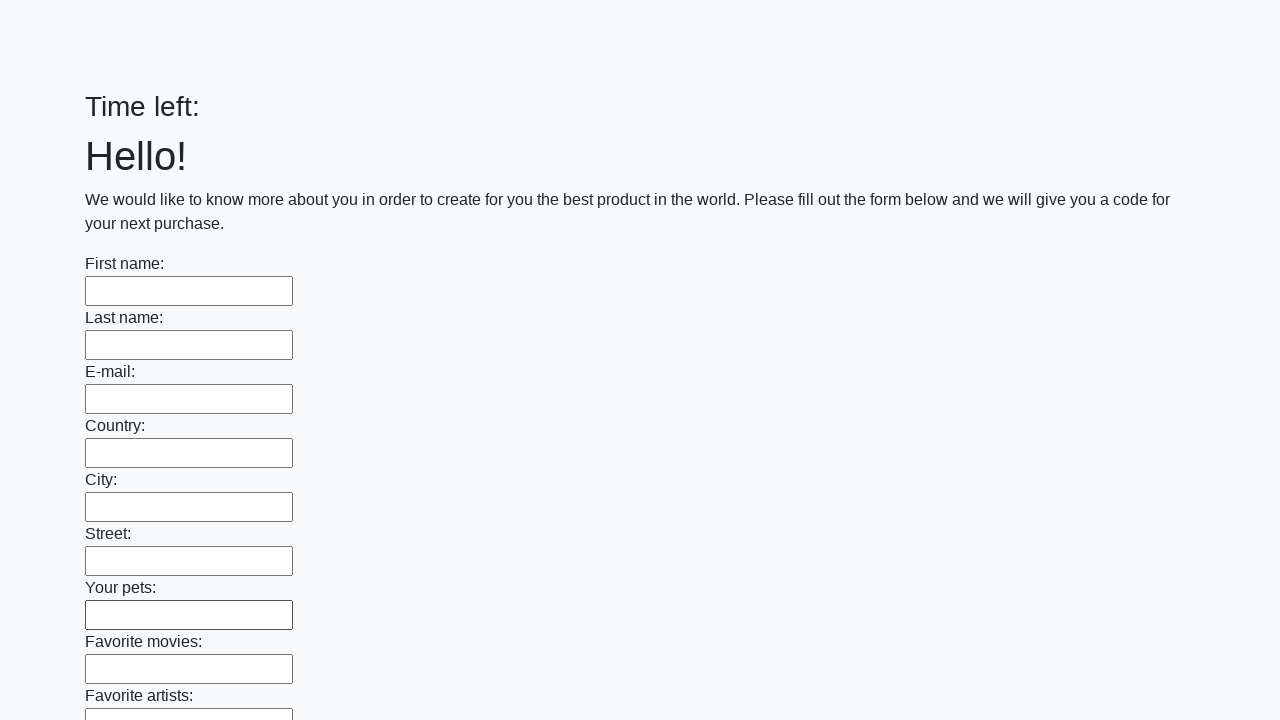

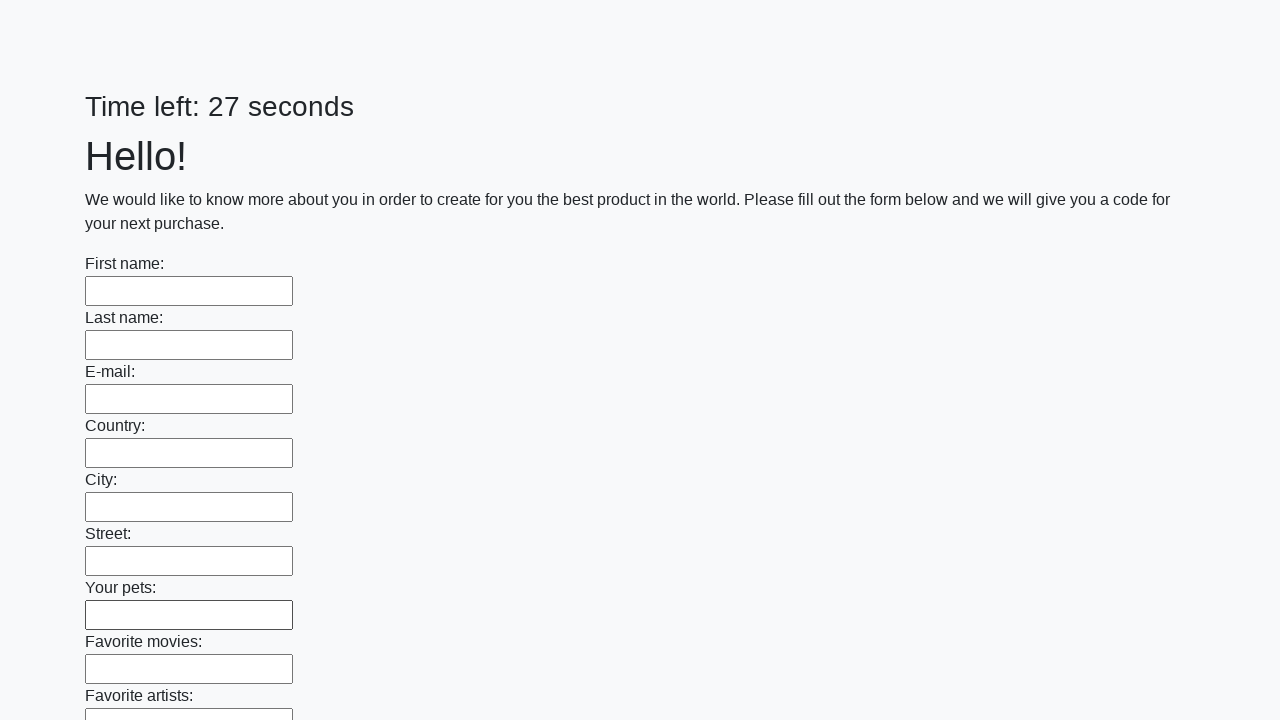